Plays a color matching game by finding and clicking the button with a unique background color among a grid of buttons

Starting URL: http://zzzscore.com/color/

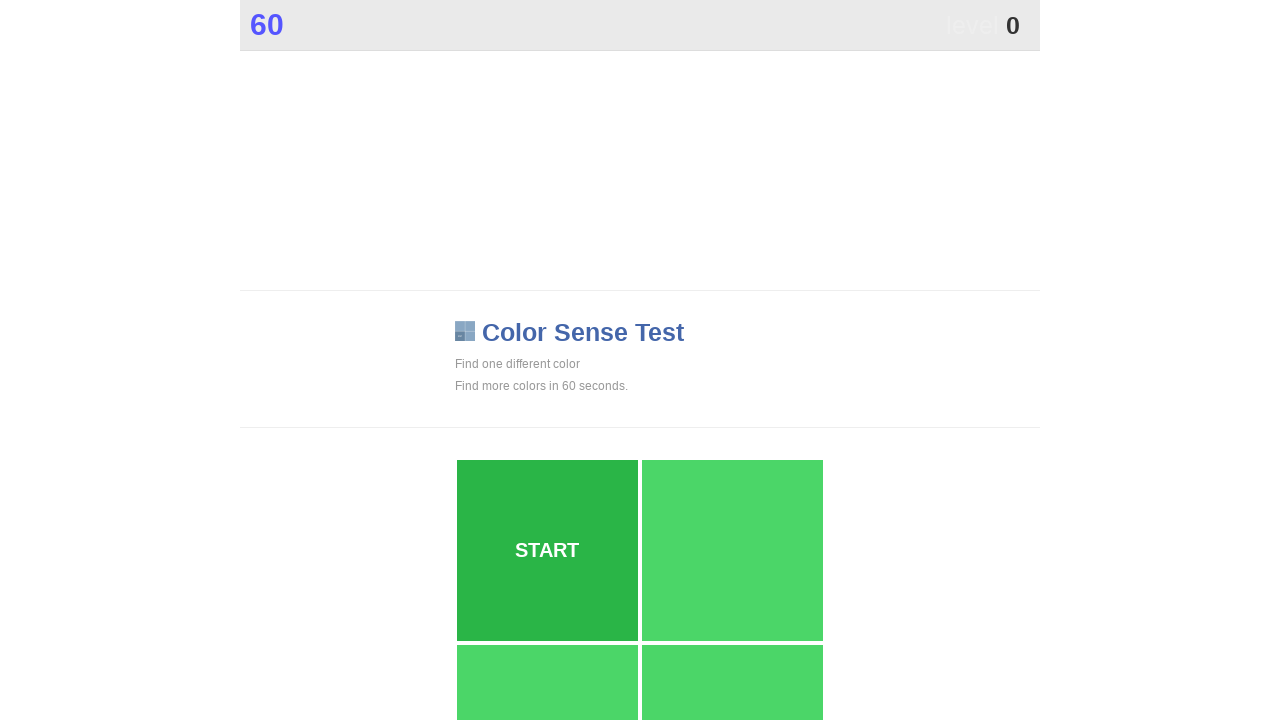

Retrieved all buttons from the color grid
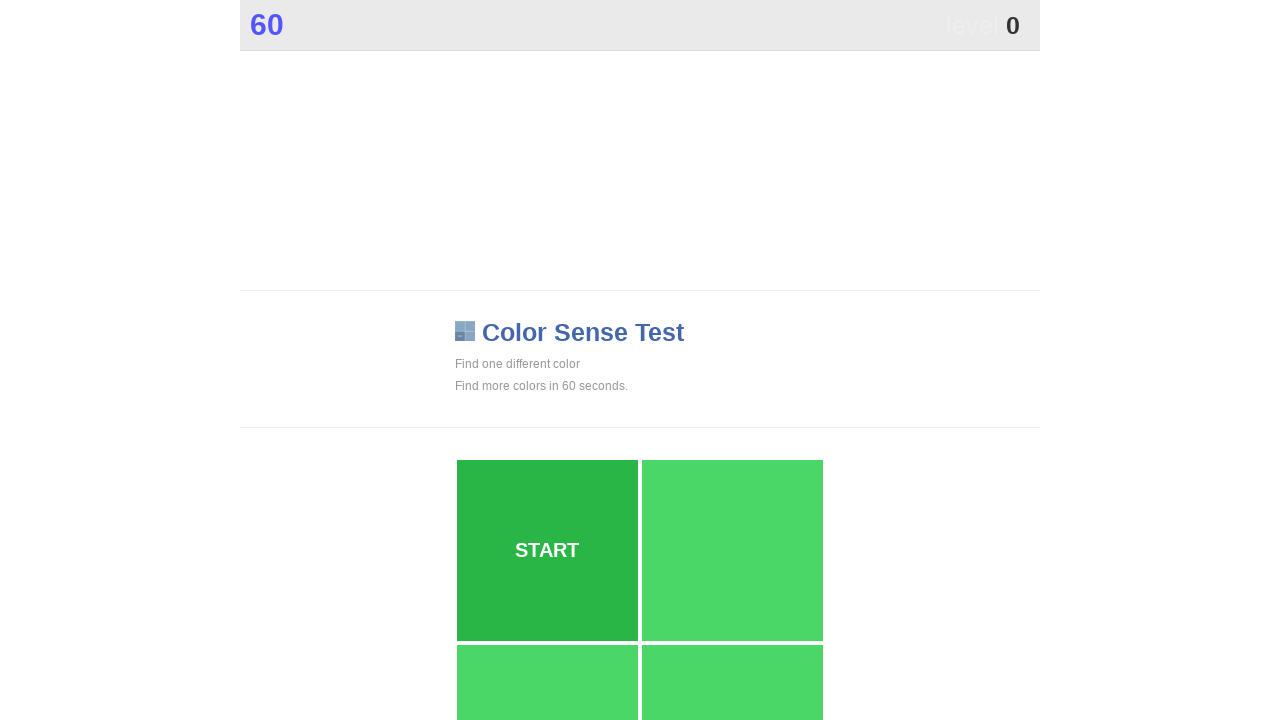

Extracted background colors from 230 buttons
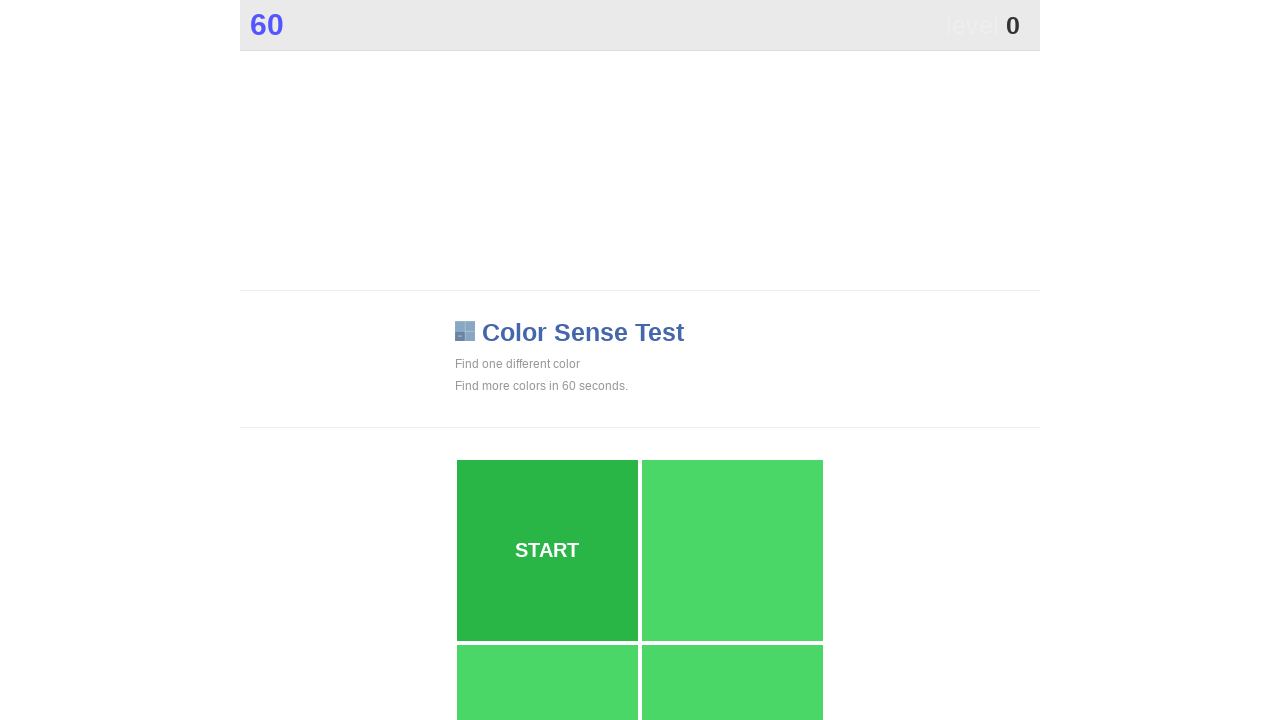

Counted color occurrences to find unique color
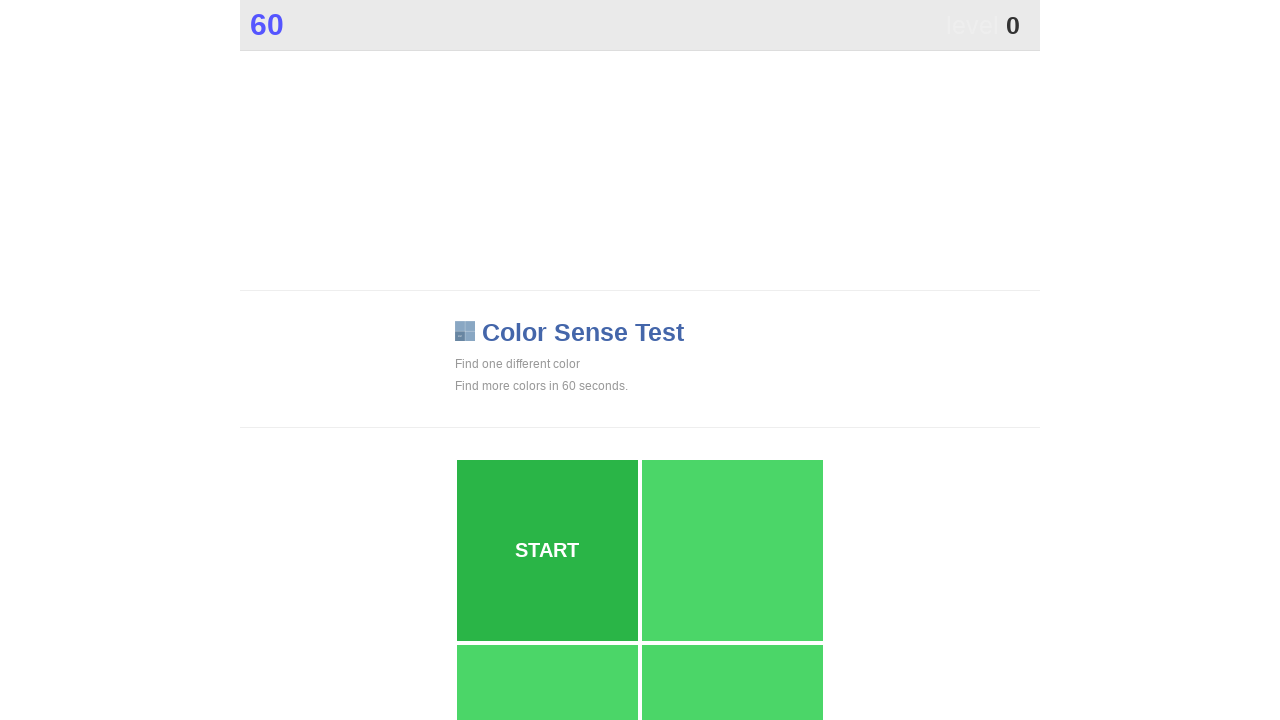

Identified unique color: rgb(42, 181, 71)
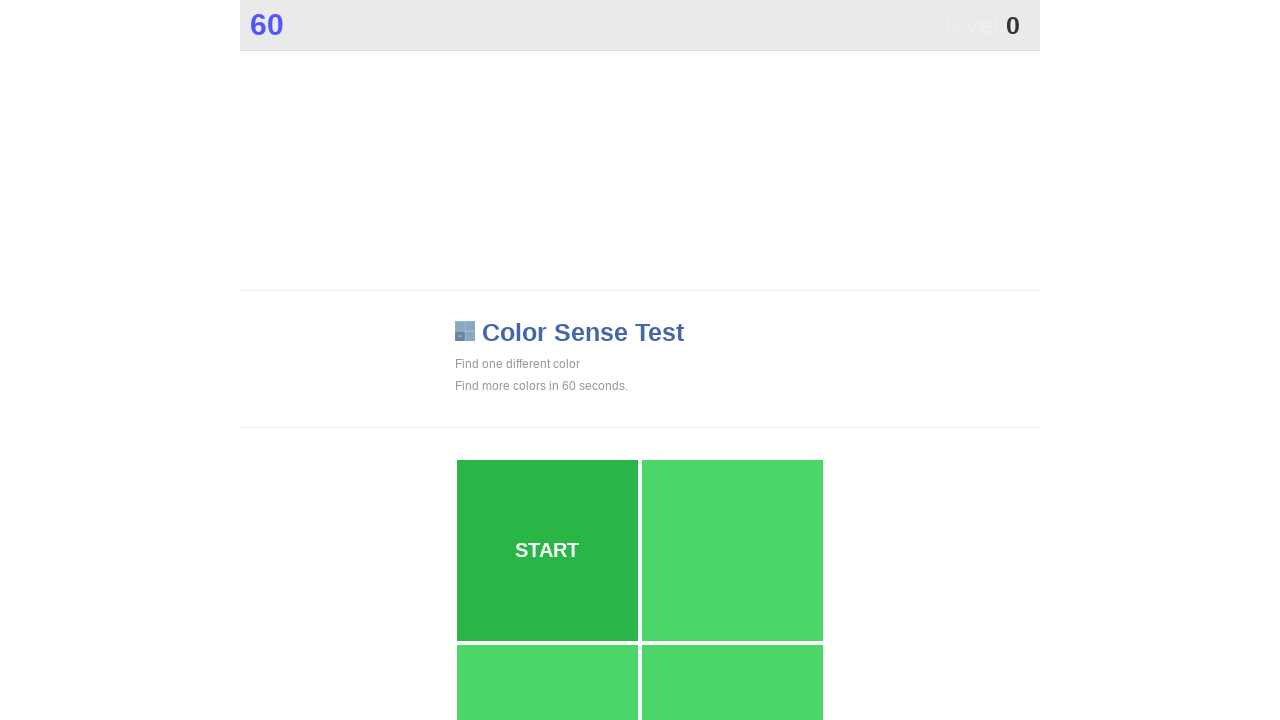

Clicked button with unique color at index 0
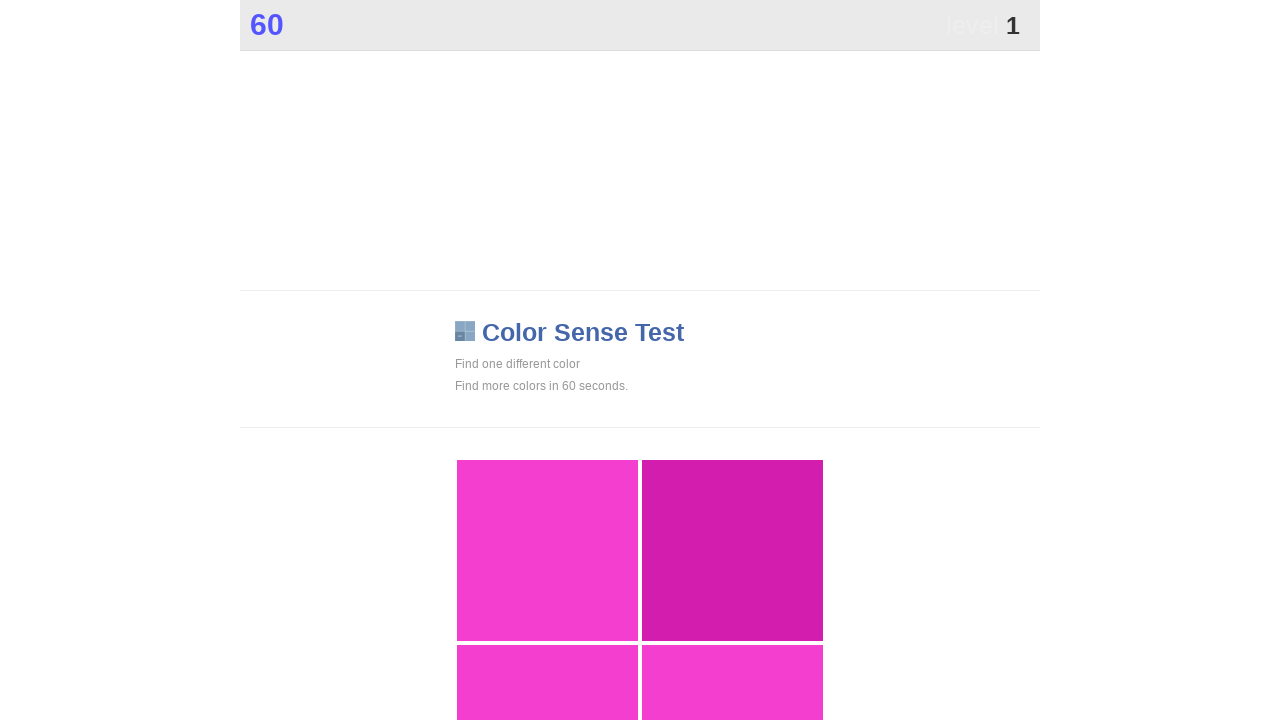

Waited 100ms for page to update
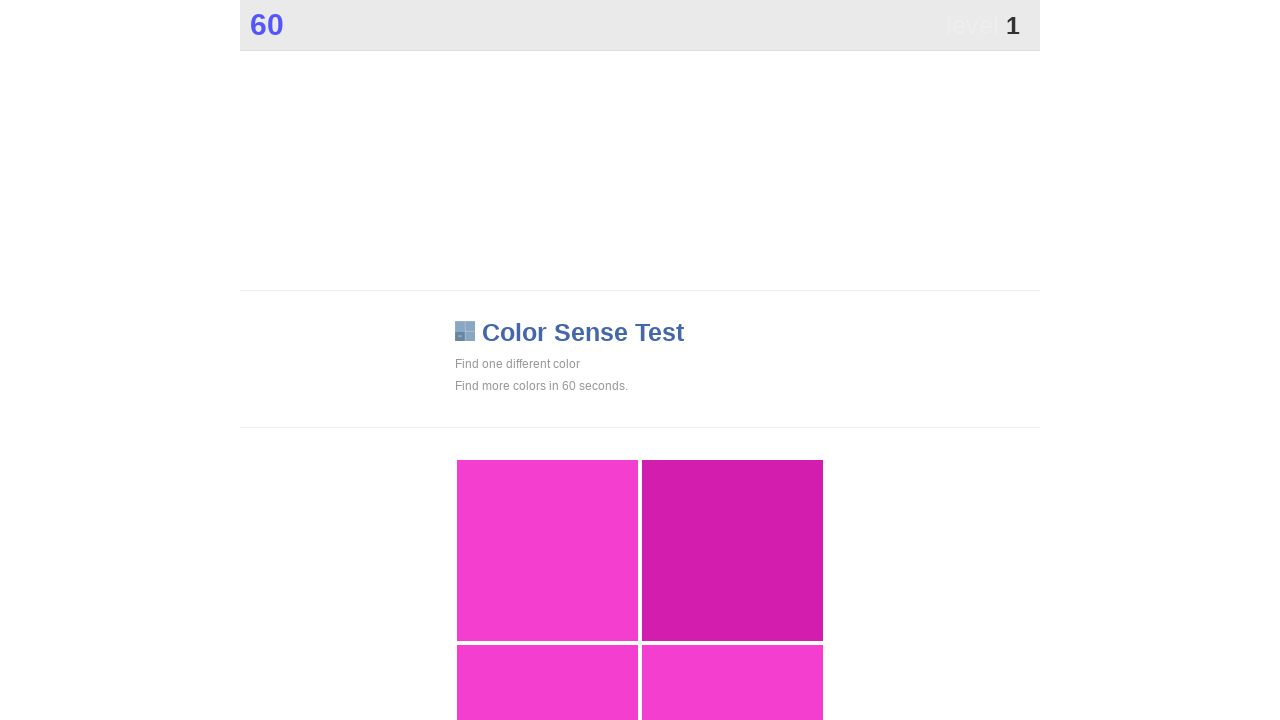

Retrieved all buttons from the color grid
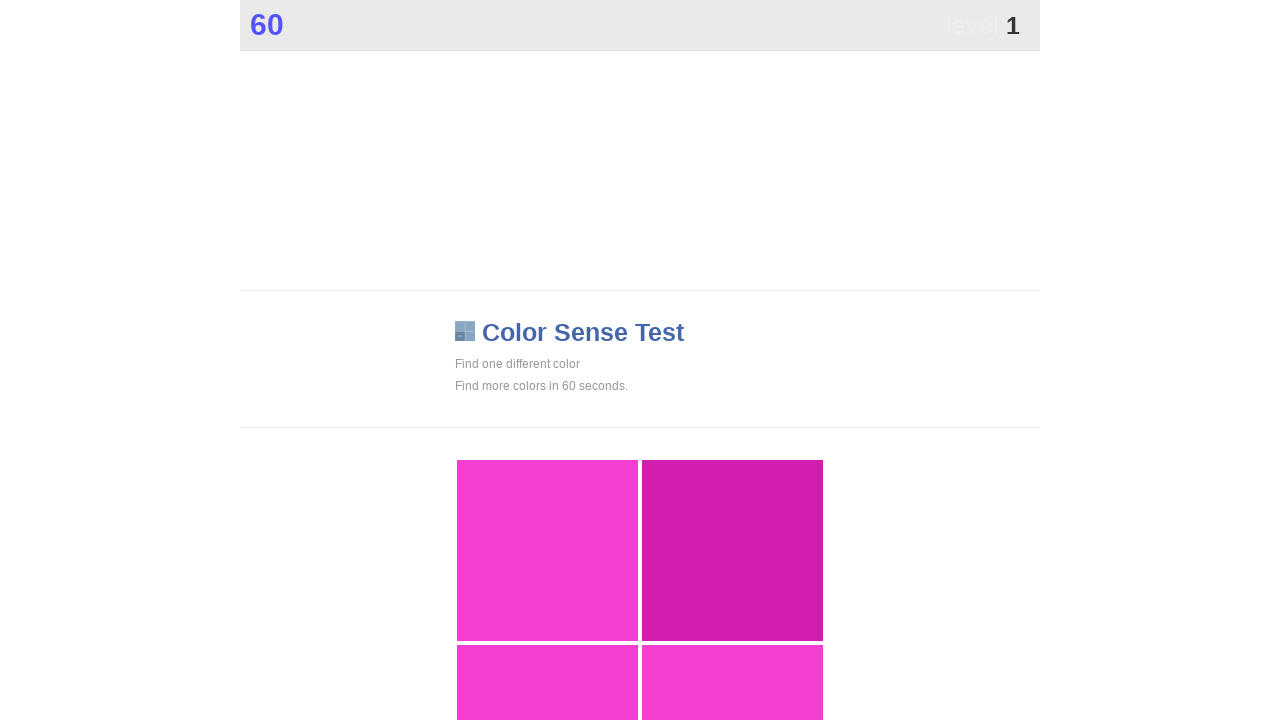

Extracted background colors from 230 buttons
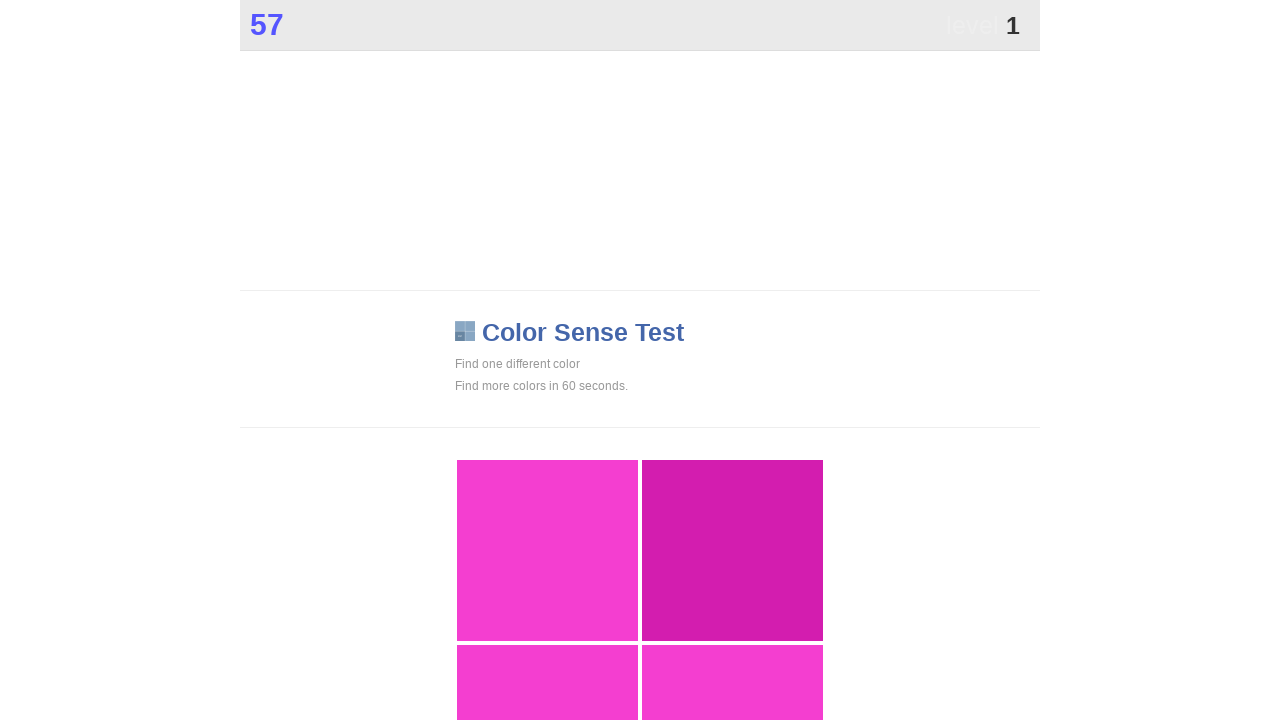

Counted color occurrences to find unique color
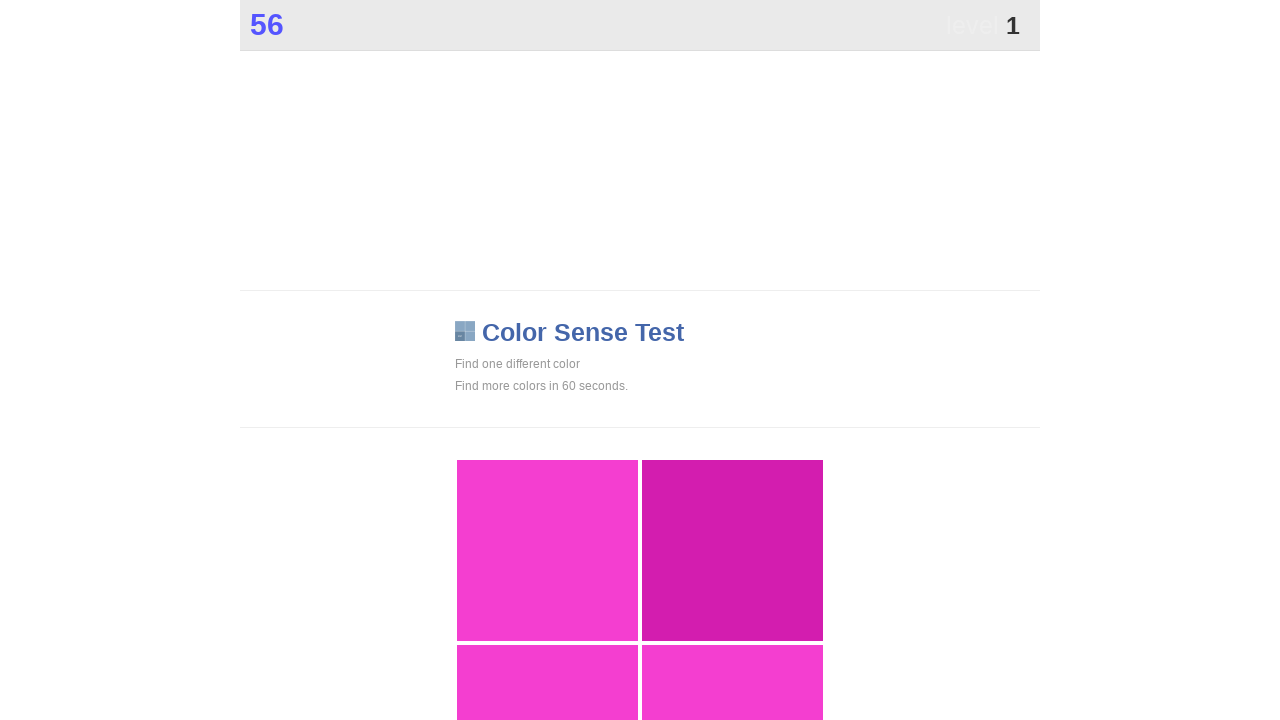

Identified unique color: rgb(211, 29, 175)
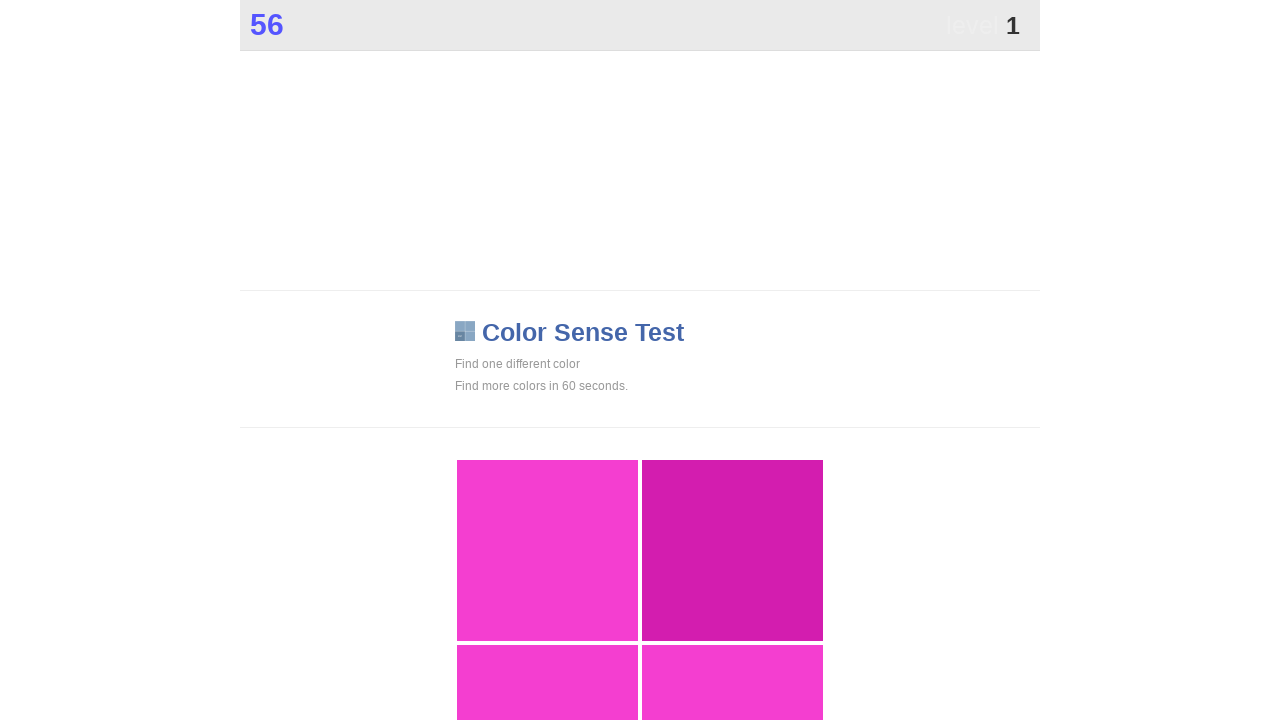

Clicked button with unique color at index 1
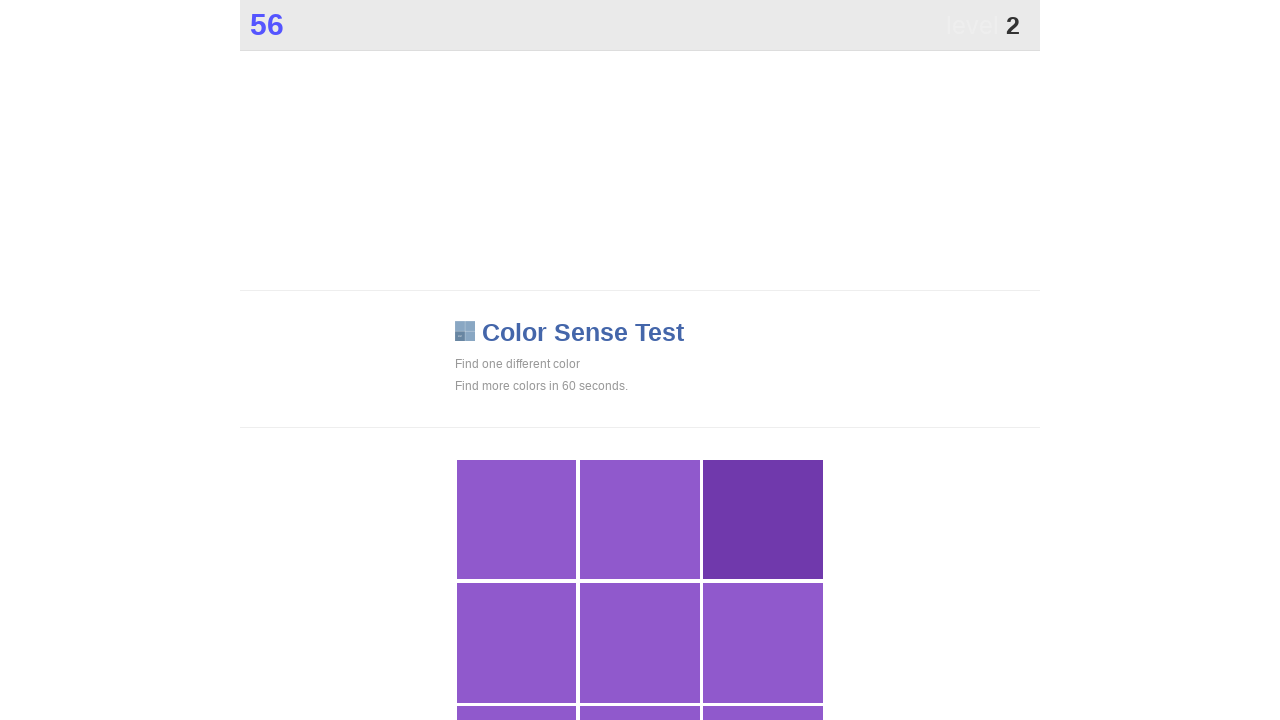

Waited 100ms for page to update
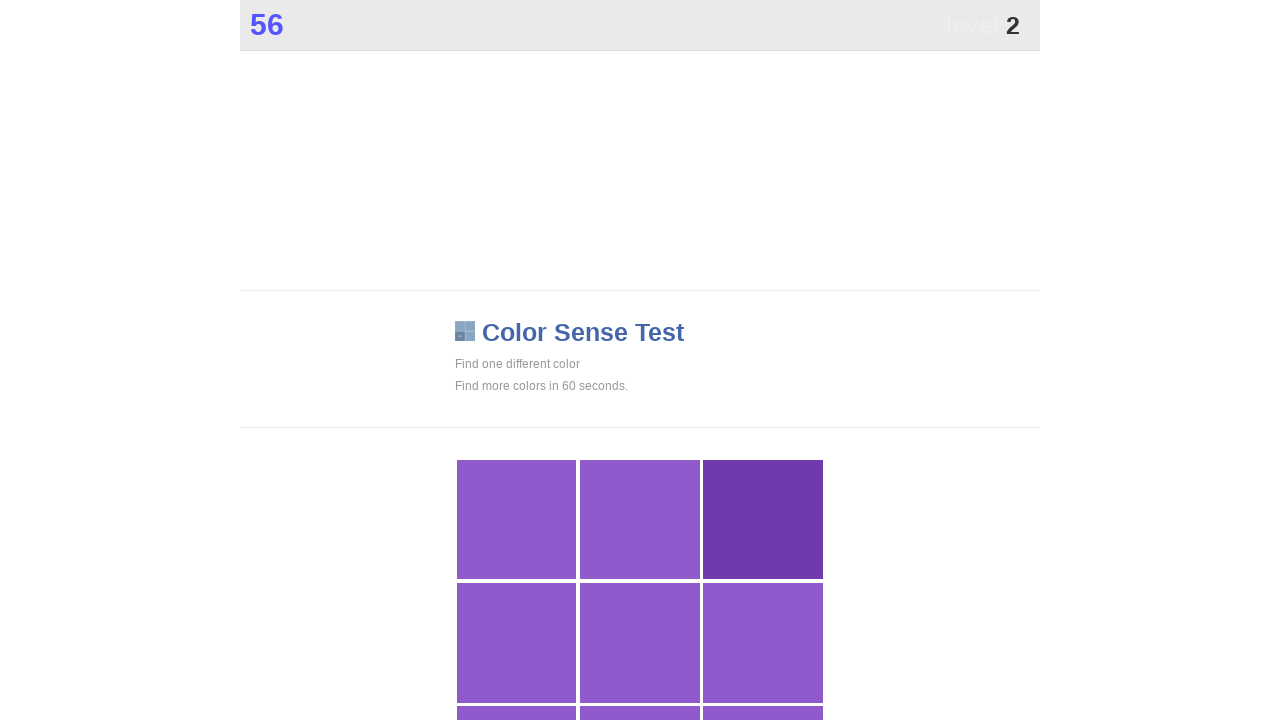

Retrieved all buttons from the color grid
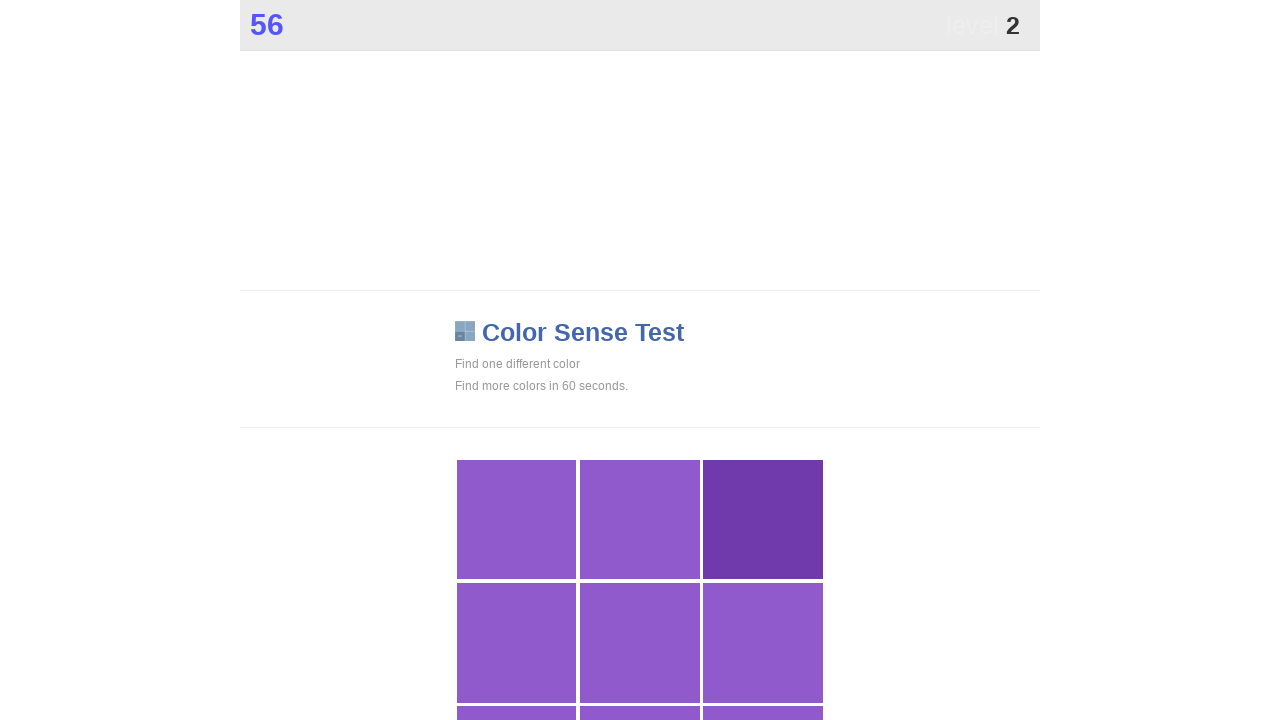

Extracted background colors from 230 buttons
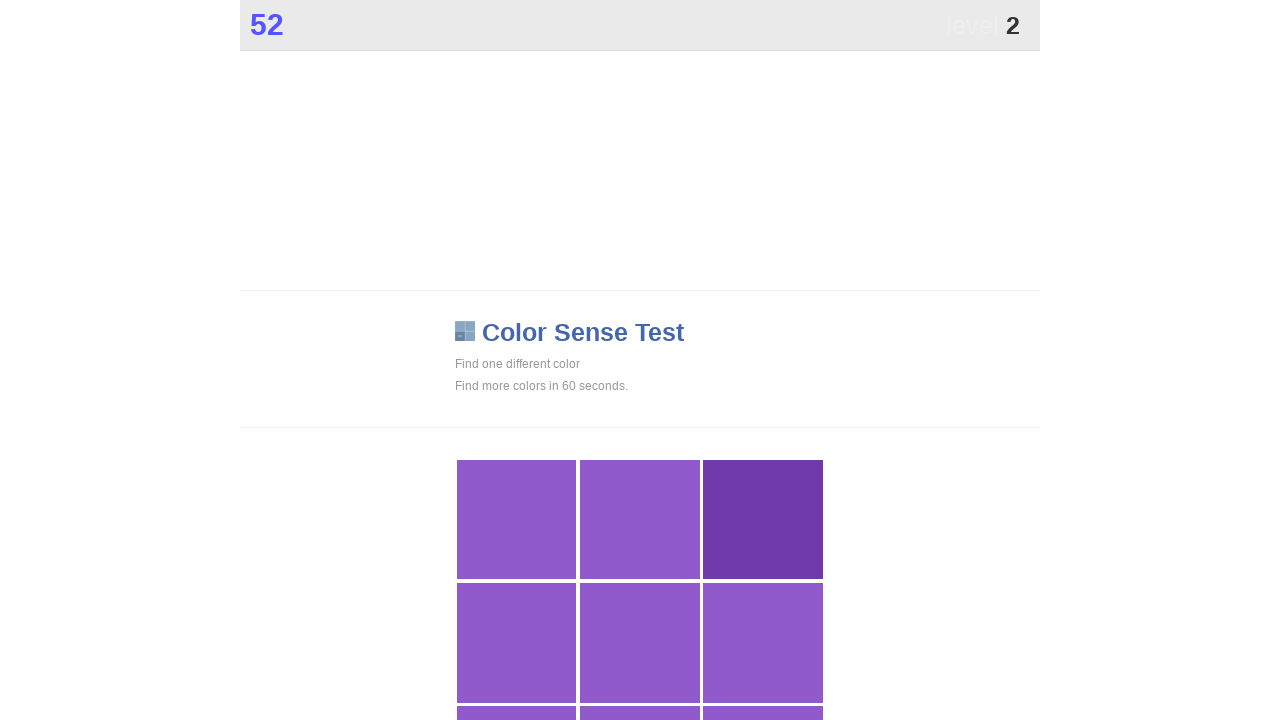

Counted color occurrences to find unique color
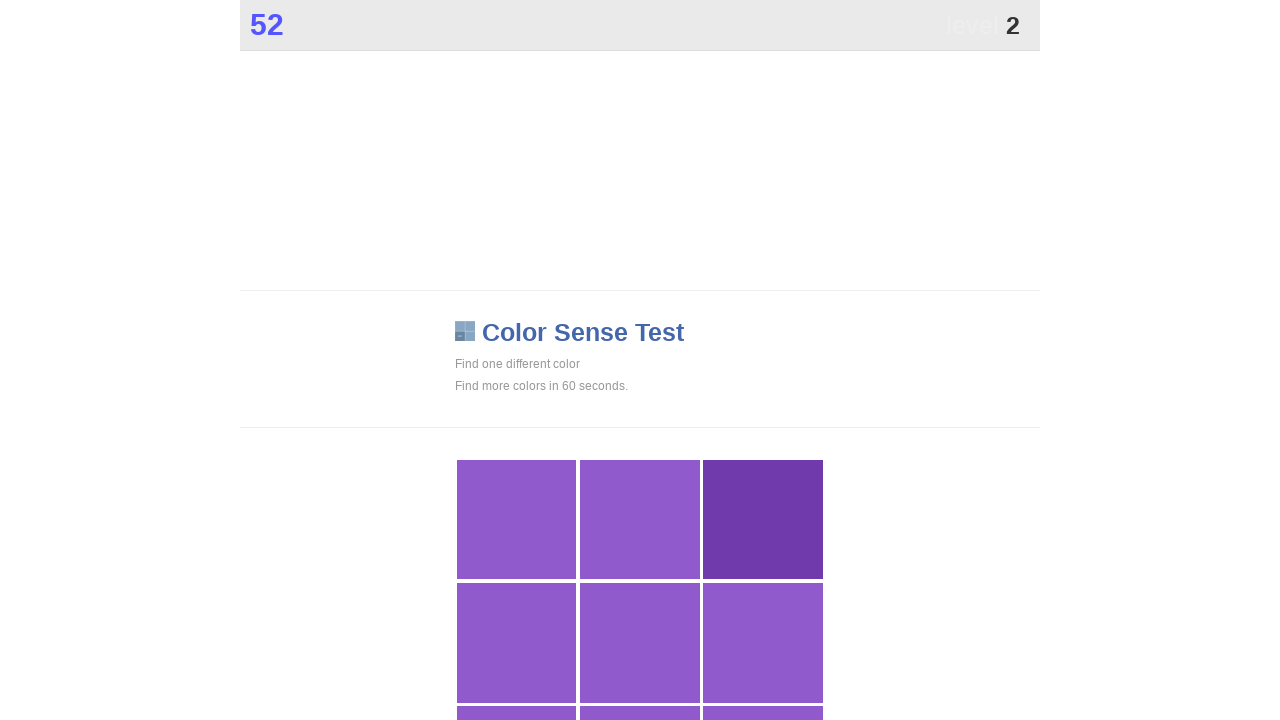

Identified unique color: rgb(112, 57, 172)
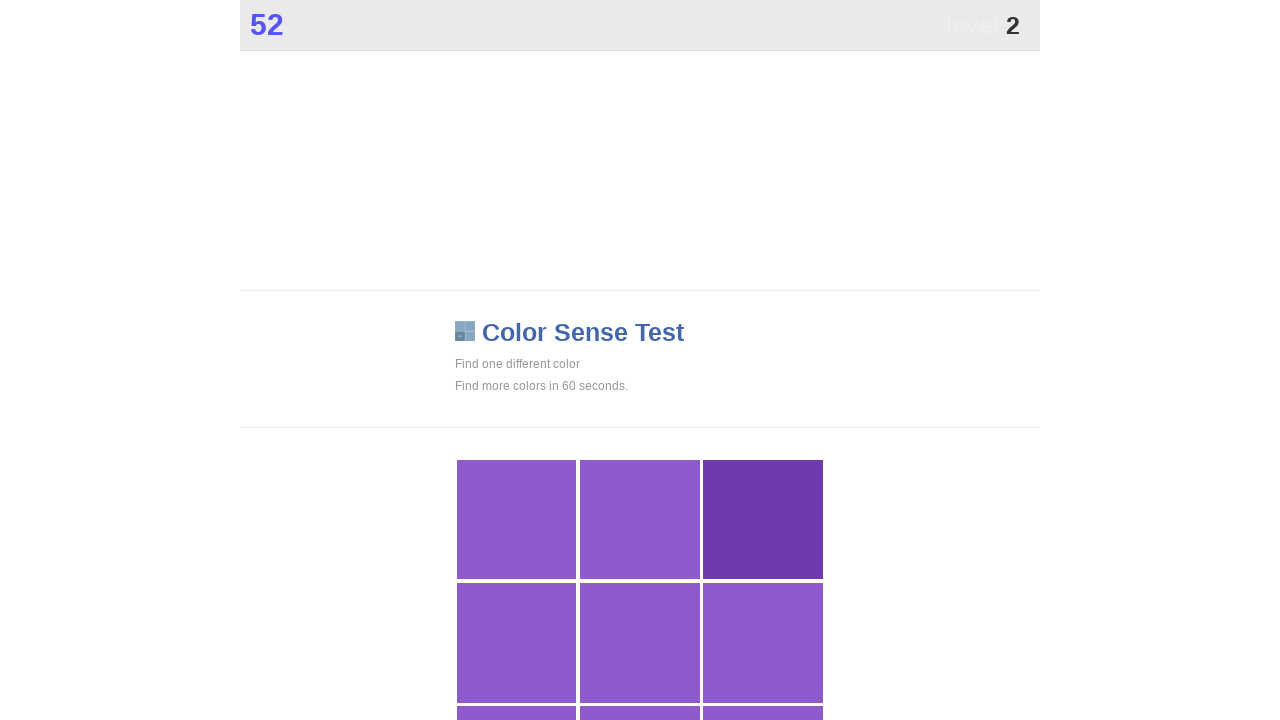

Clicked button with unique color at index 2
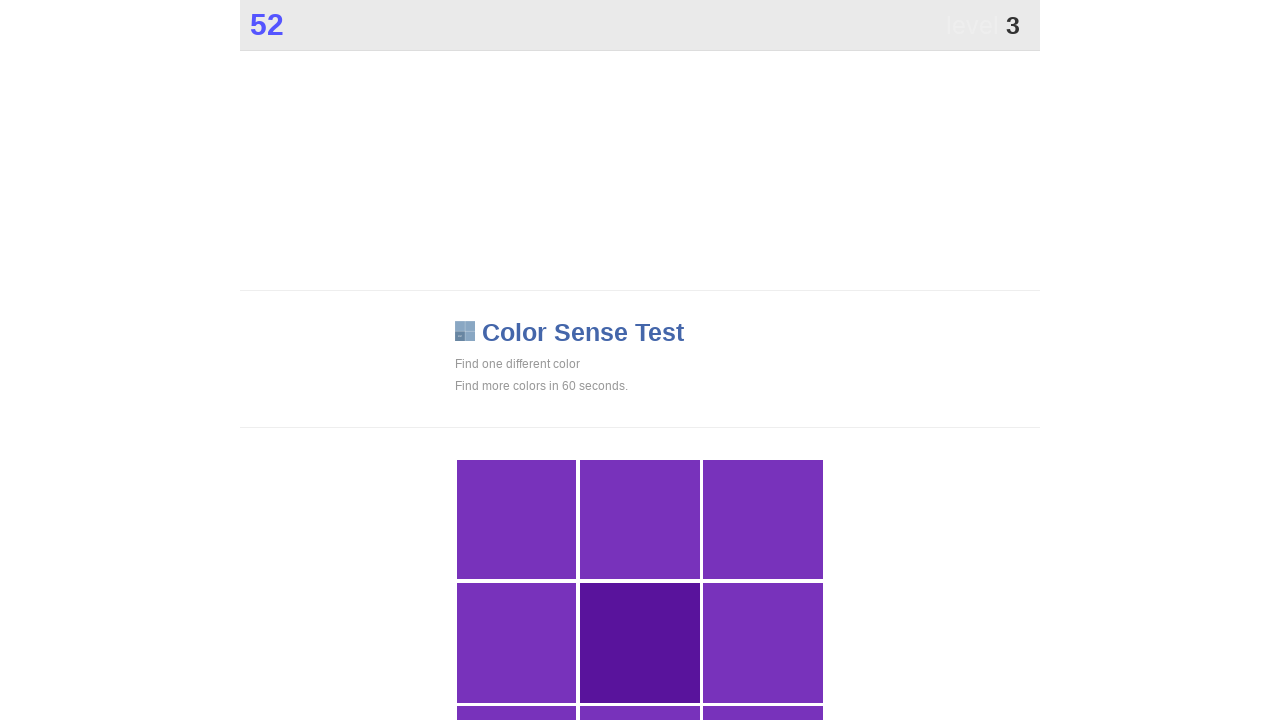

Waited 100ms for page to update
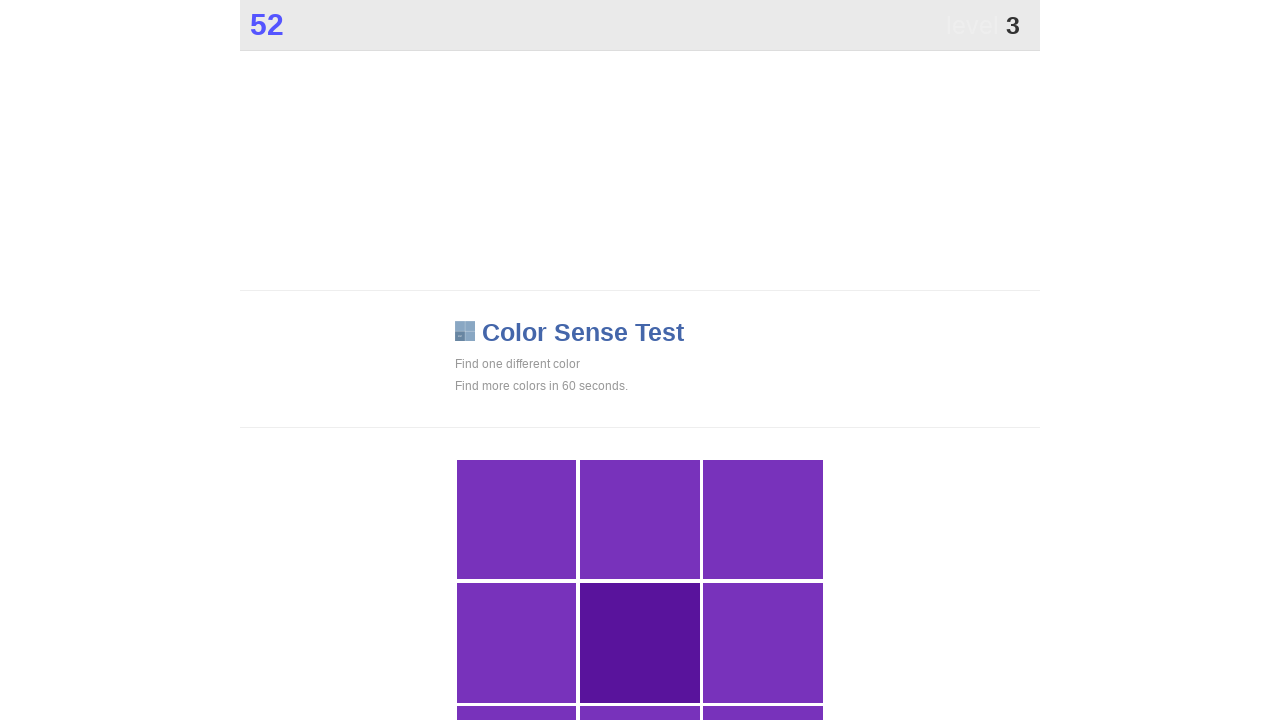

Retrieved all buttons from the color grid
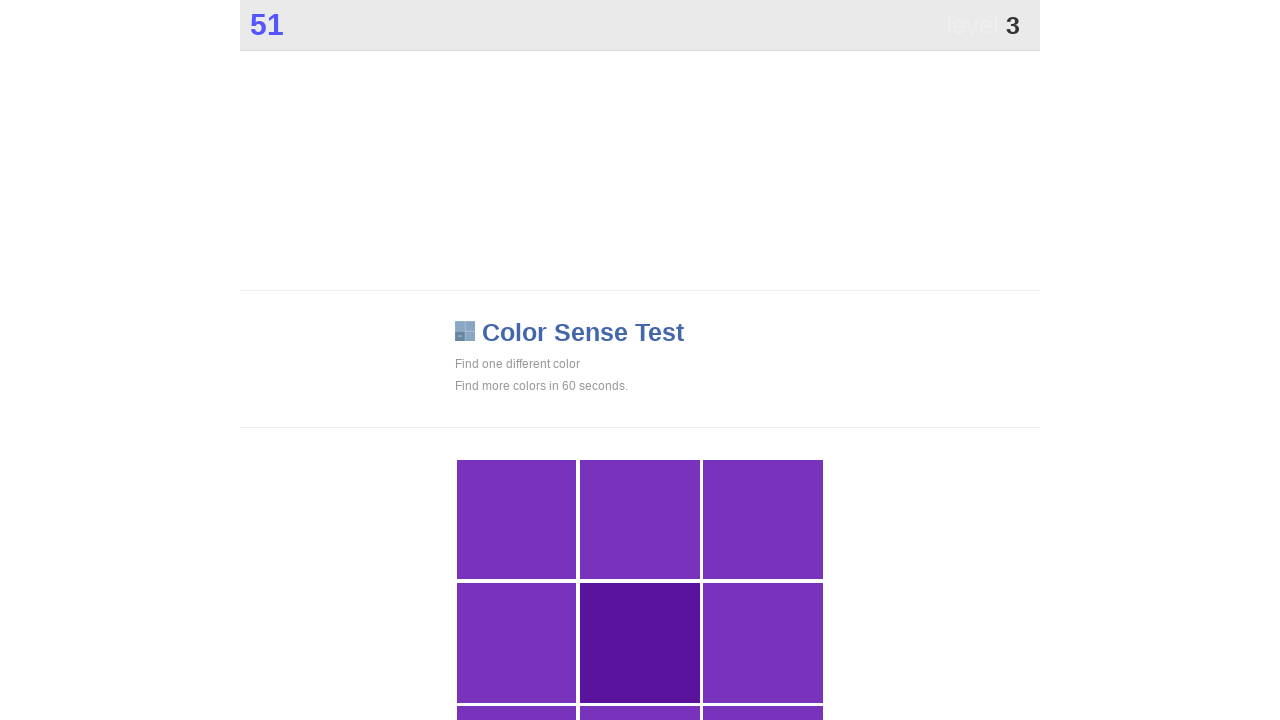

Extracted background colors from 230 buttons
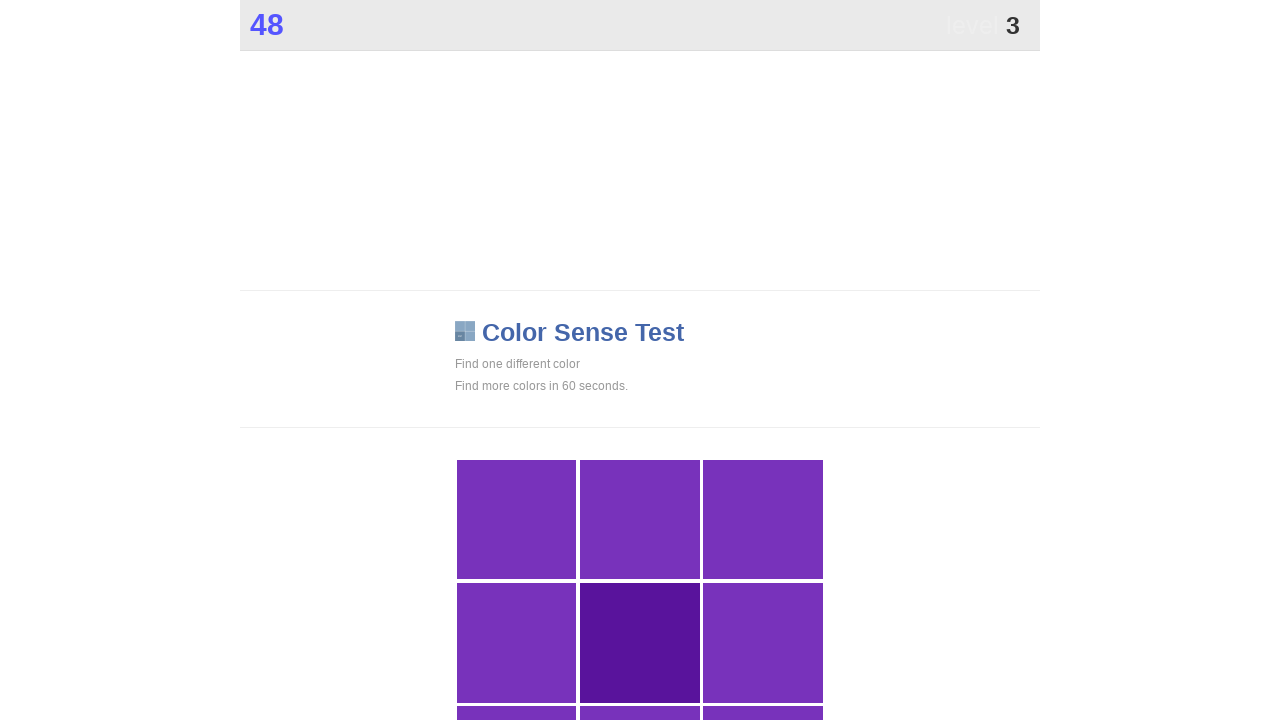

Counted color occurrences to find unique color
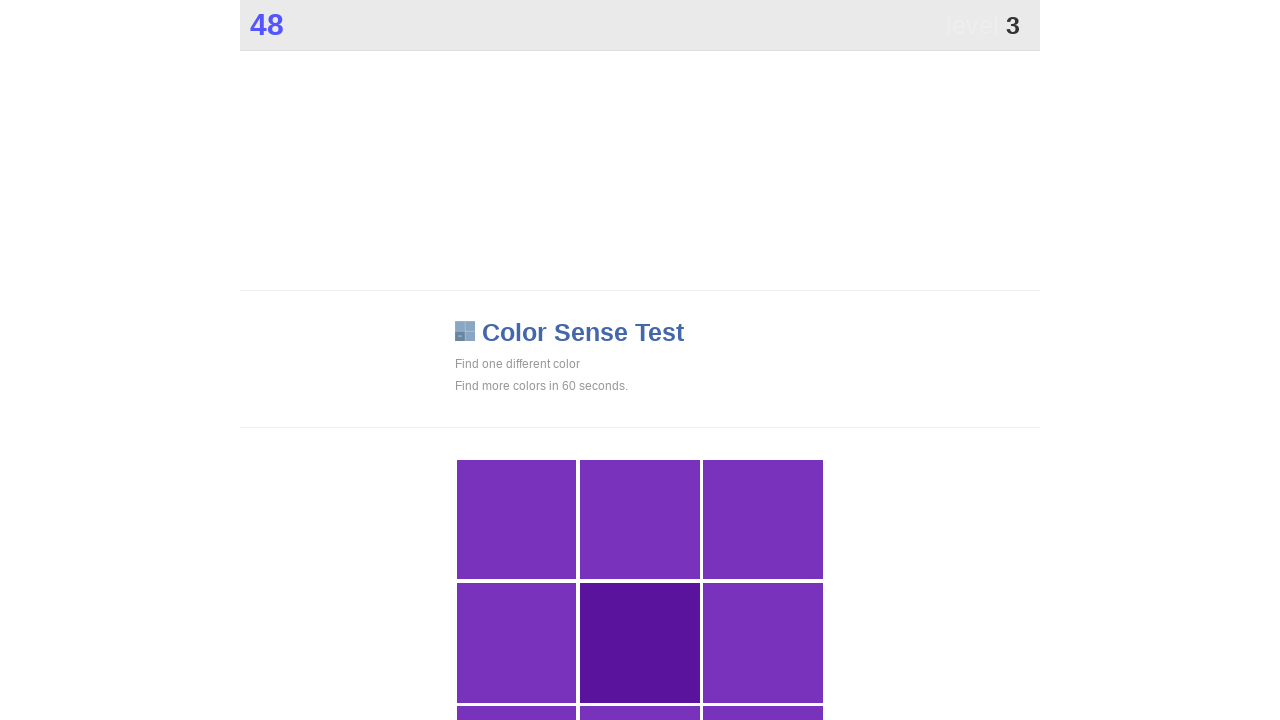

Identified unique color: rgb(89, 19, 156)
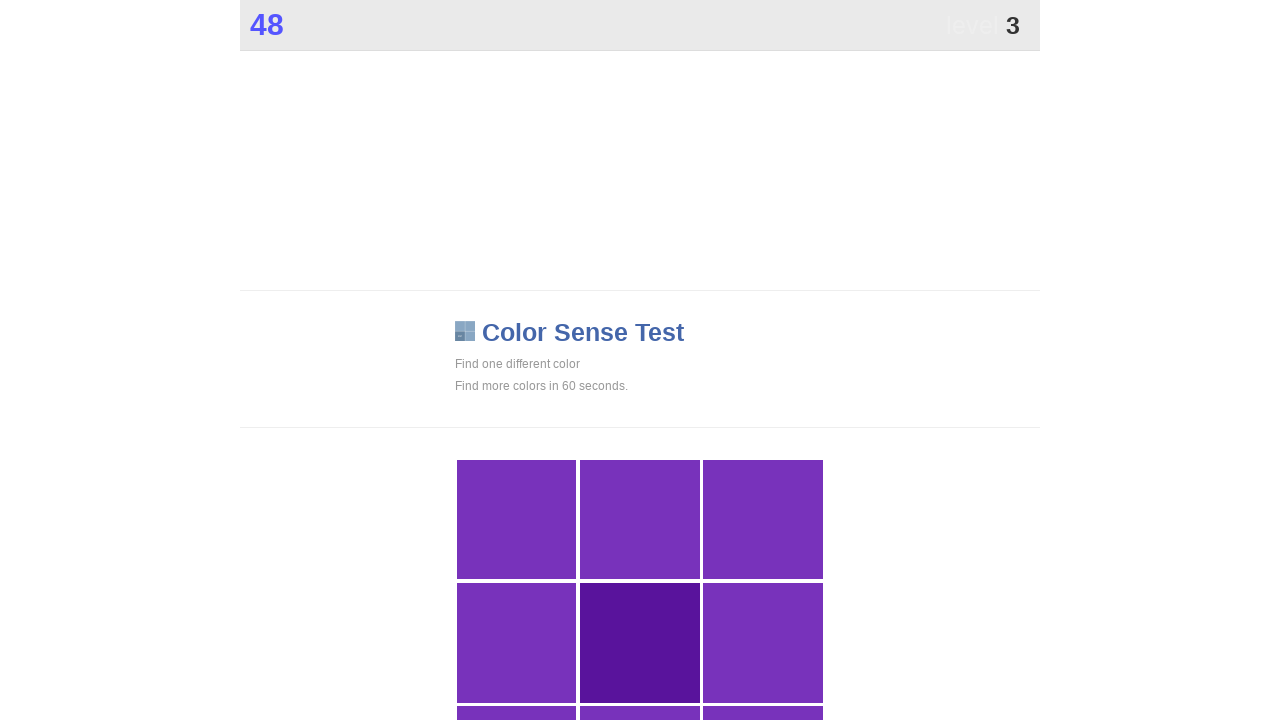

Clicked button with unique color at index 4
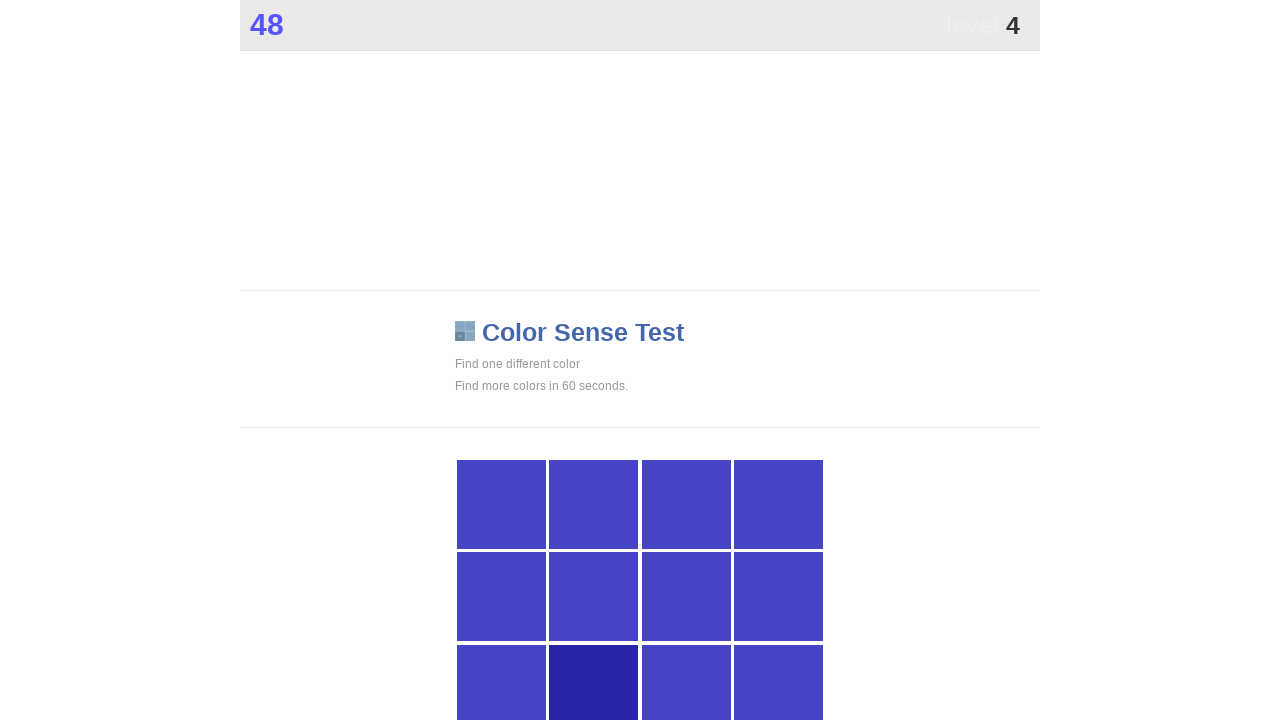

Waited 100ms for page to update
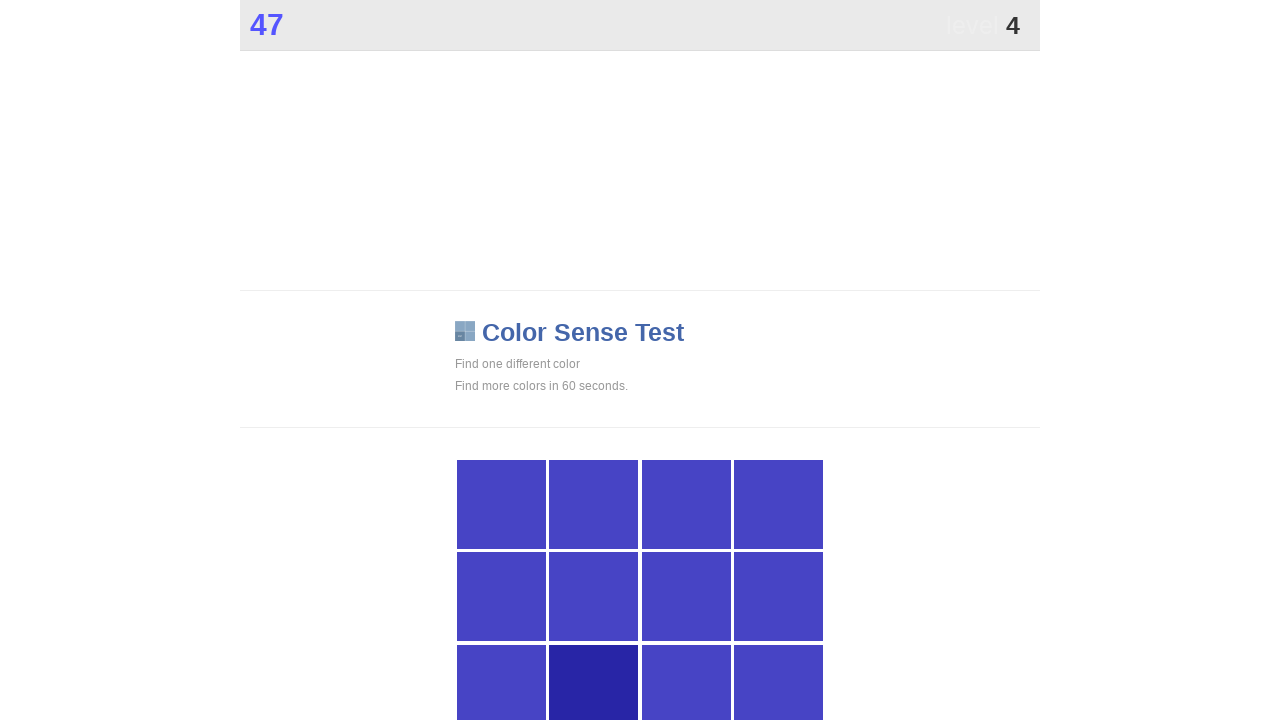

Retrieved all buttons from the color grid
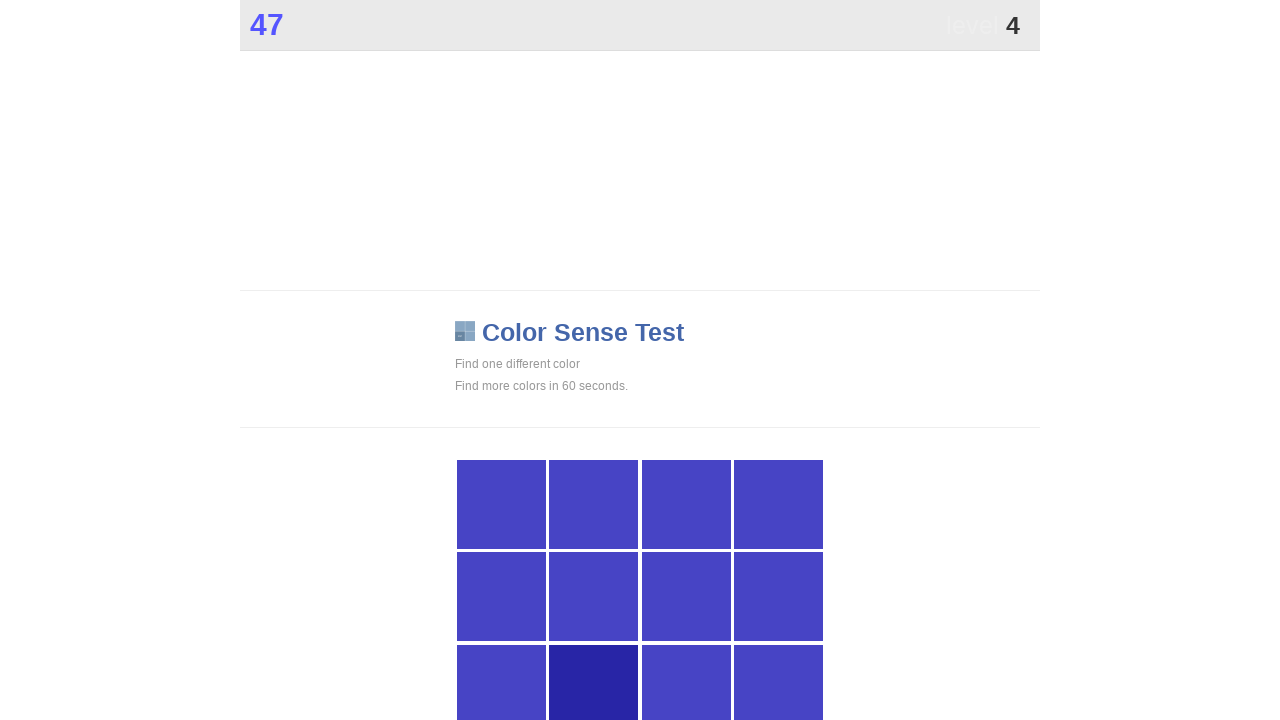

Extracted background colors from 230 buttons
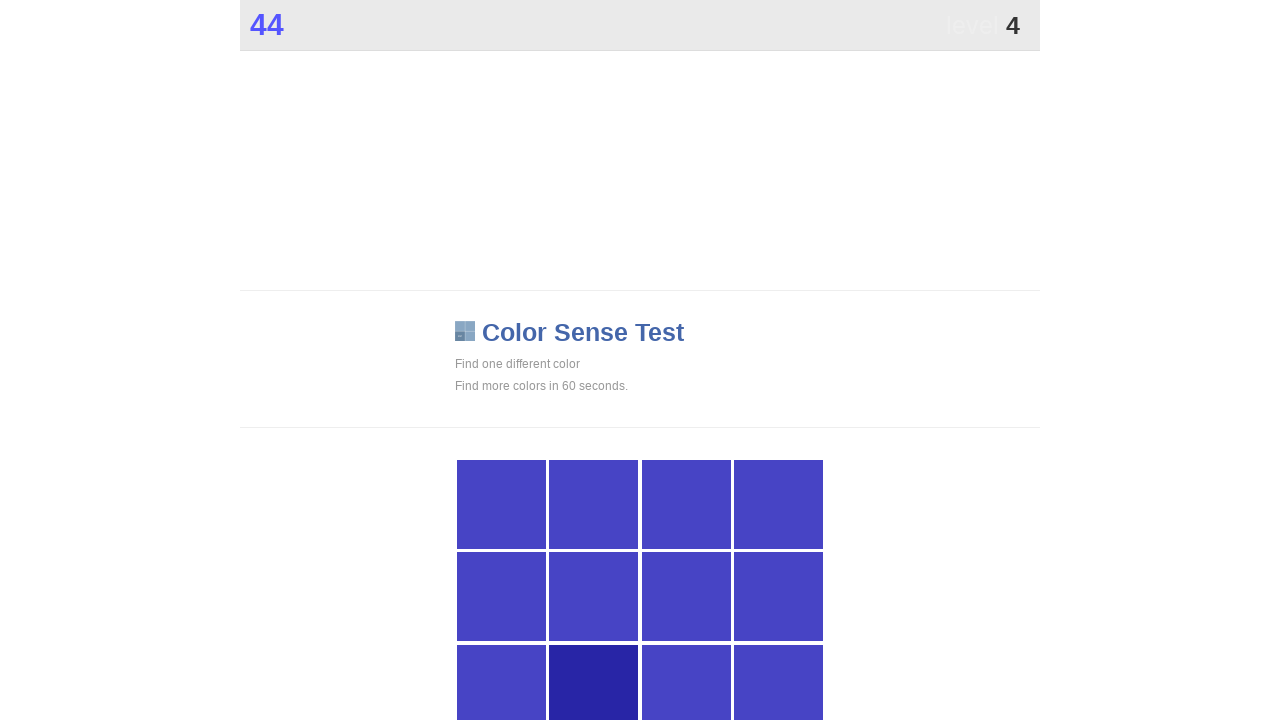

Counted color occurrences to find unique color
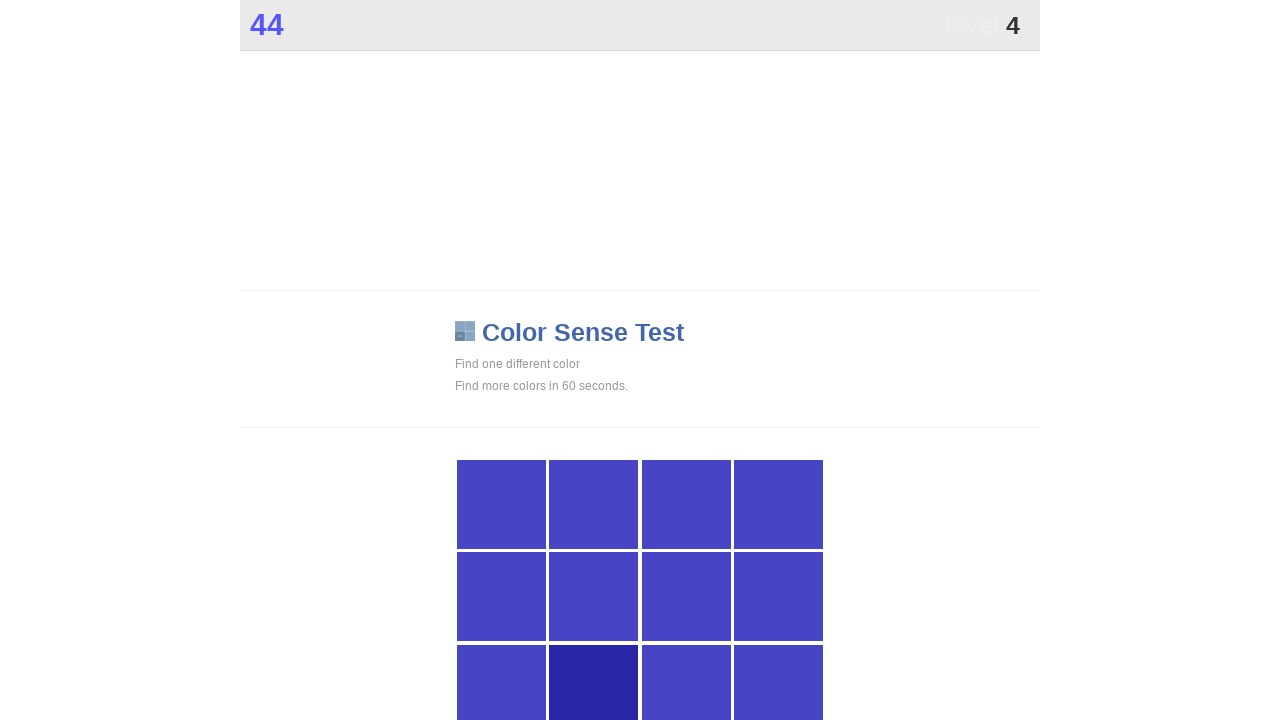

Identified unique color: rgb(40, 37, 166)
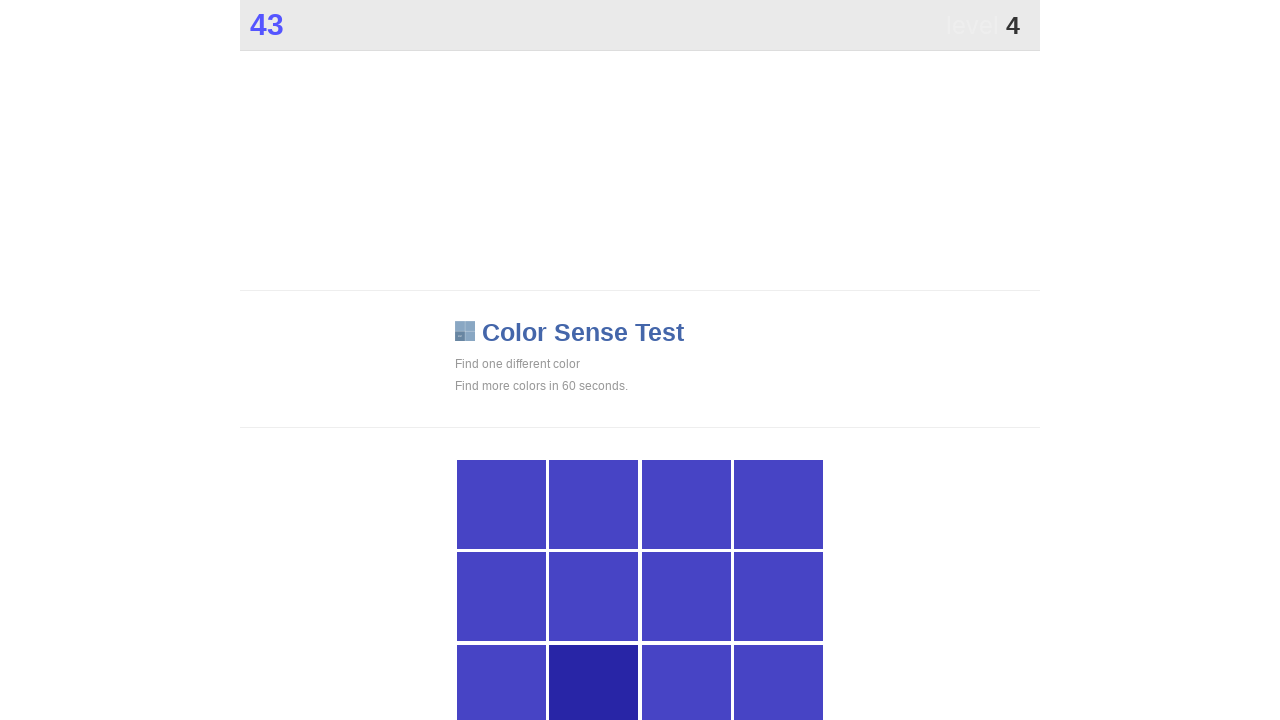

Clicked button with unique color at index 9
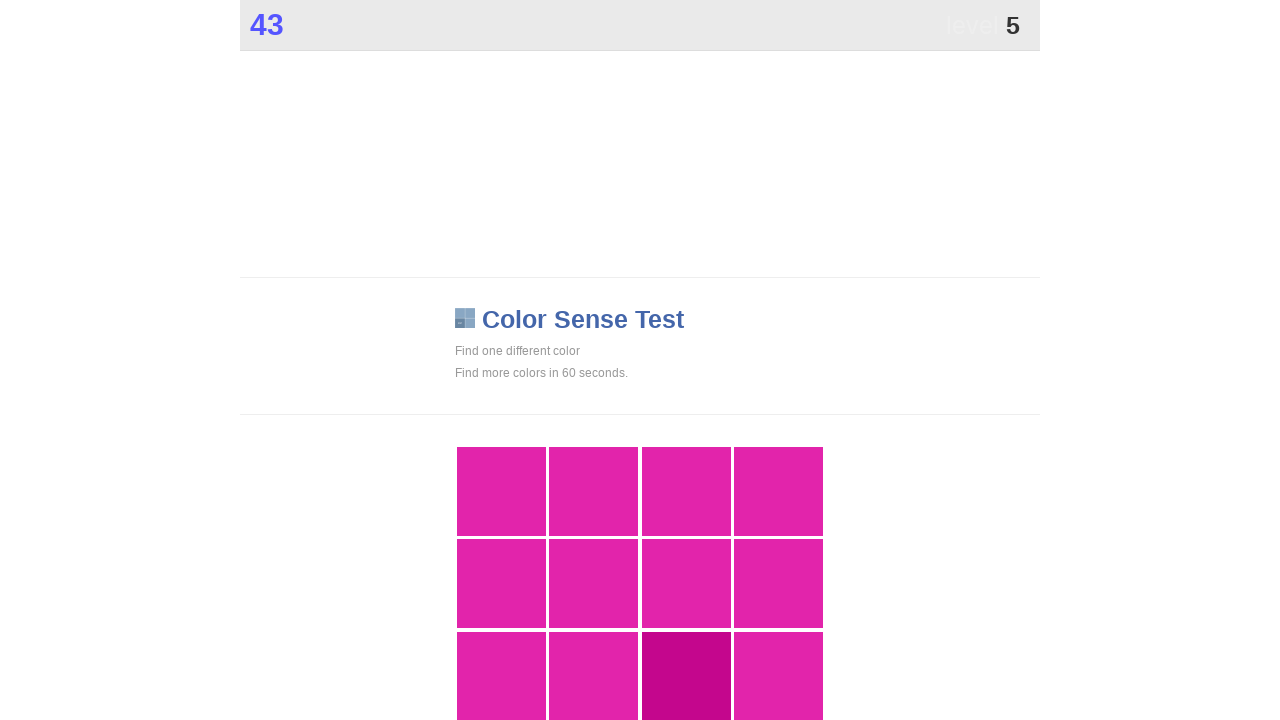

Waited 100ms for page to update
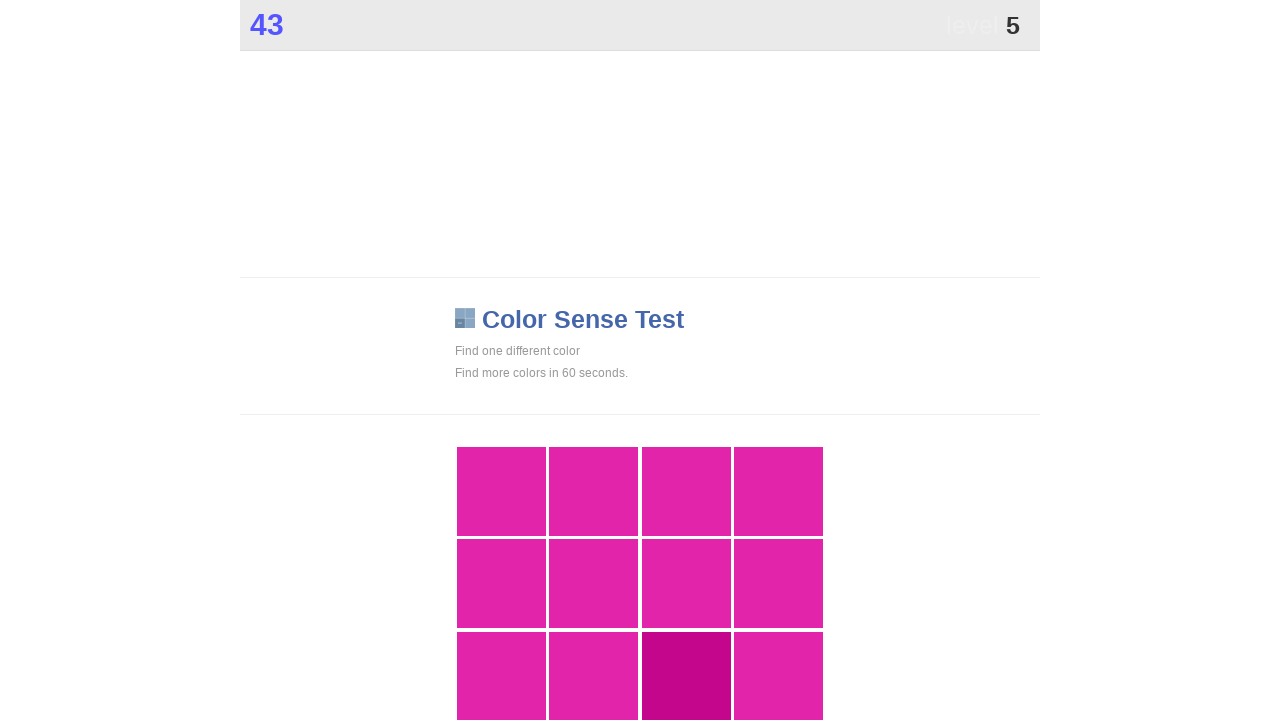

Retrieved all buttons from the color grid
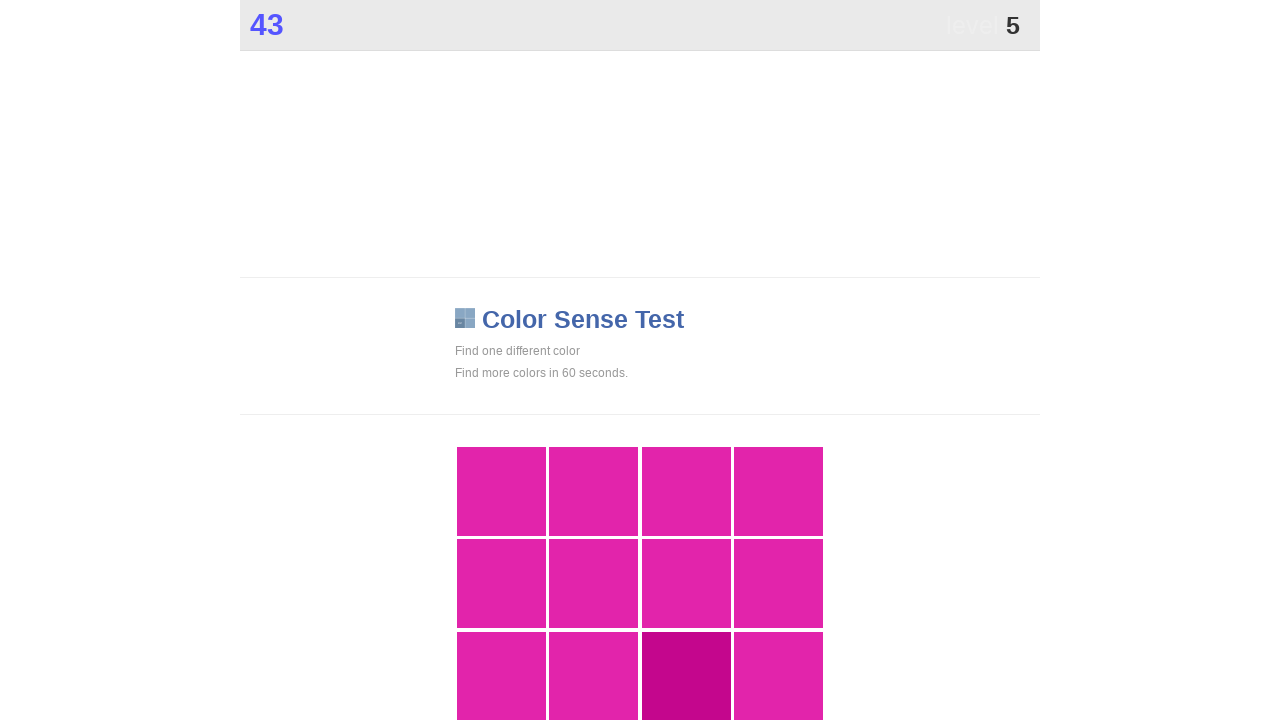

Extracted background colors from 230 buttons
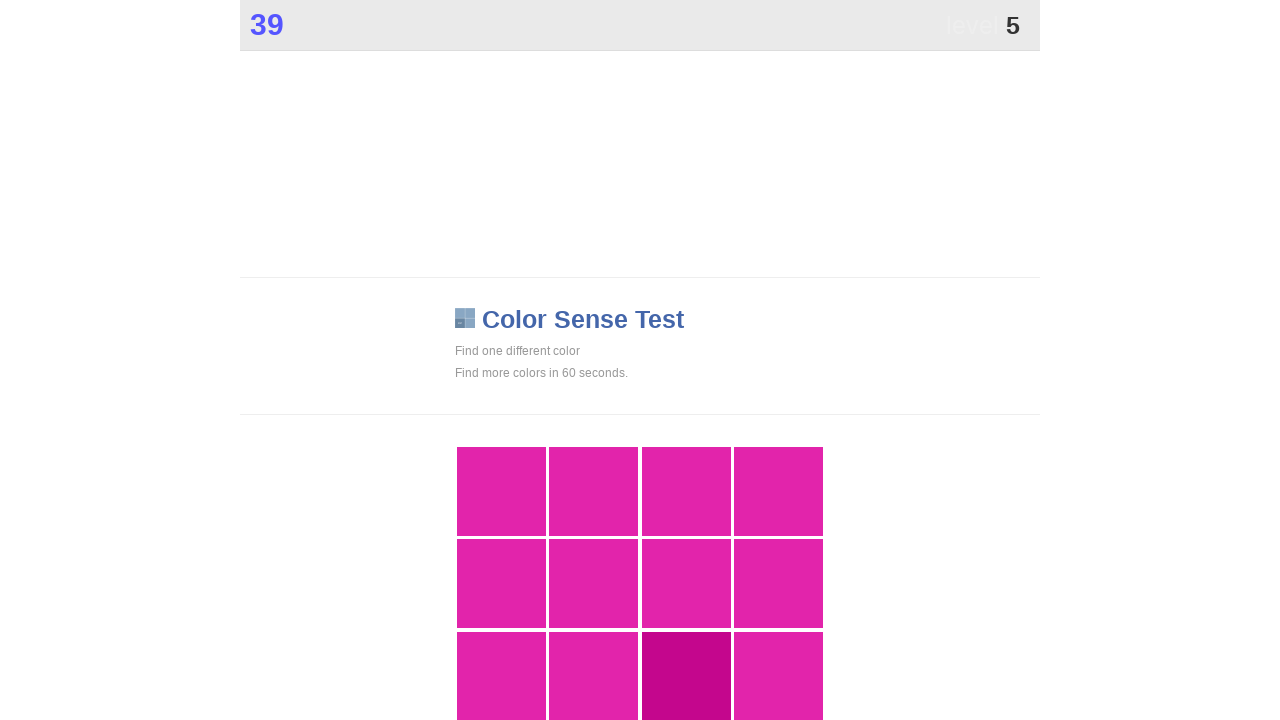

Counted color occurrences to find unique color
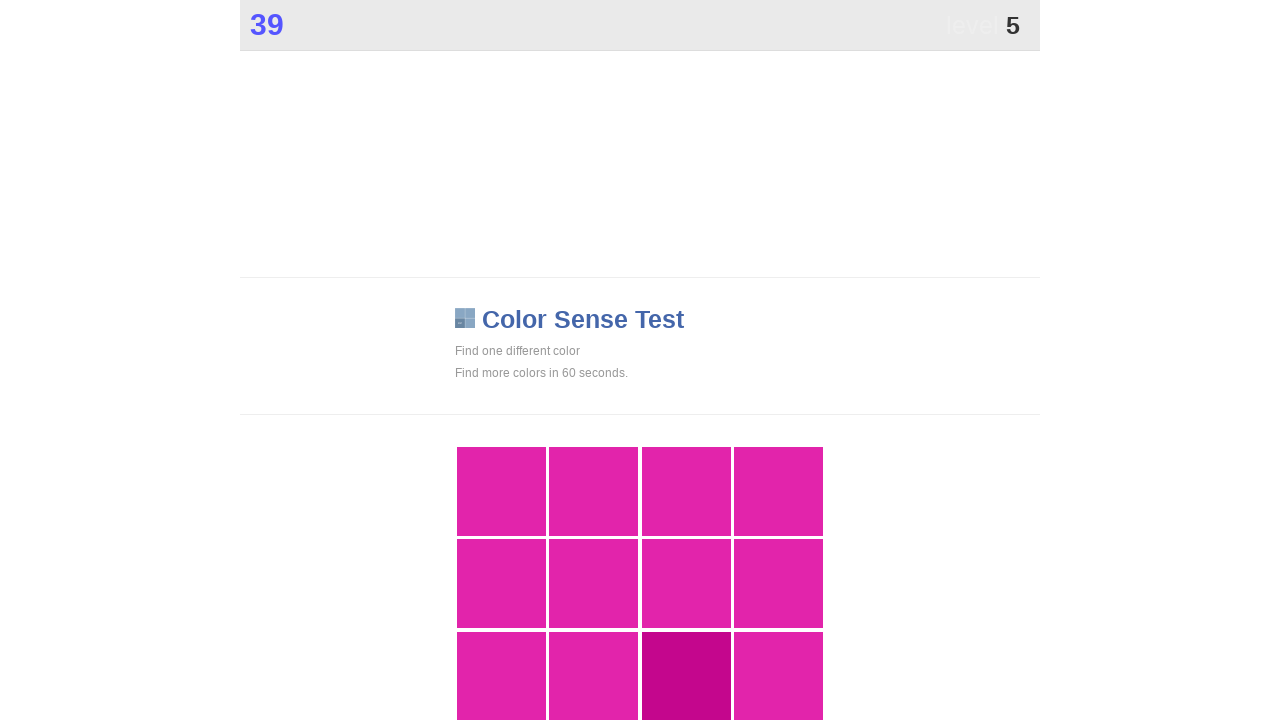

Identified unique color: rgb(196, 6, 141)
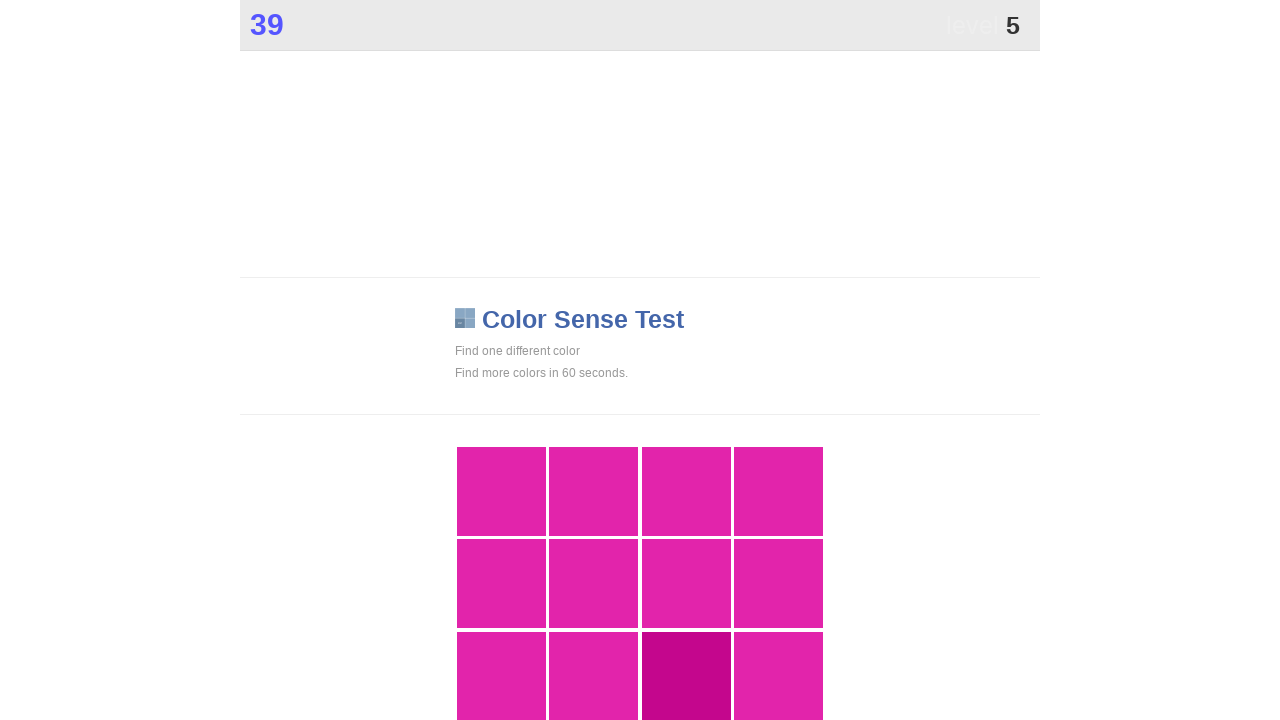

Clicked button with unique color at index 10
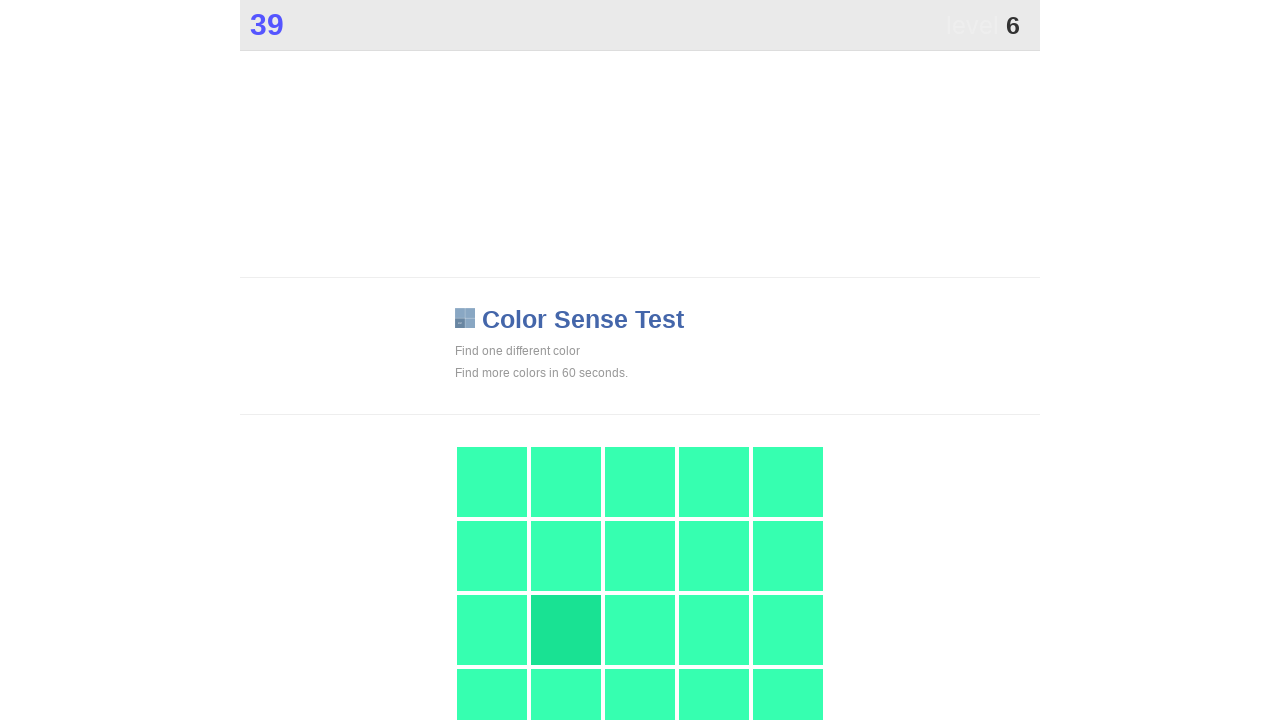

Waited 100ms for page to update
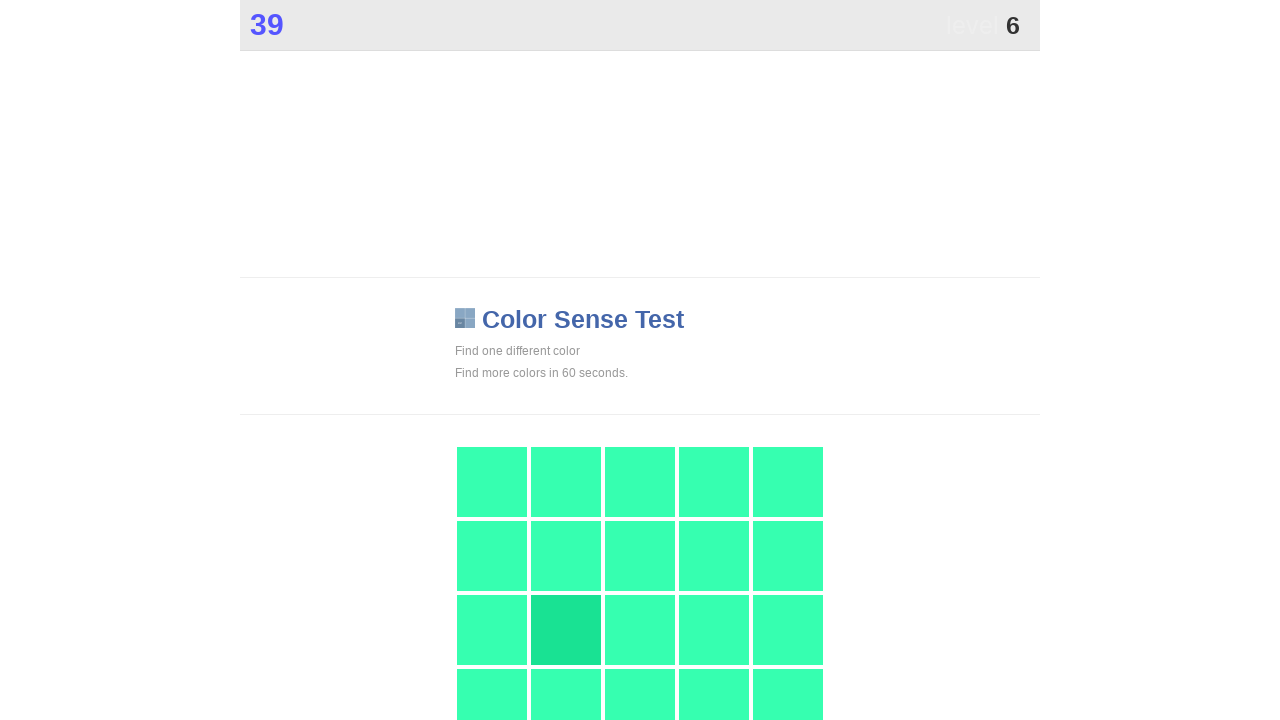

Retrieved all buttons from the color grid
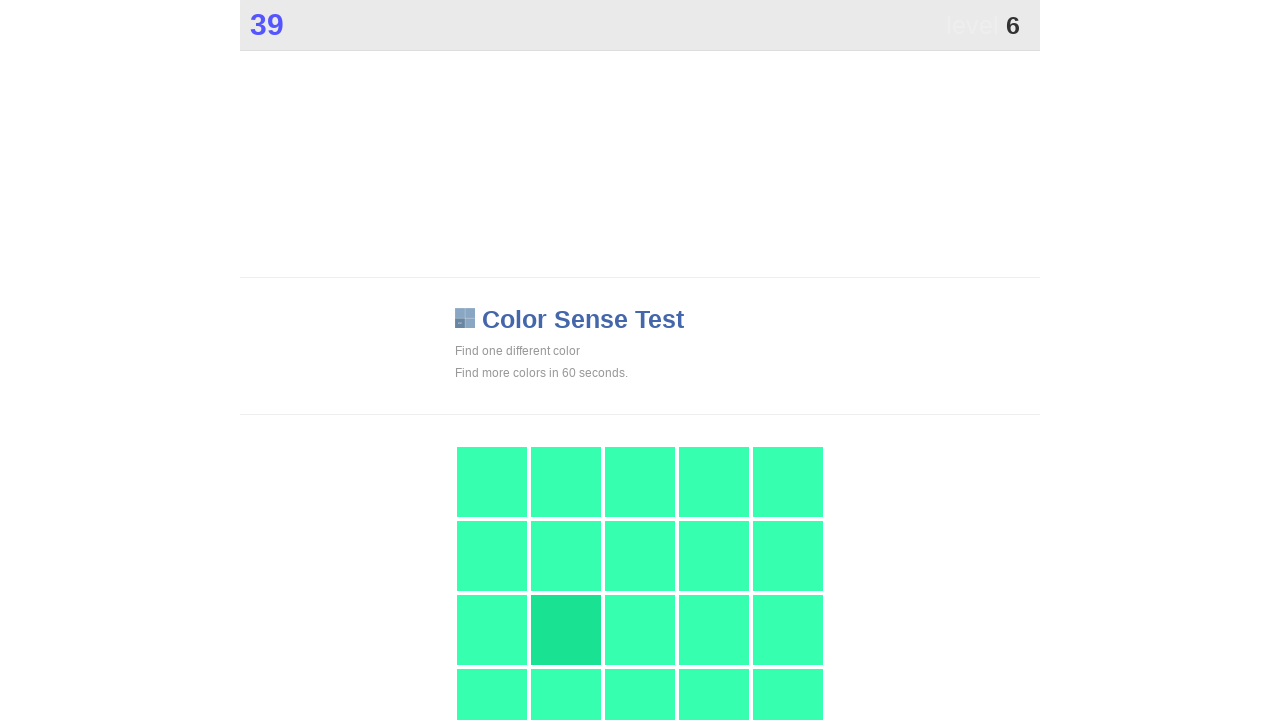

Extracted background colors from 230 buttons
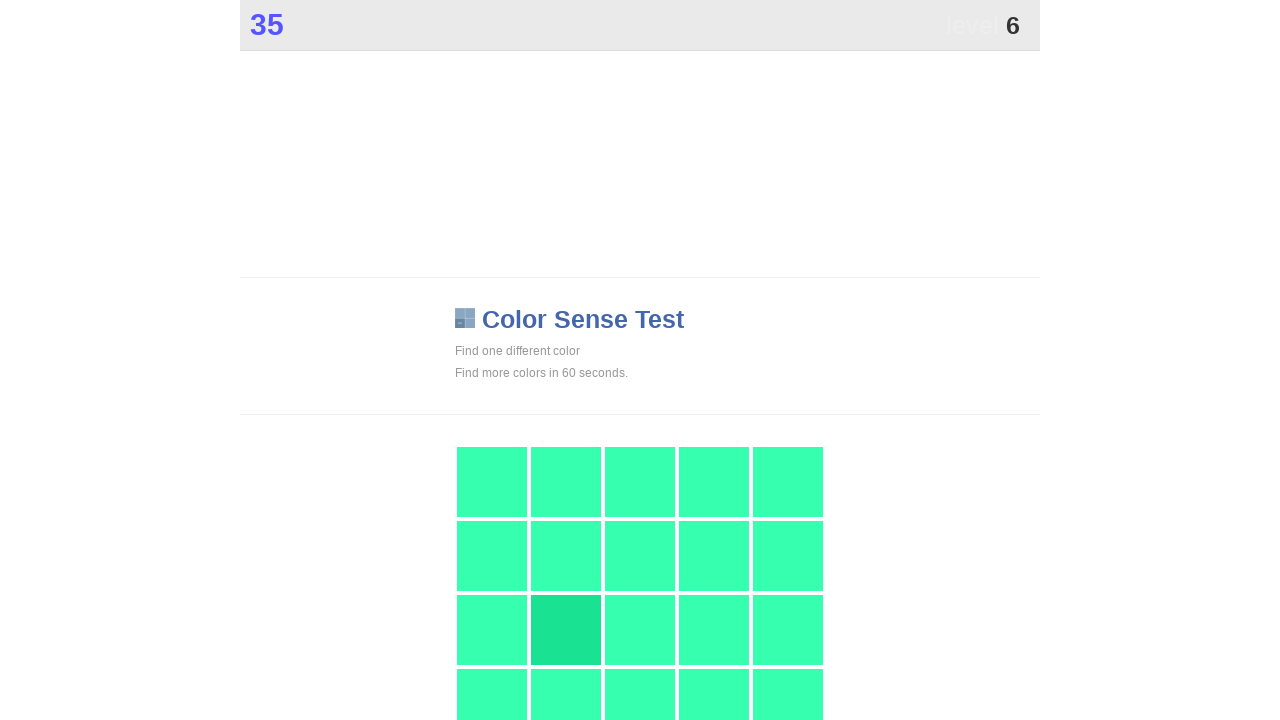

Counted color occurrences to find unique color
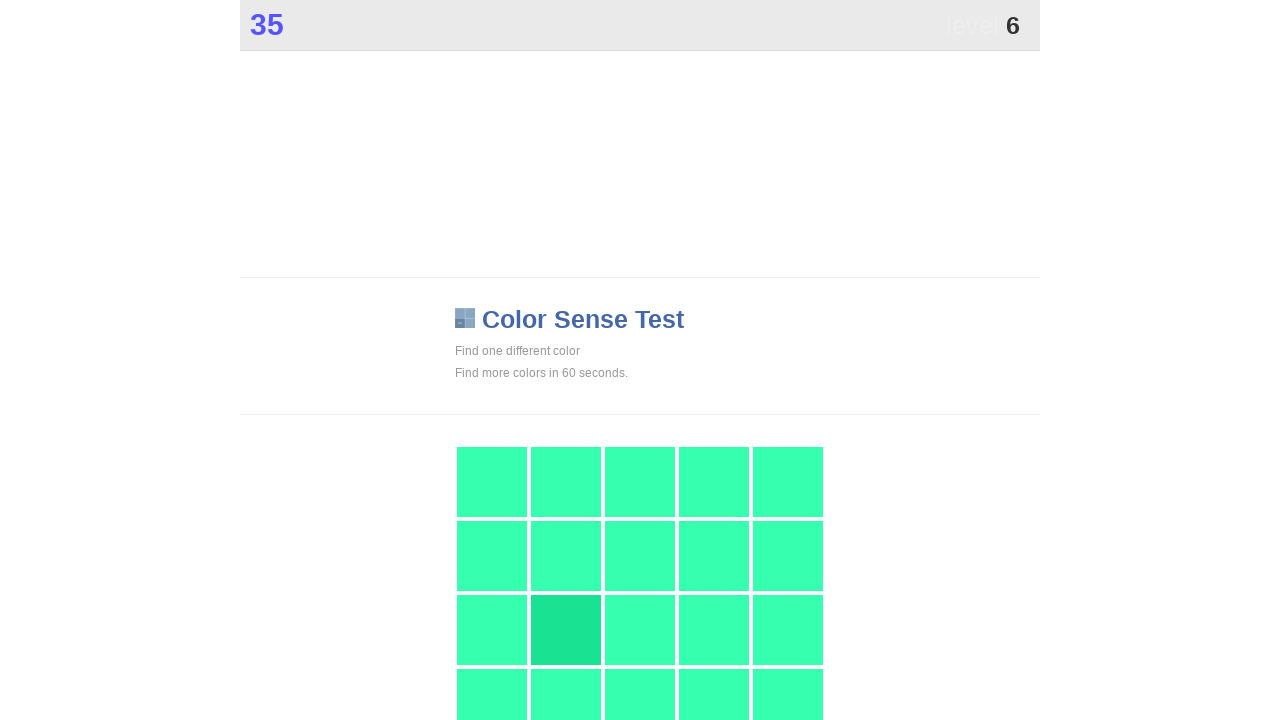

Identified unique color: rgb(25, 226, 147)
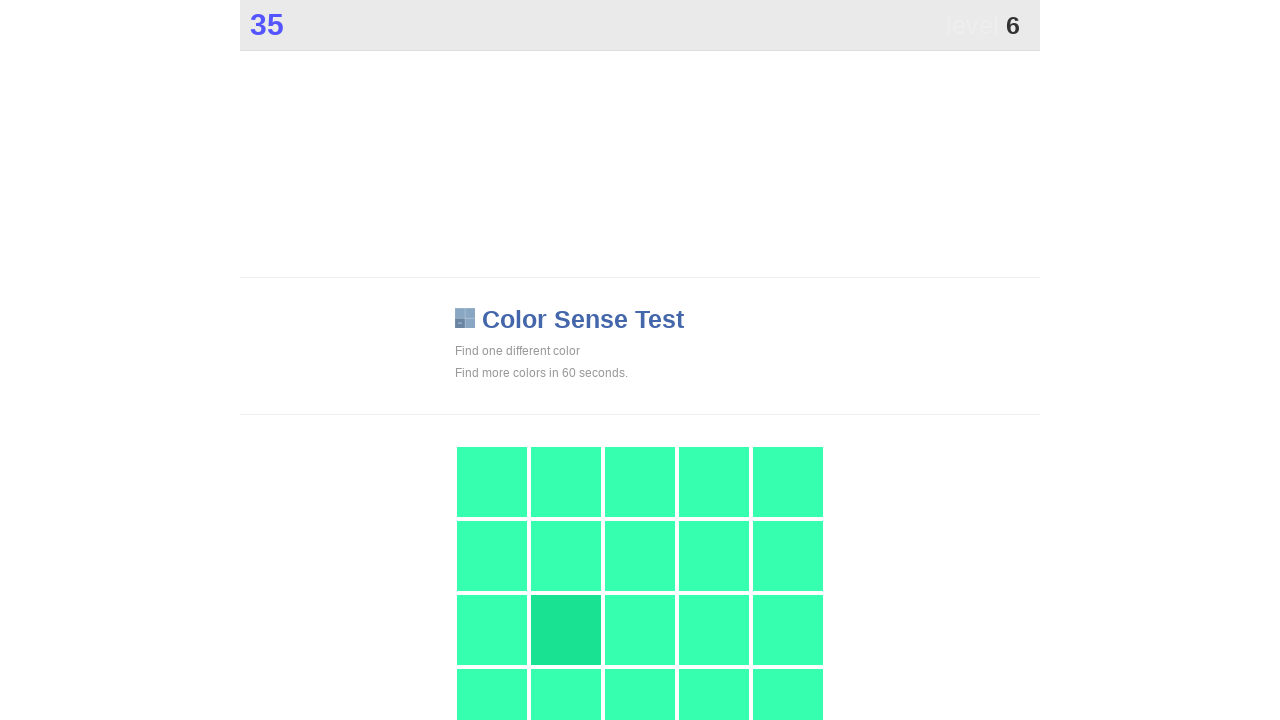

Clicked button with unique color at index 11
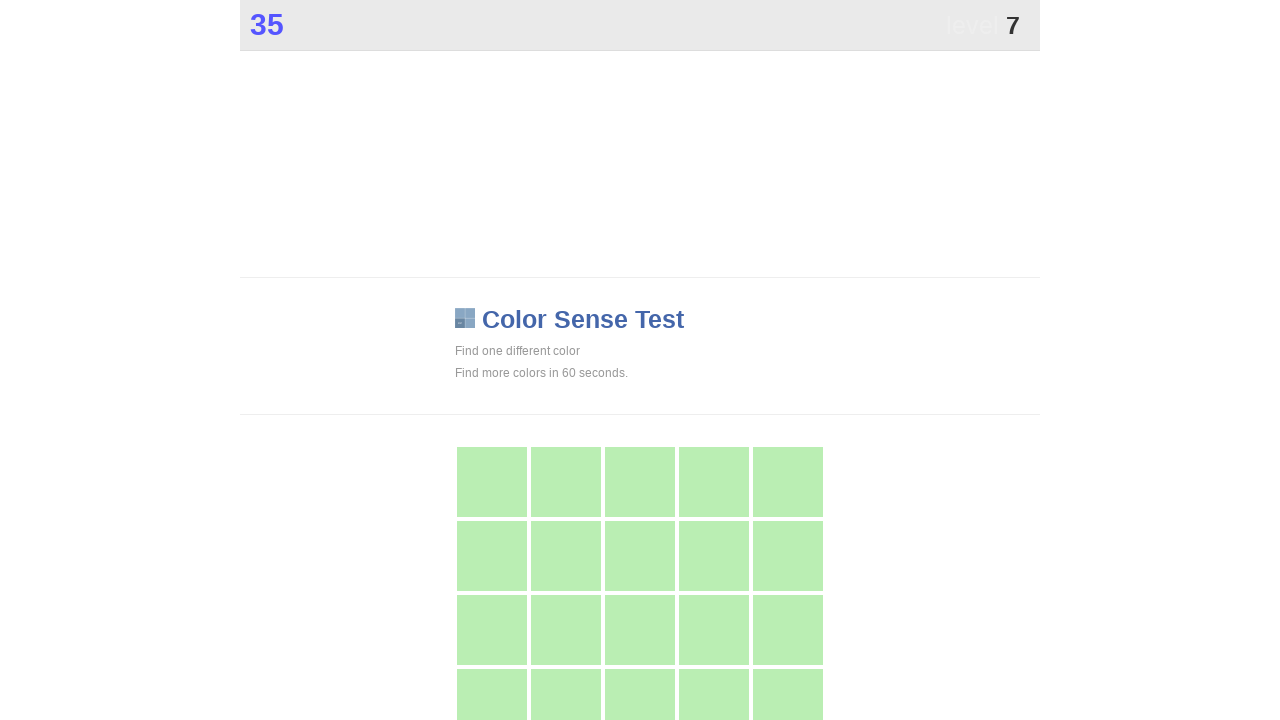

Waited 100ms for page to update
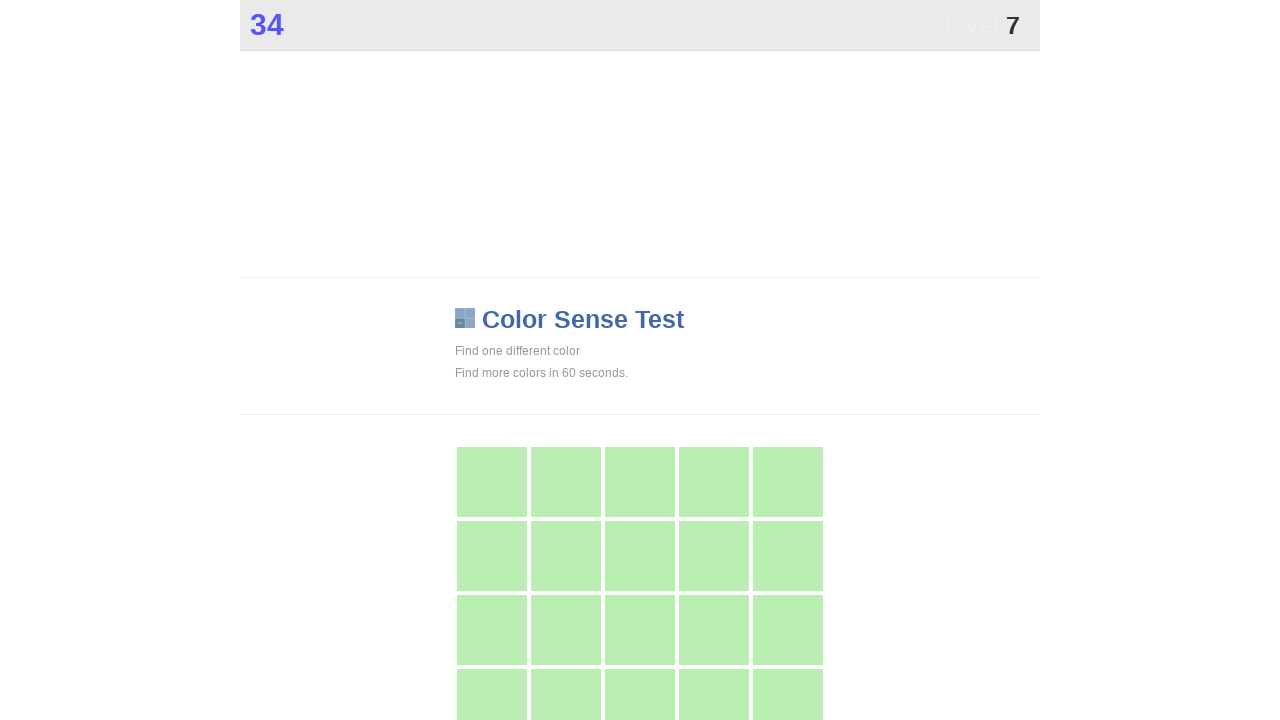

Retrieved all buttons from the color grid
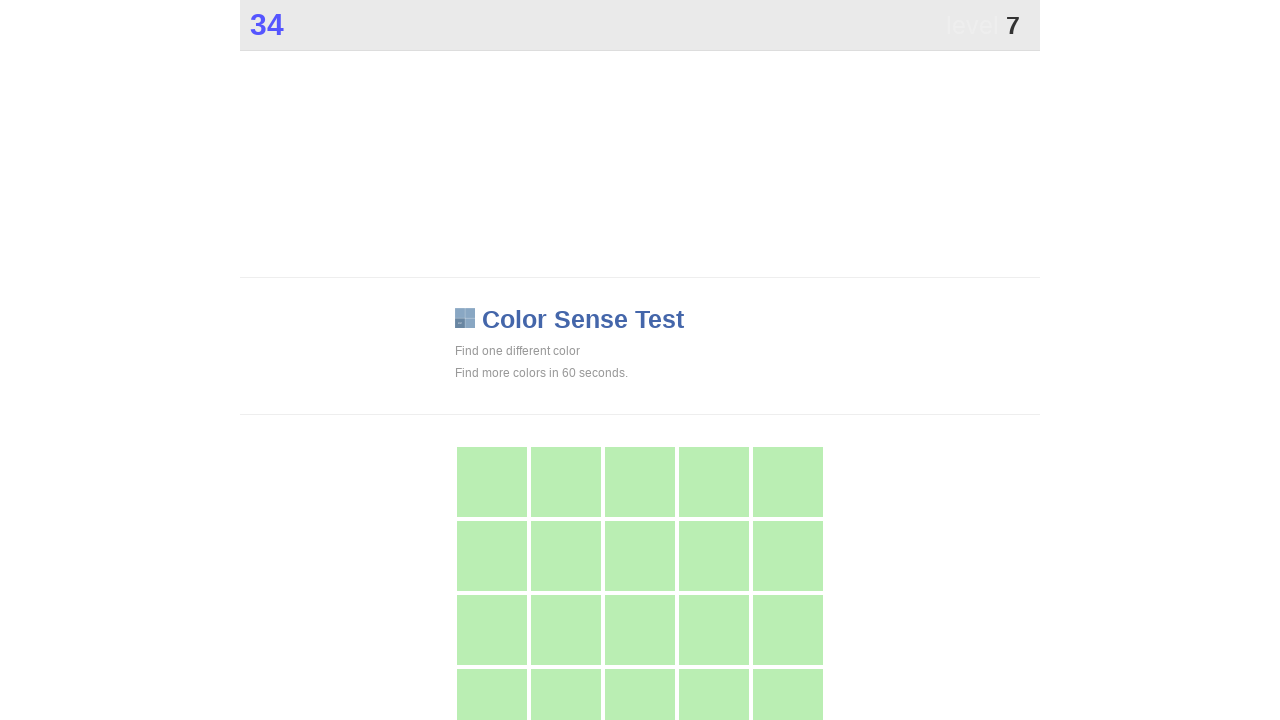

Extracted background colors from 230 buttons
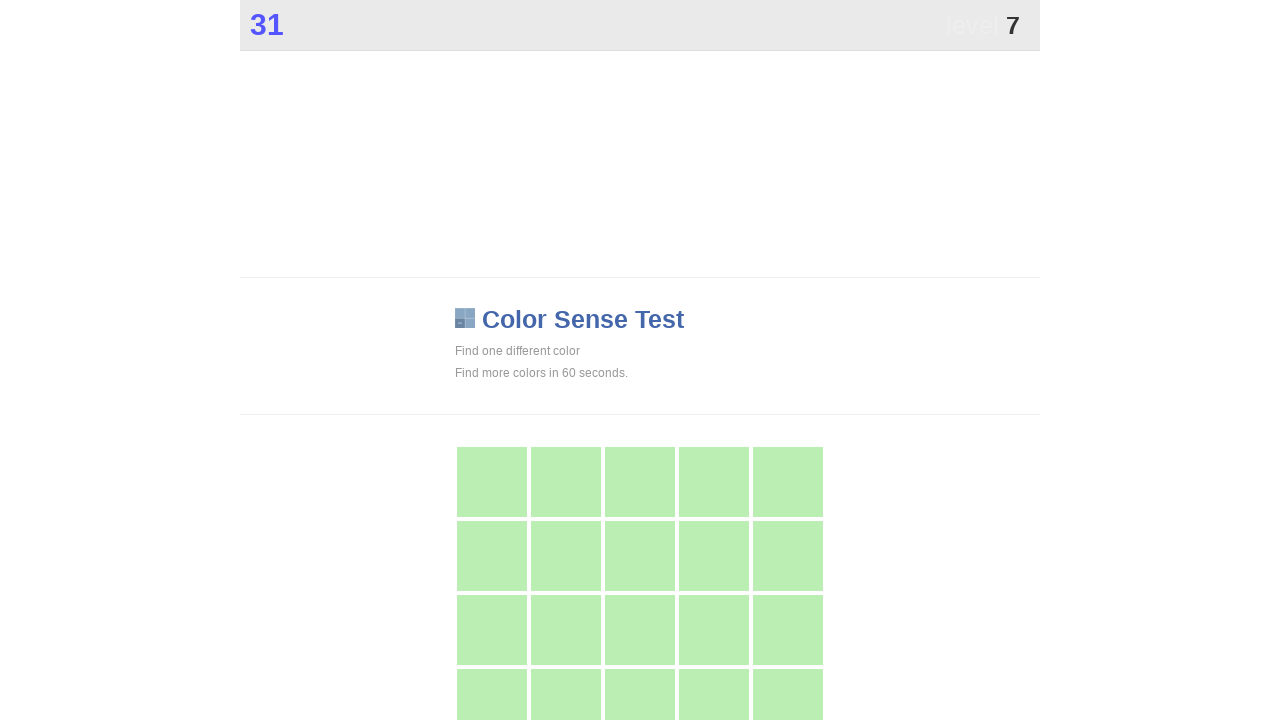

Counted color occurrences to find unique color
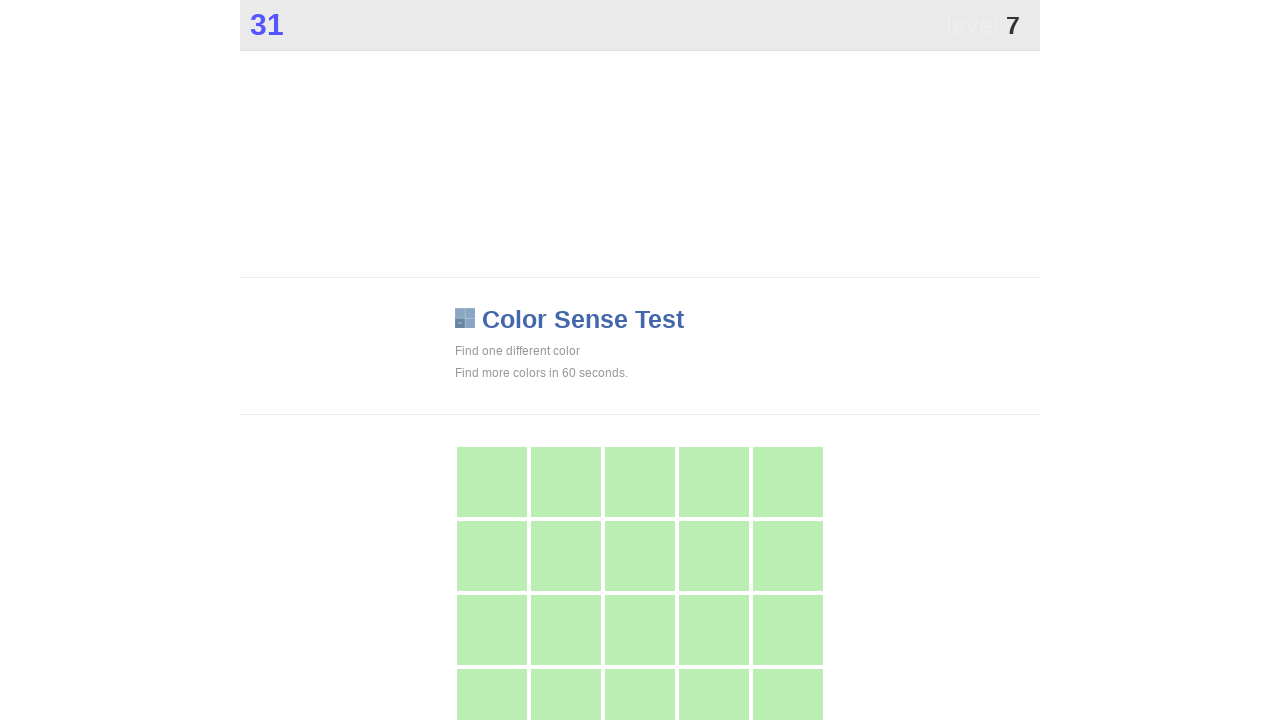

Identified unique color: rgb(157, 209, 150)
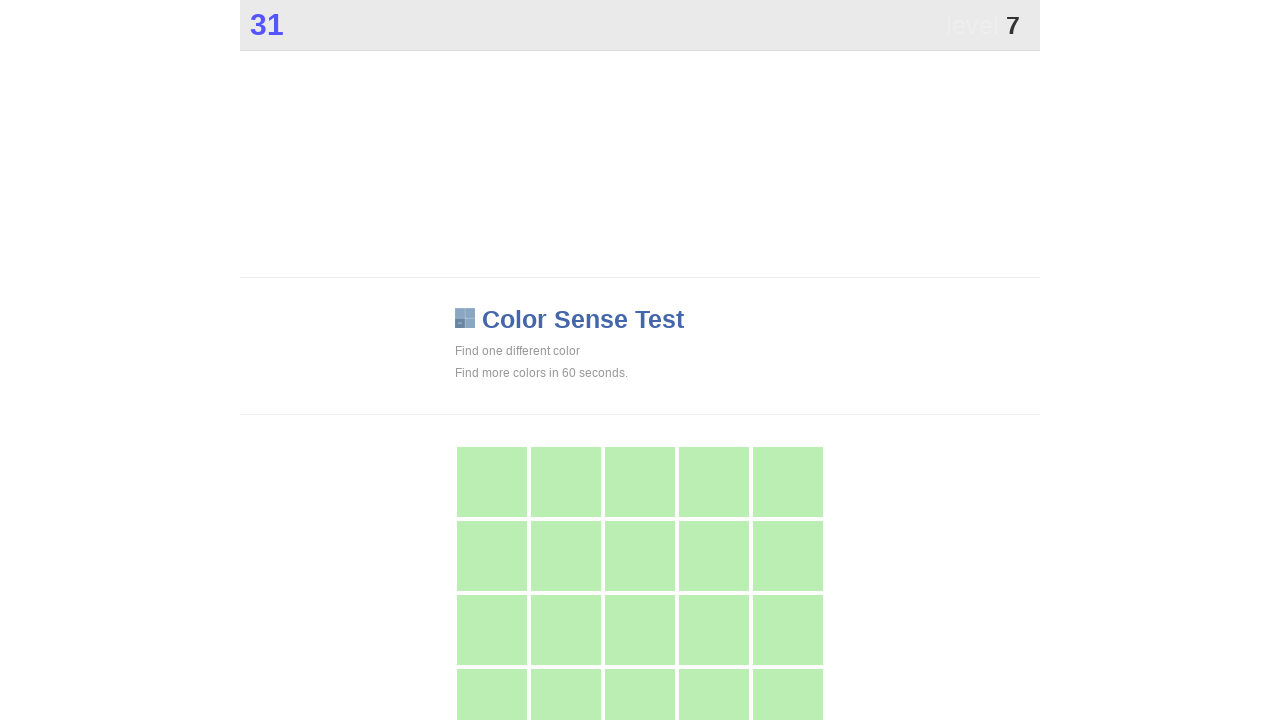

Clicked button with unique color at index 20
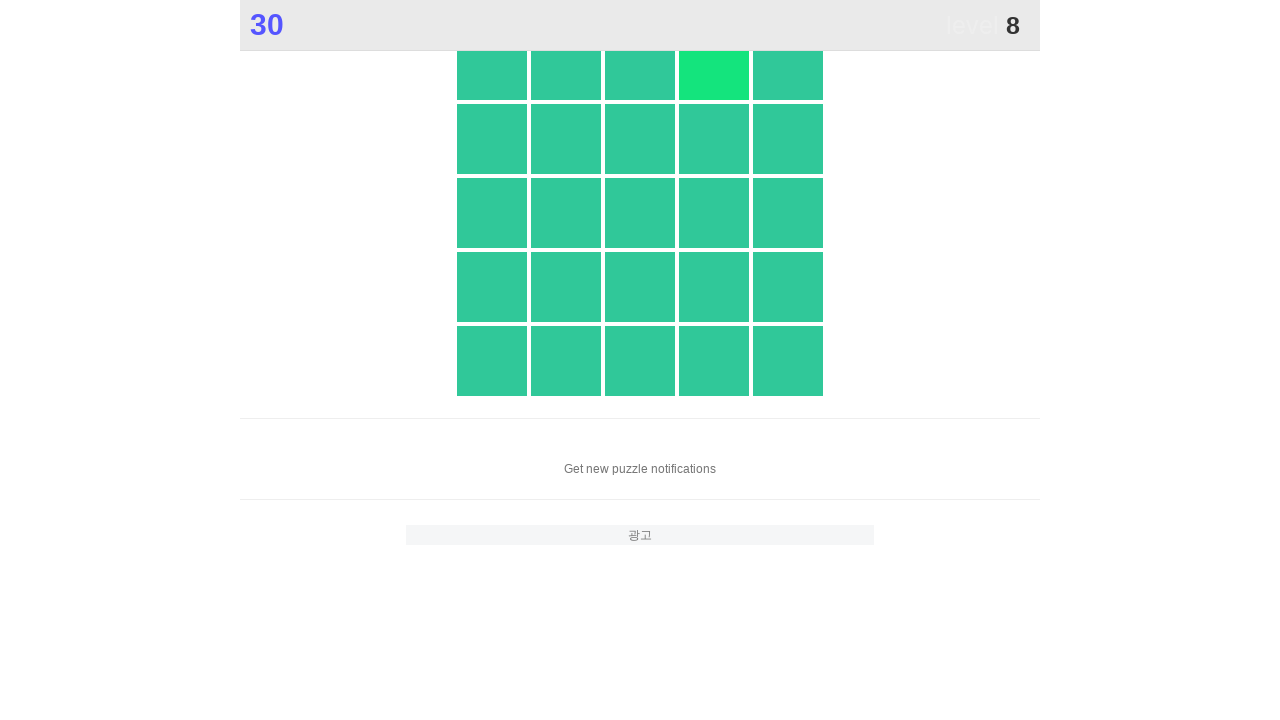

Waited 100ms for page to update
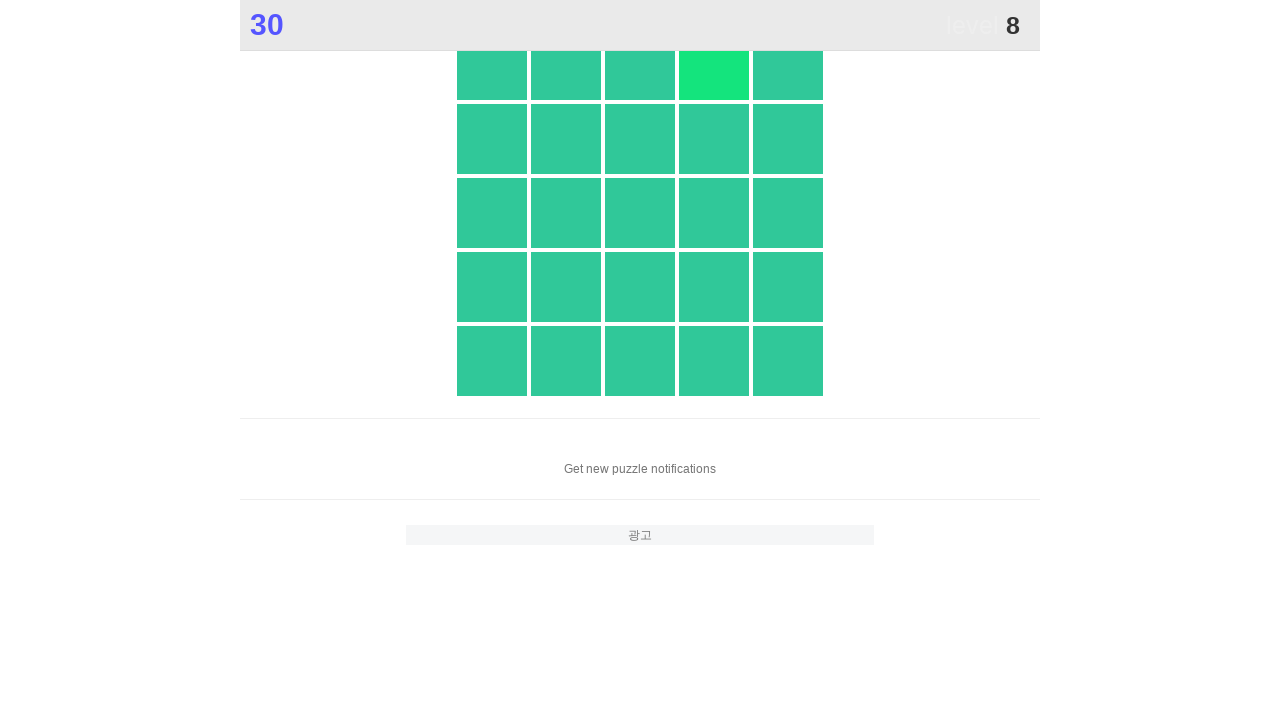

Retrieved all buttons from the color grid
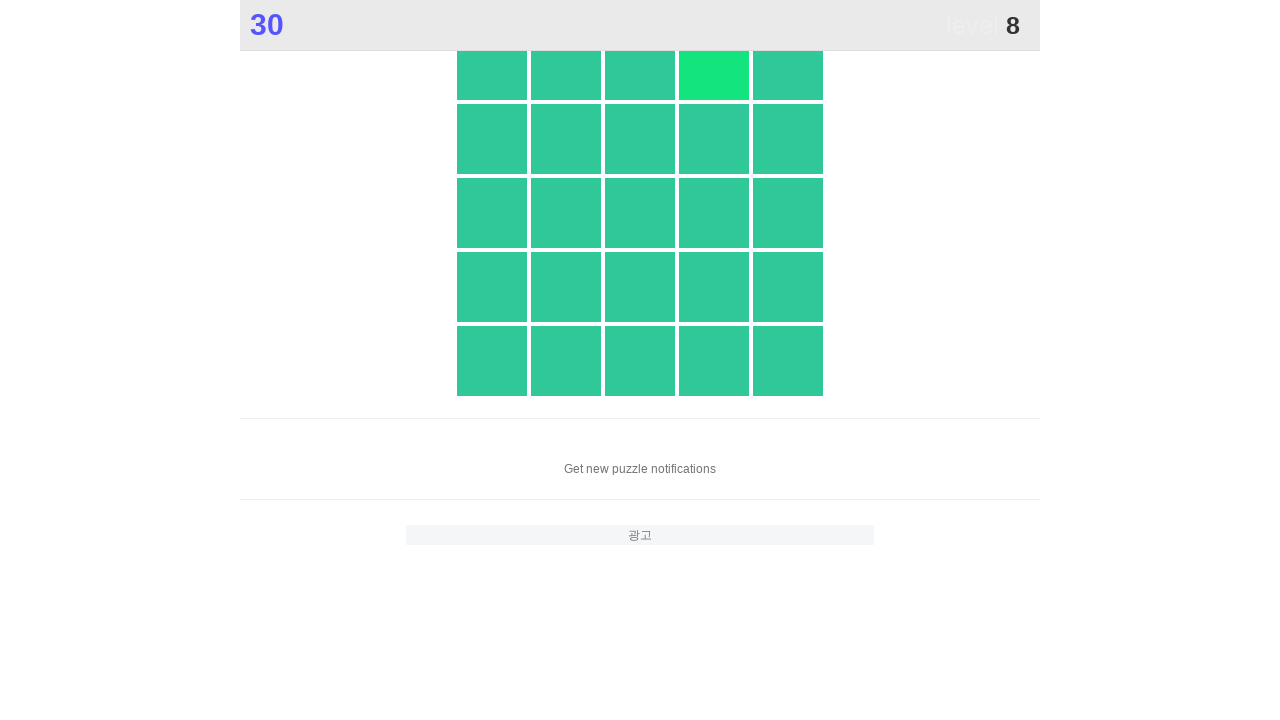

Extracted background colors from 230 buttons
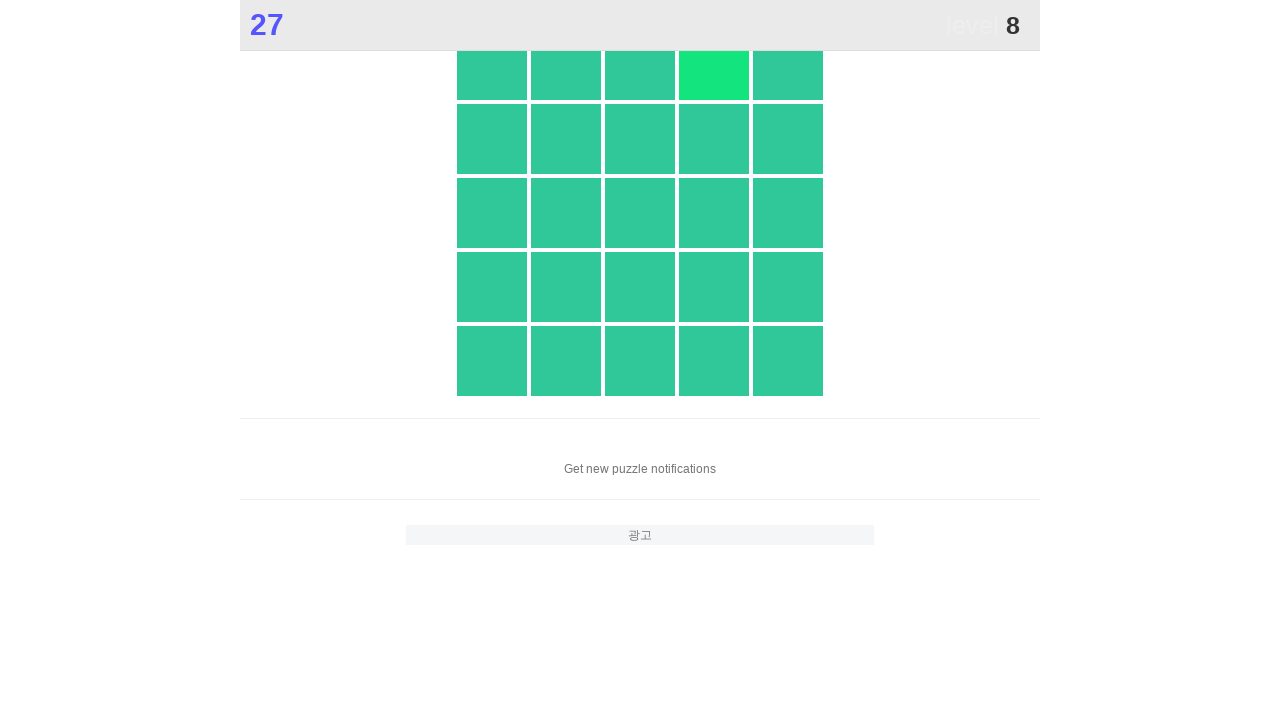

Counted color occurrences to find unique color
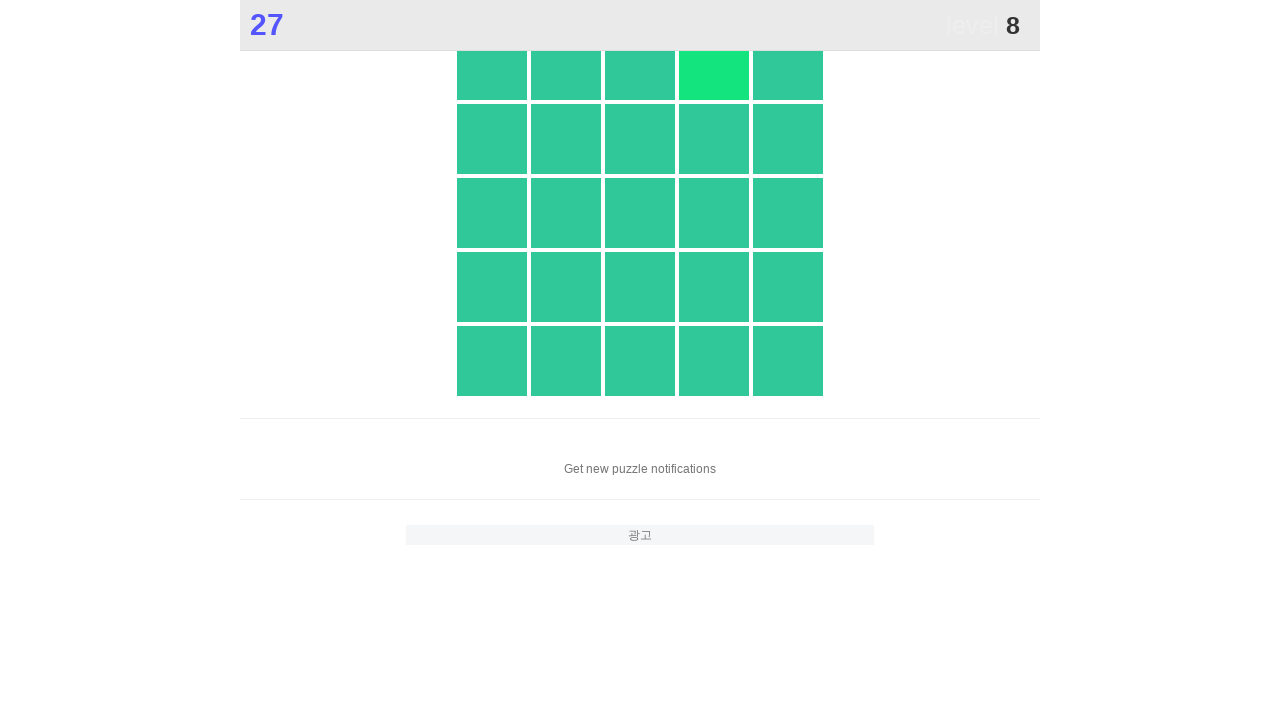

Identified unique color: rgb(20, 228, 125)
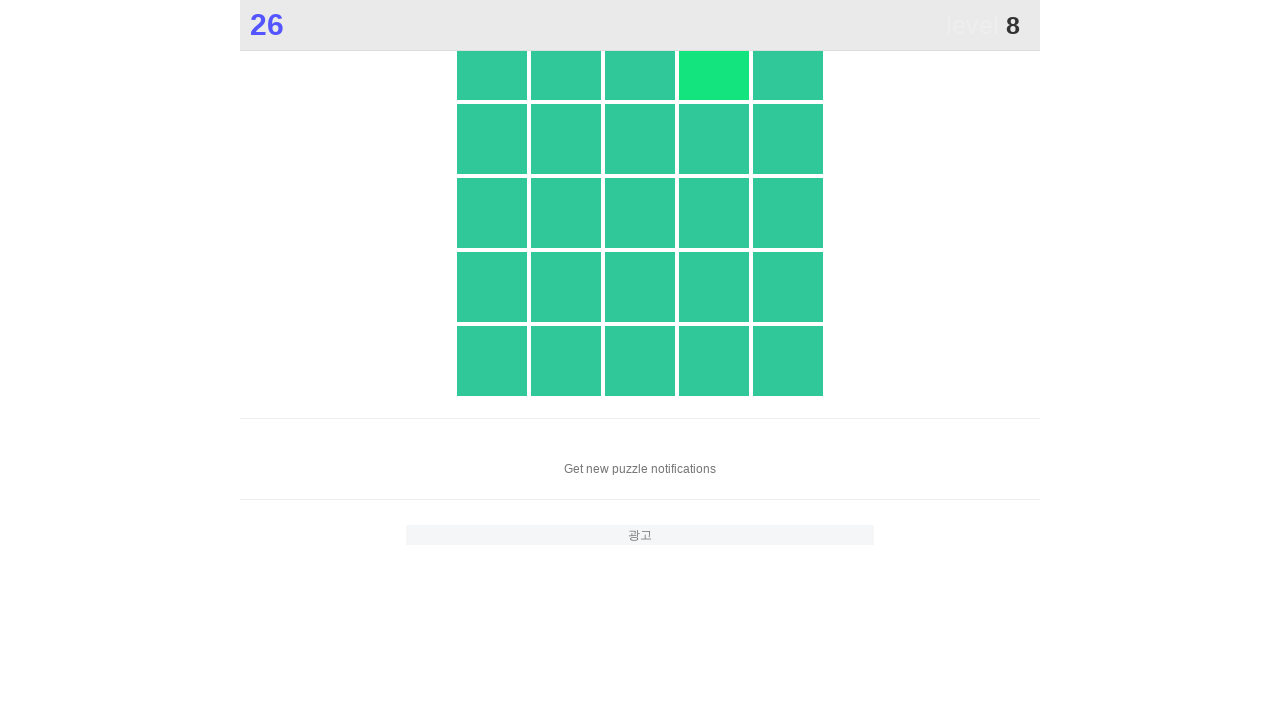

Clicked button with unique color at index 3
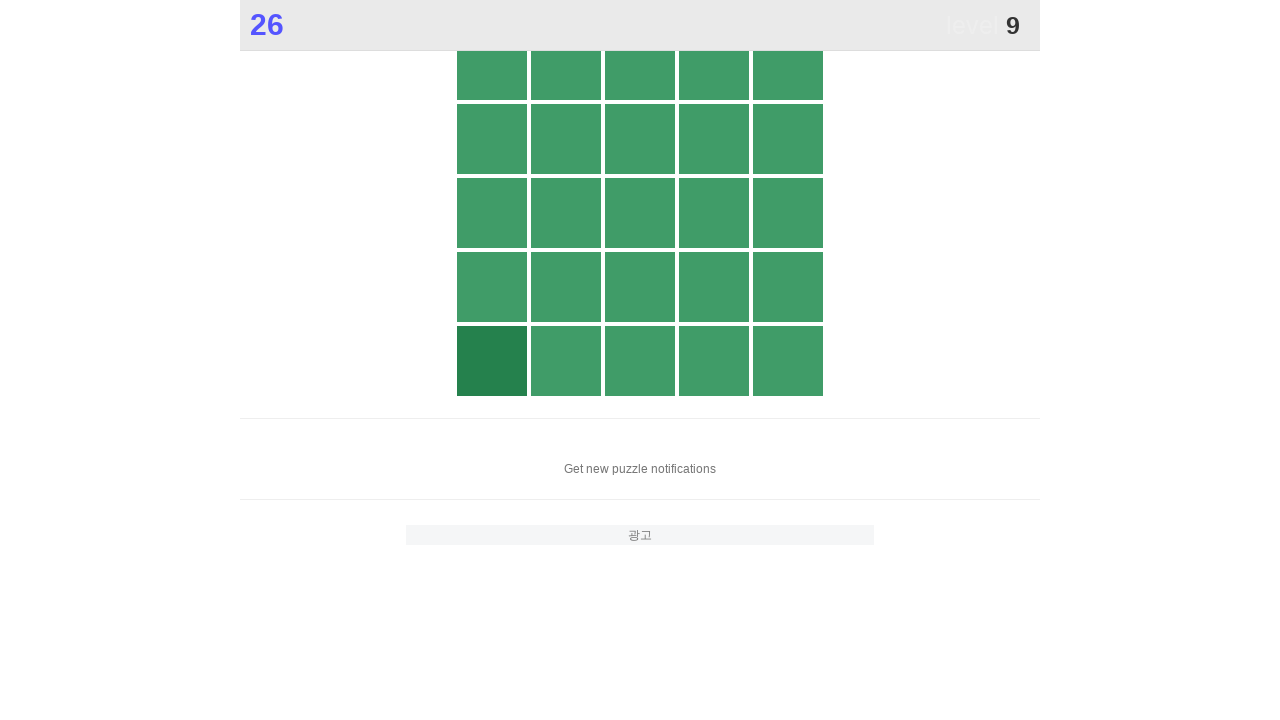

Waited 100ms for page to update
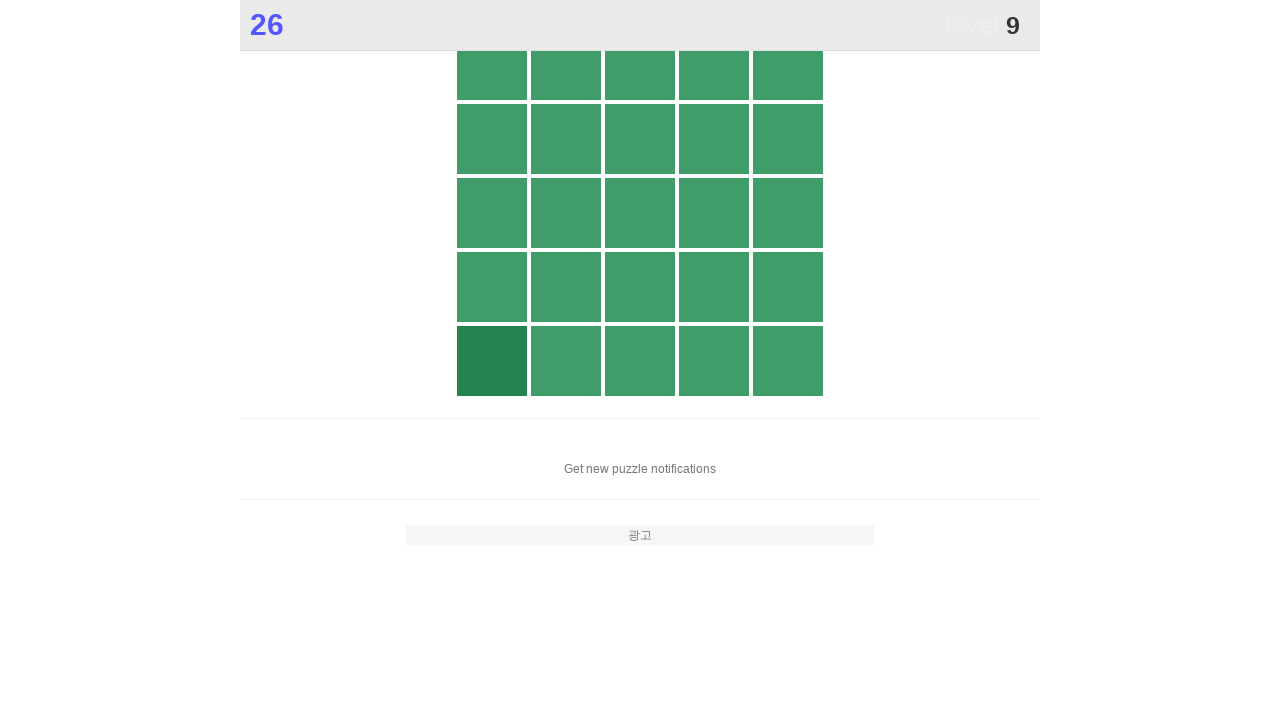

Retrieved all buttons from the color grid
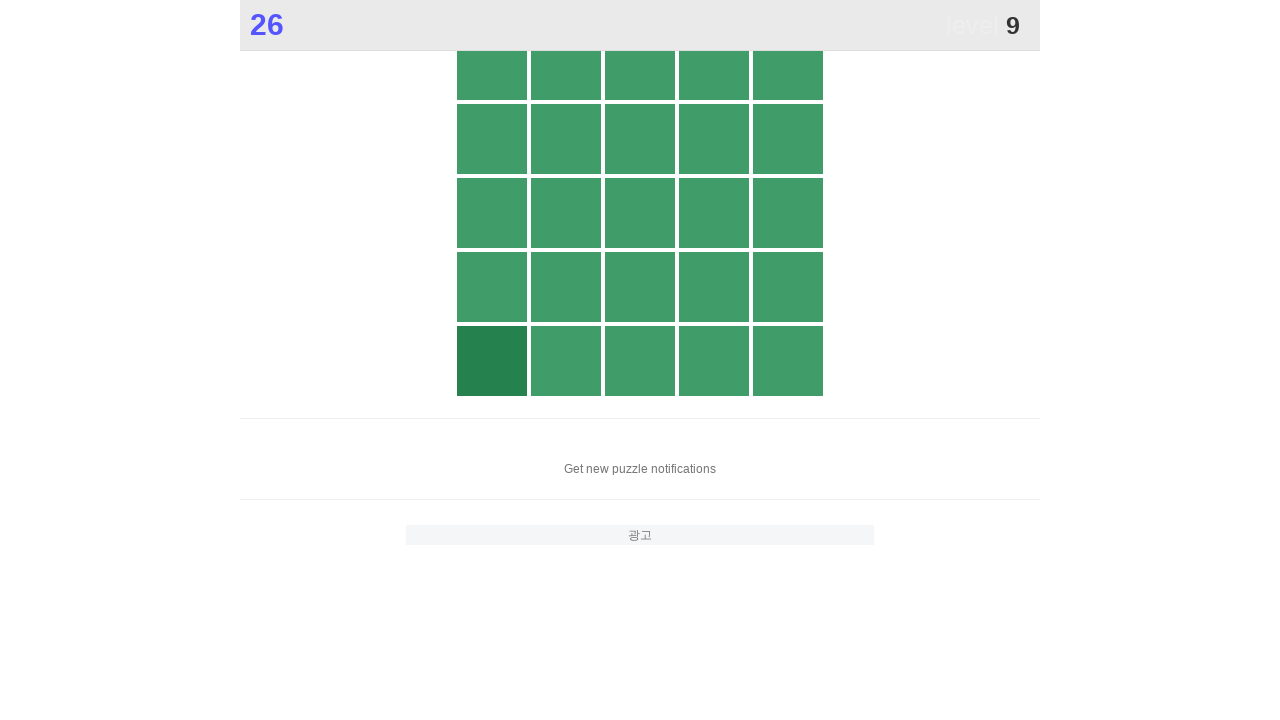

Extracted background colors from 230 buttons
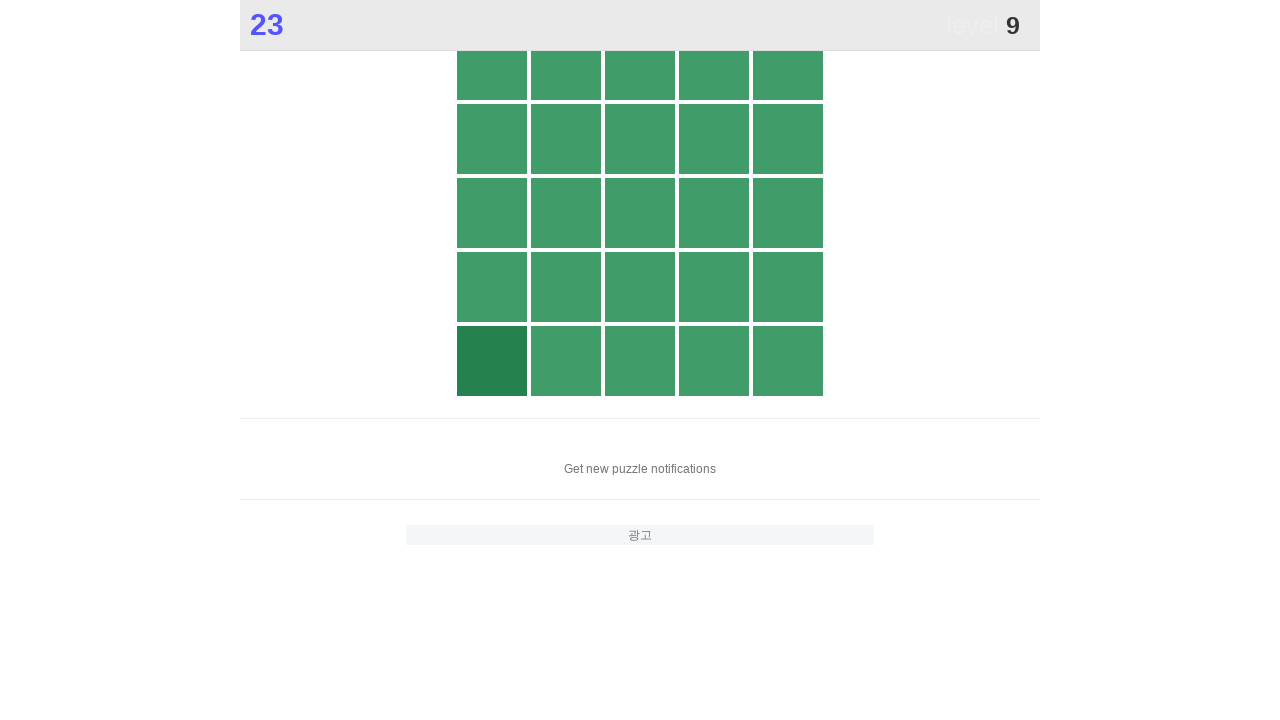

Counted color occurrences to find unique color
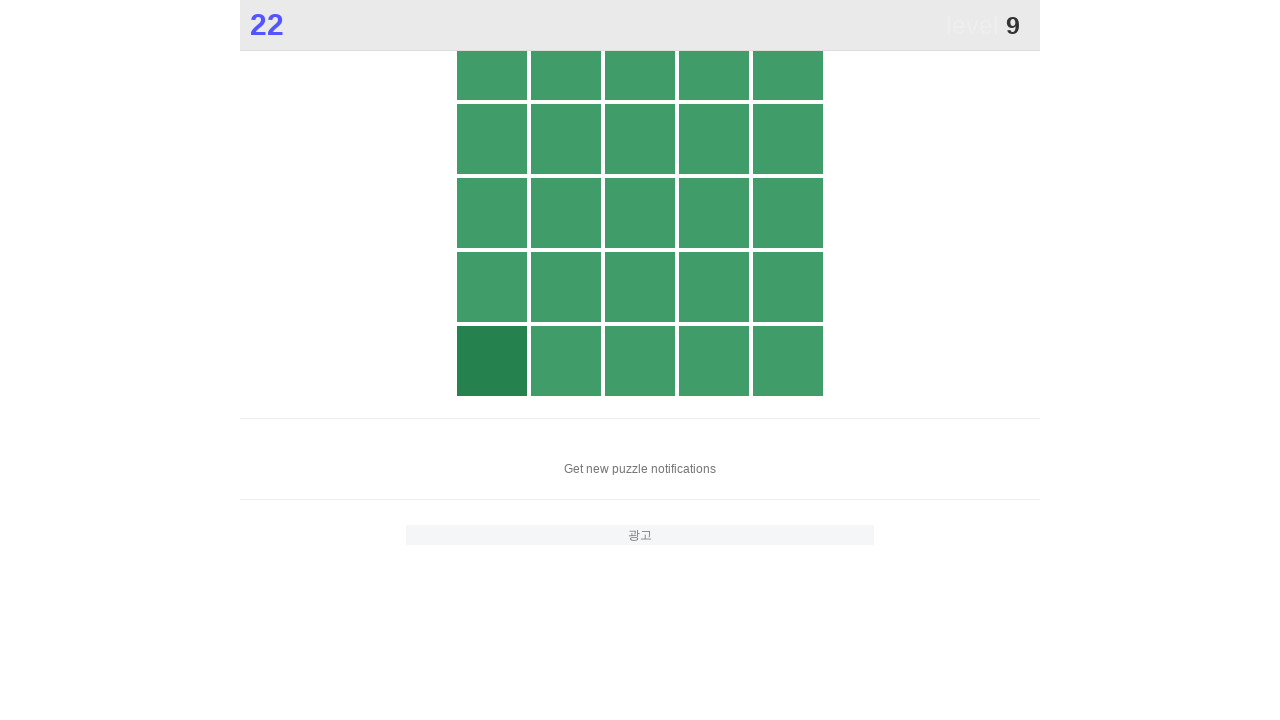

Identified unique color: rgb(37, 129, 77)
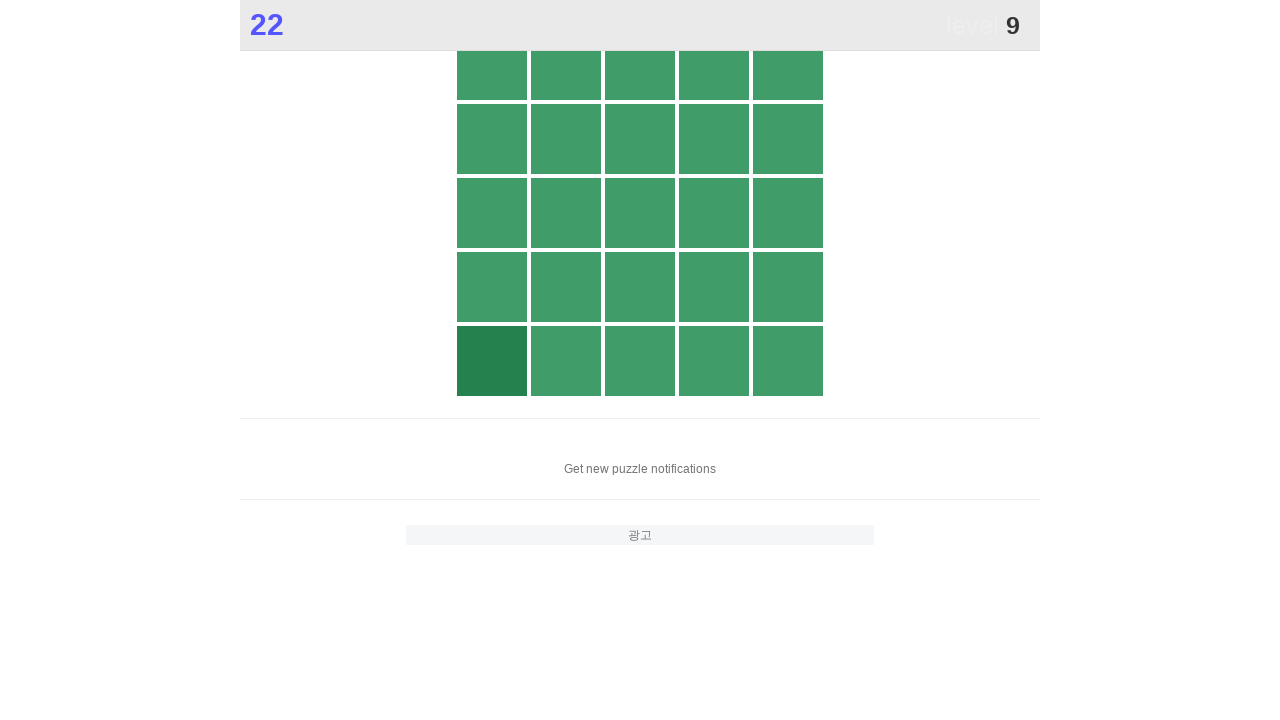

Clicked button with unique color at index 20
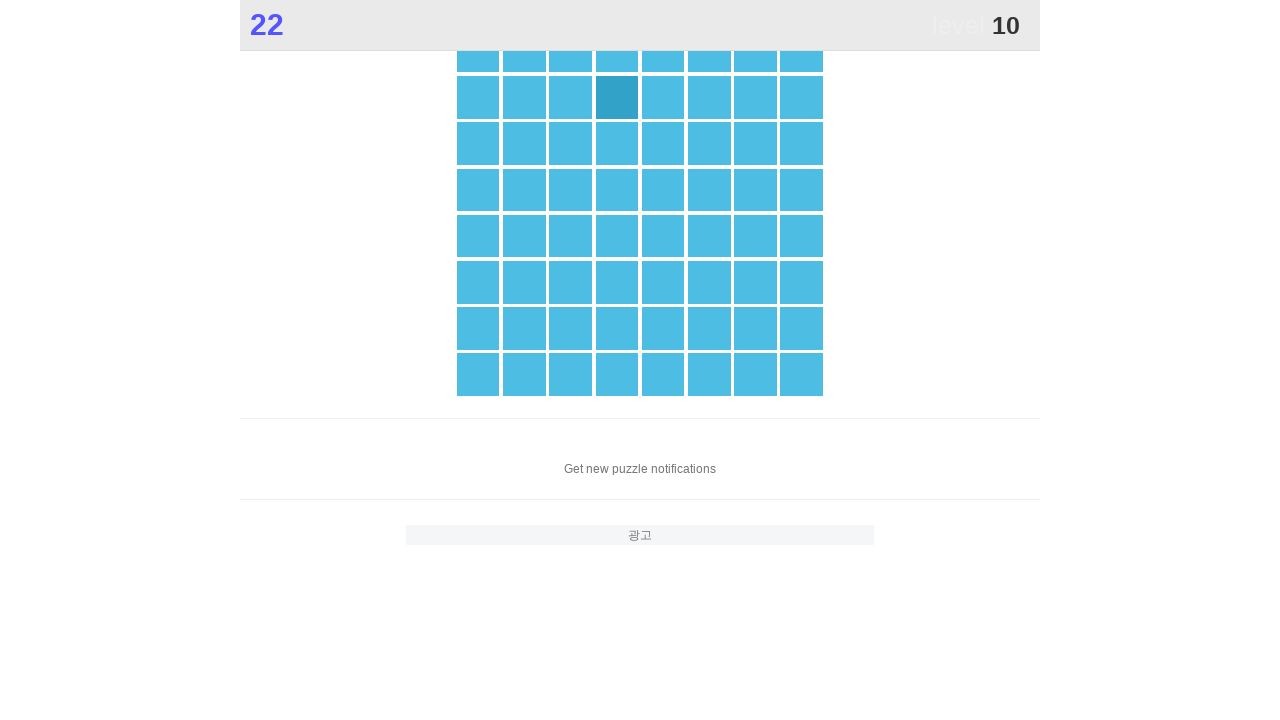

Waited 100ms for page to update
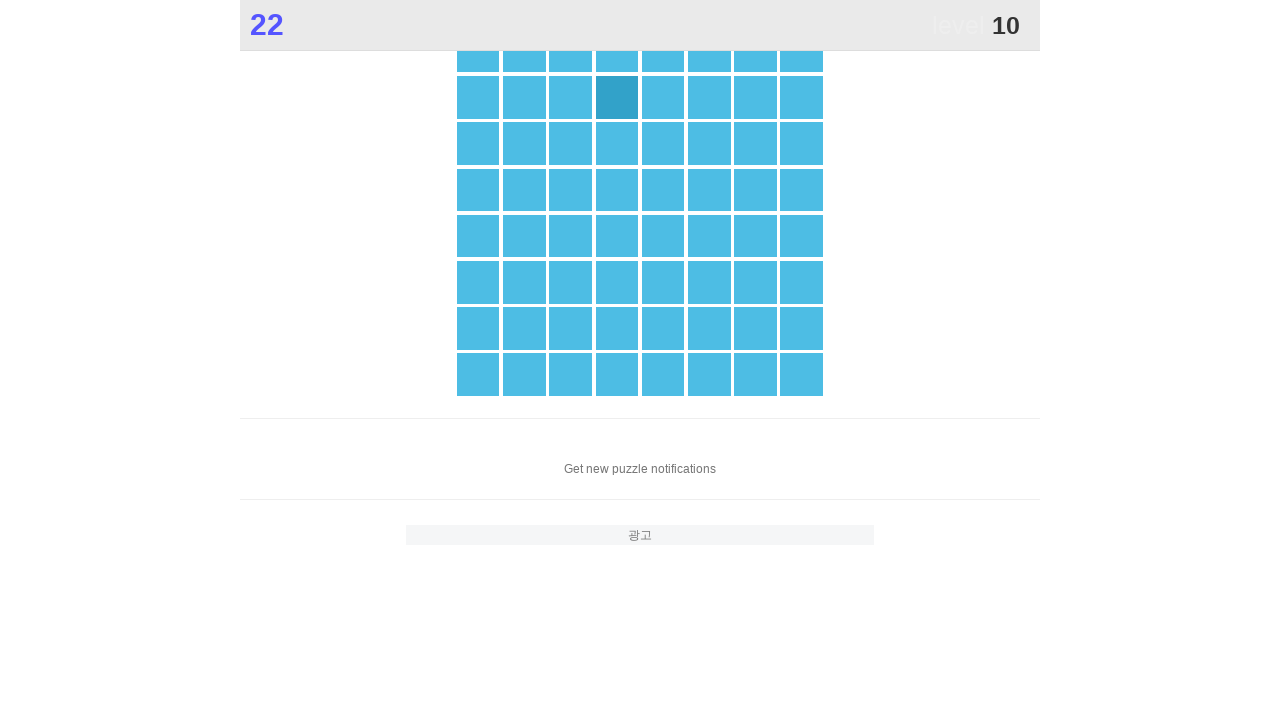

Retrieved all buttons from the color grid
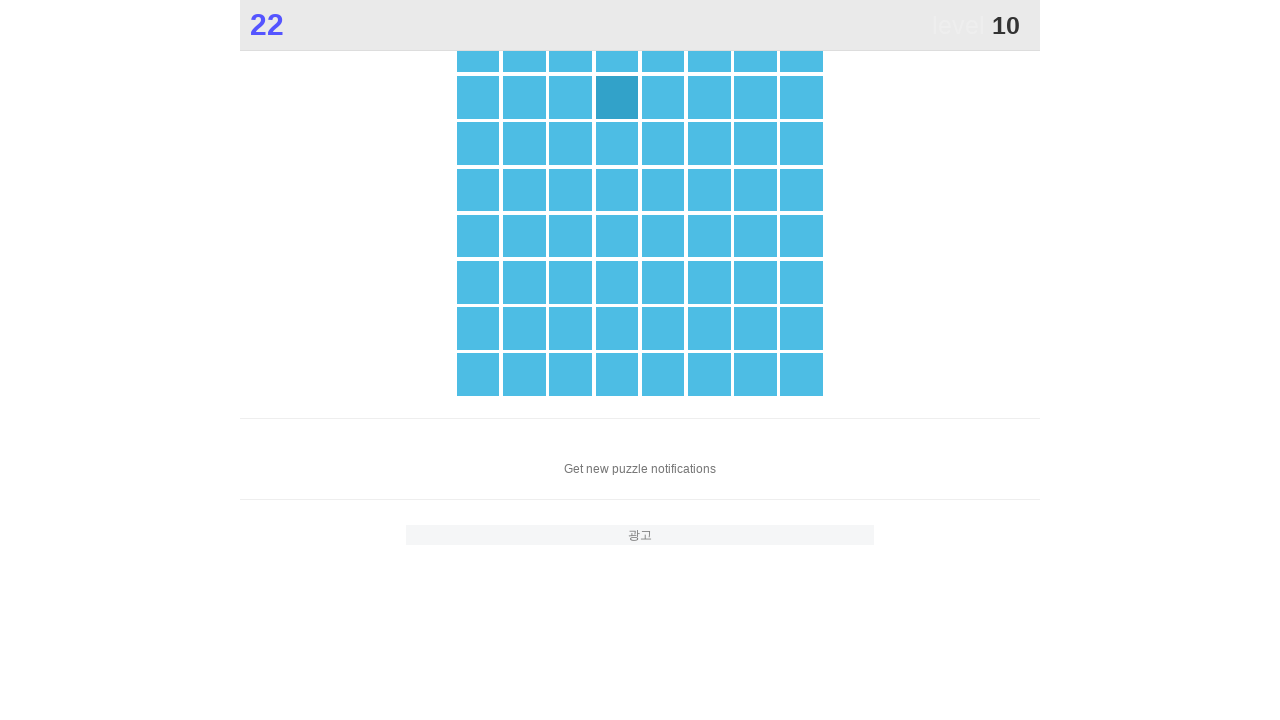

Extracted background colors from 230 buttons
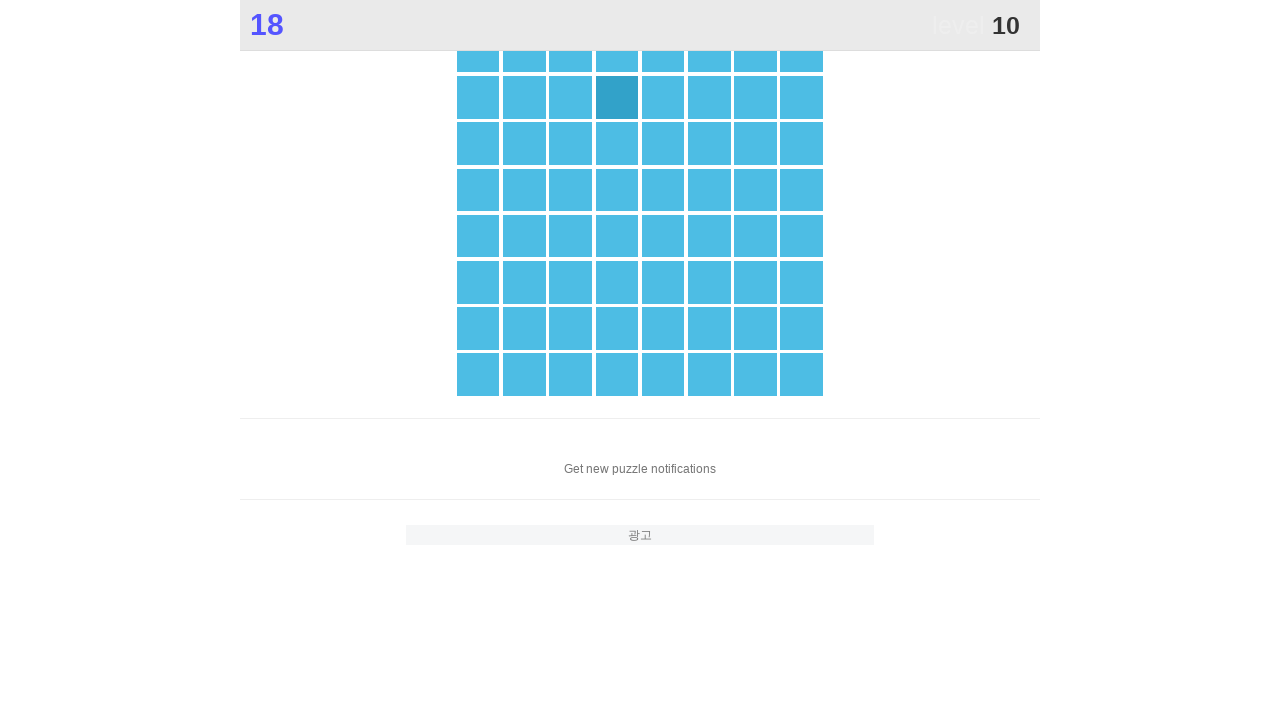

Counted color occurrences to find unique color
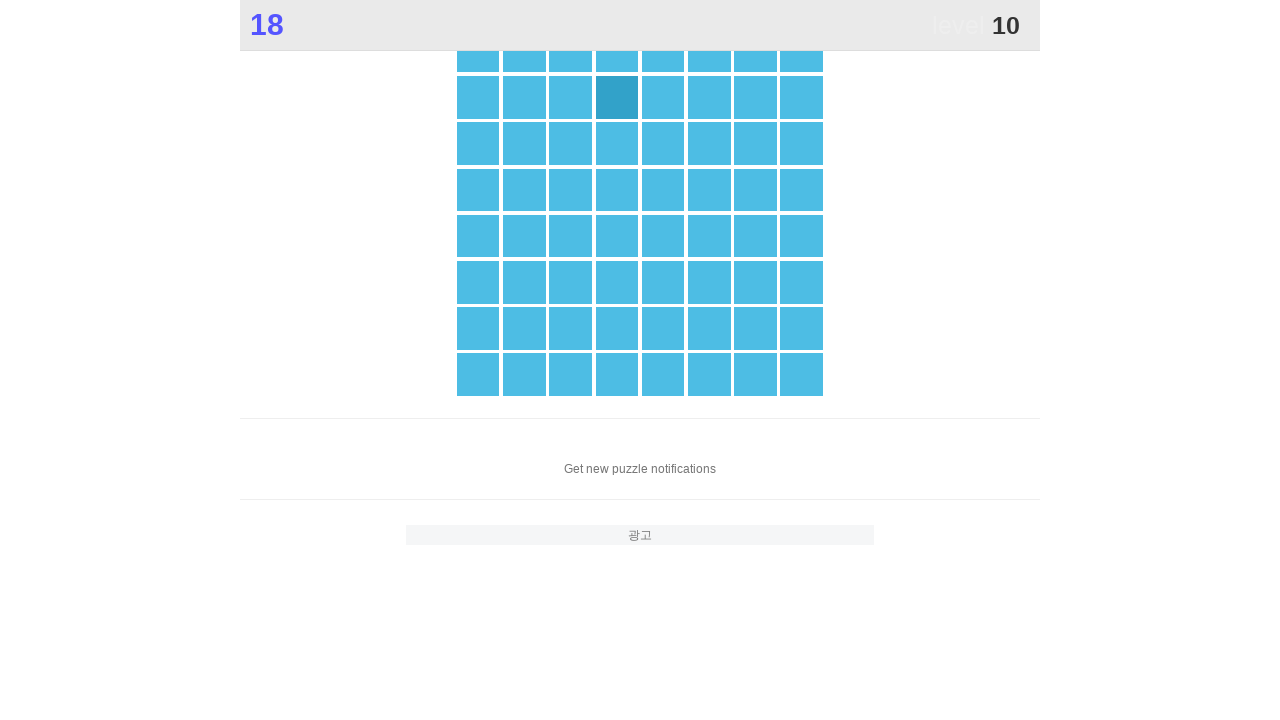

Identified unique color: rgb(50, 162, 201)
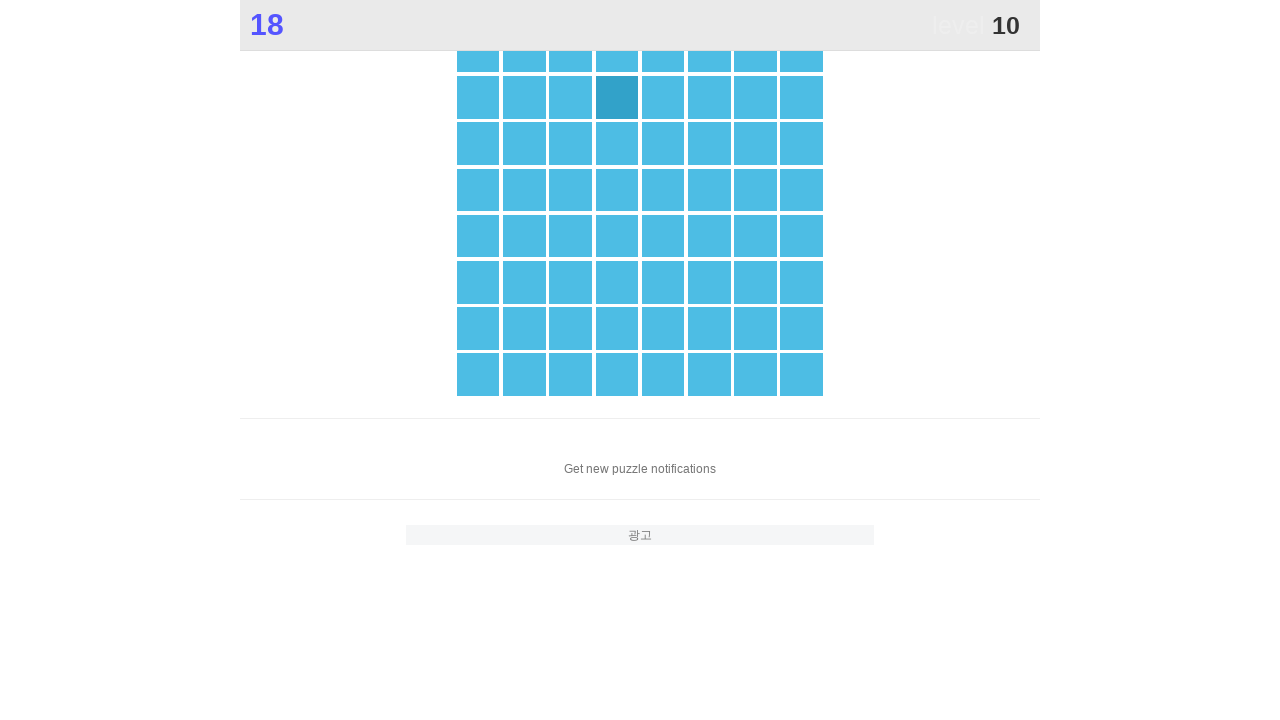

Clicked button with unique color at index 11
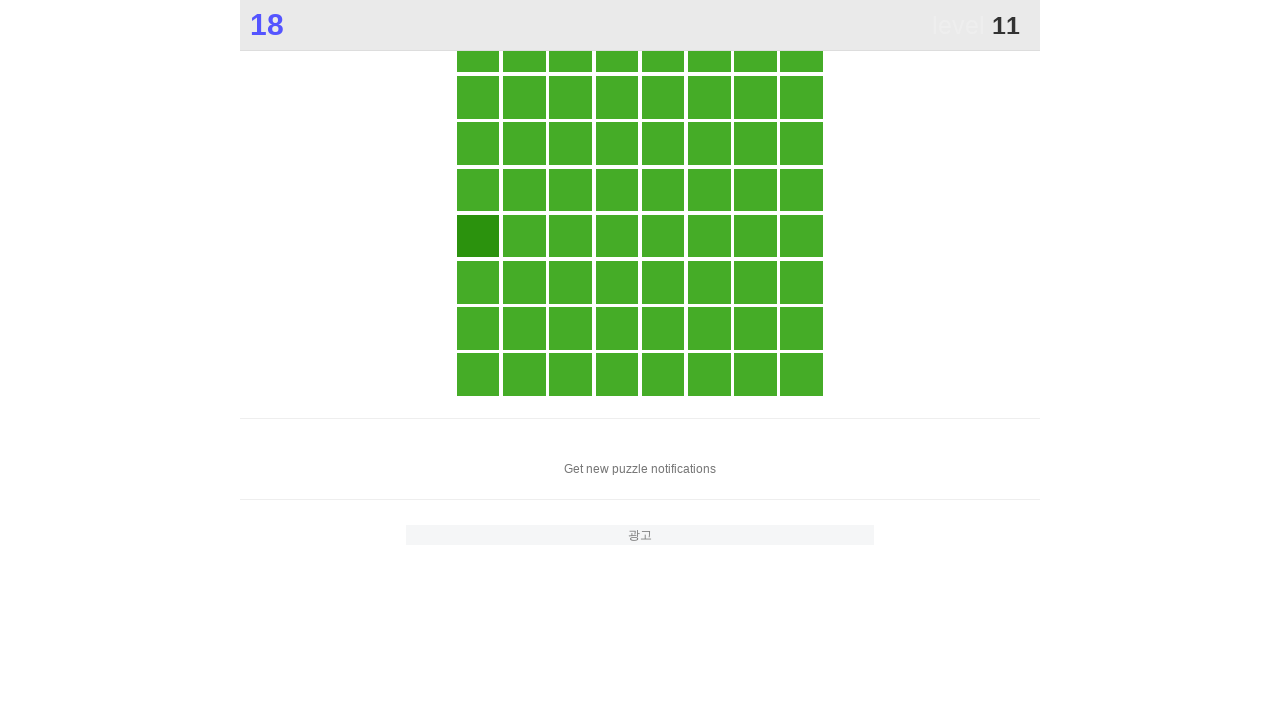

Waited 100ms for page to update
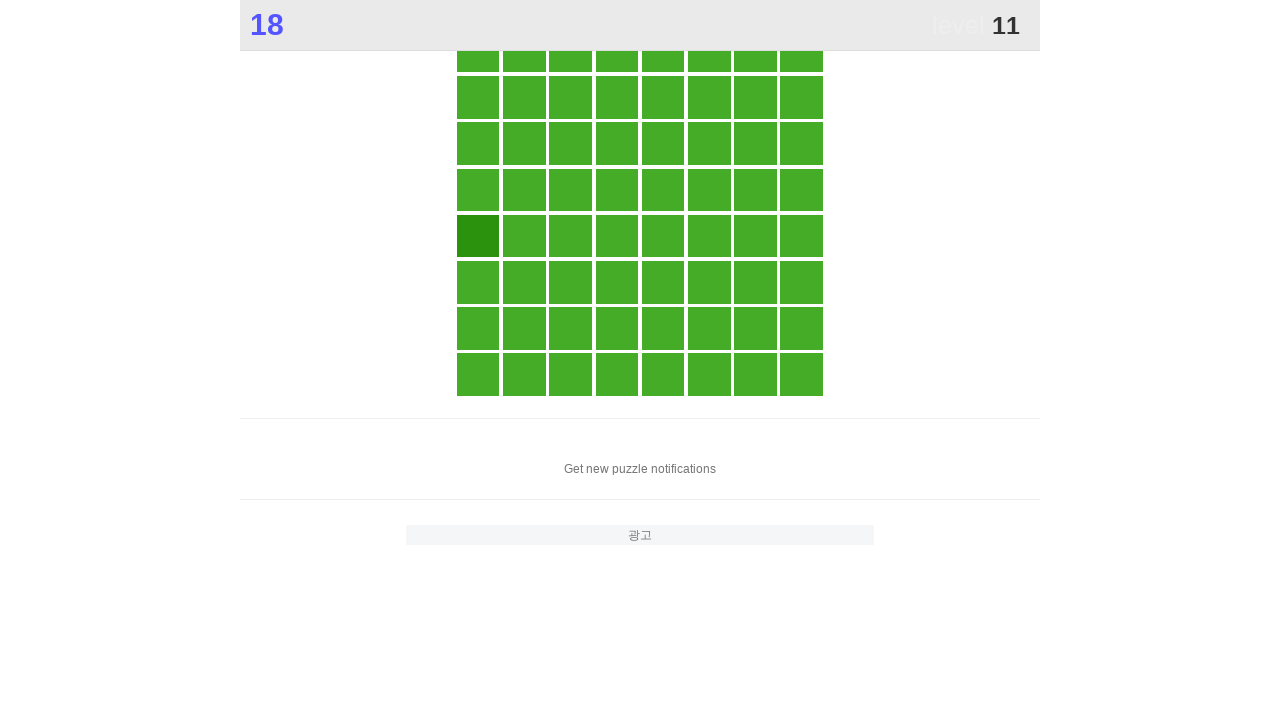

Retrieved all buttons from the color grid
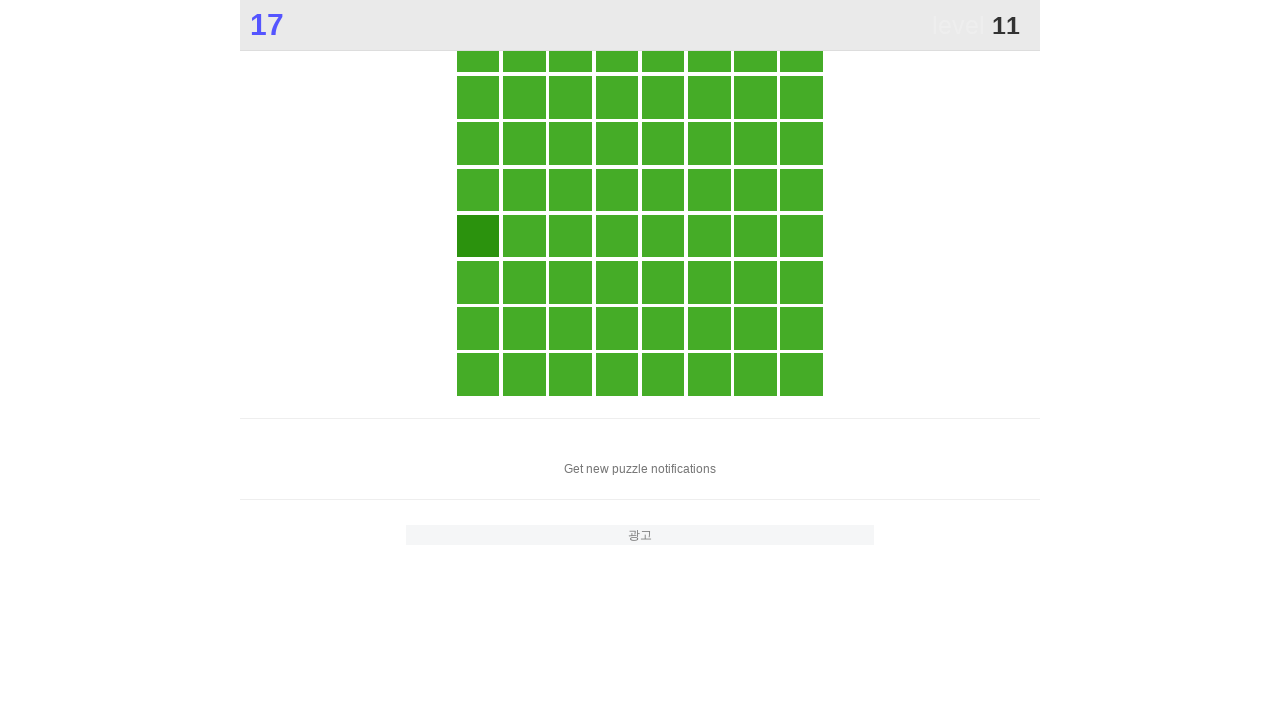

Extracted background colors from 230 buttons
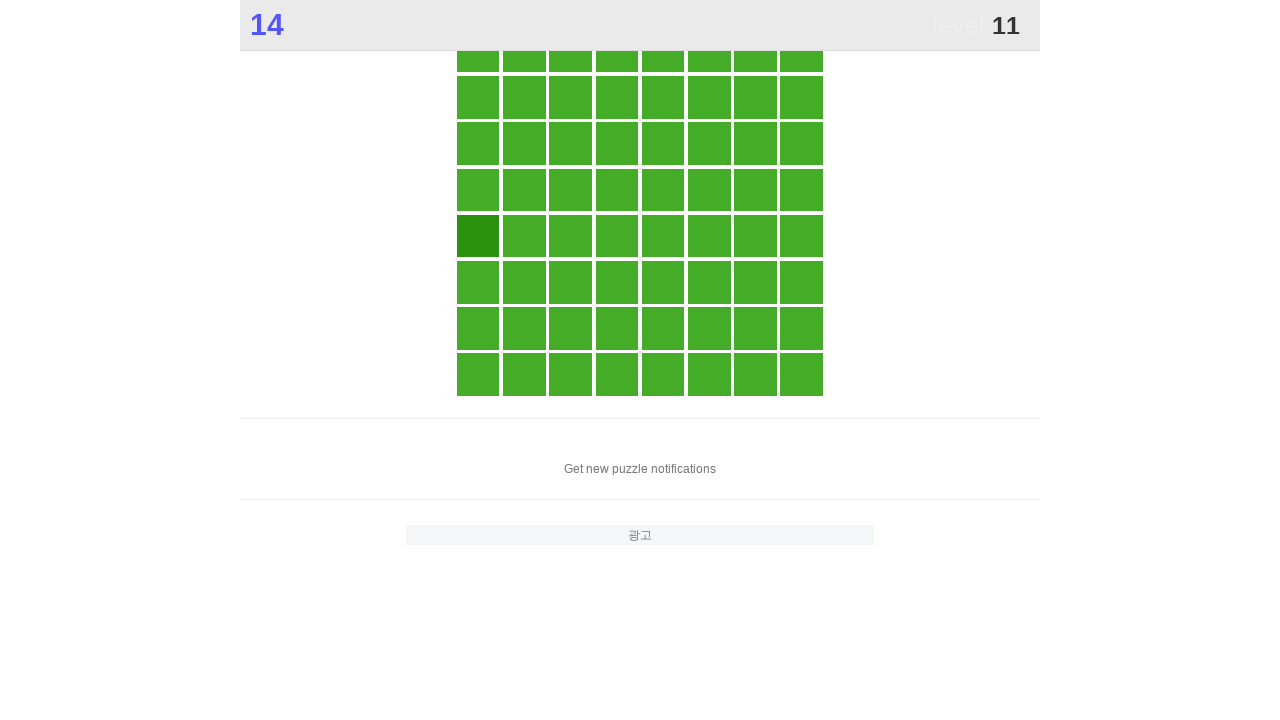

Counted color occurrences to find unique color
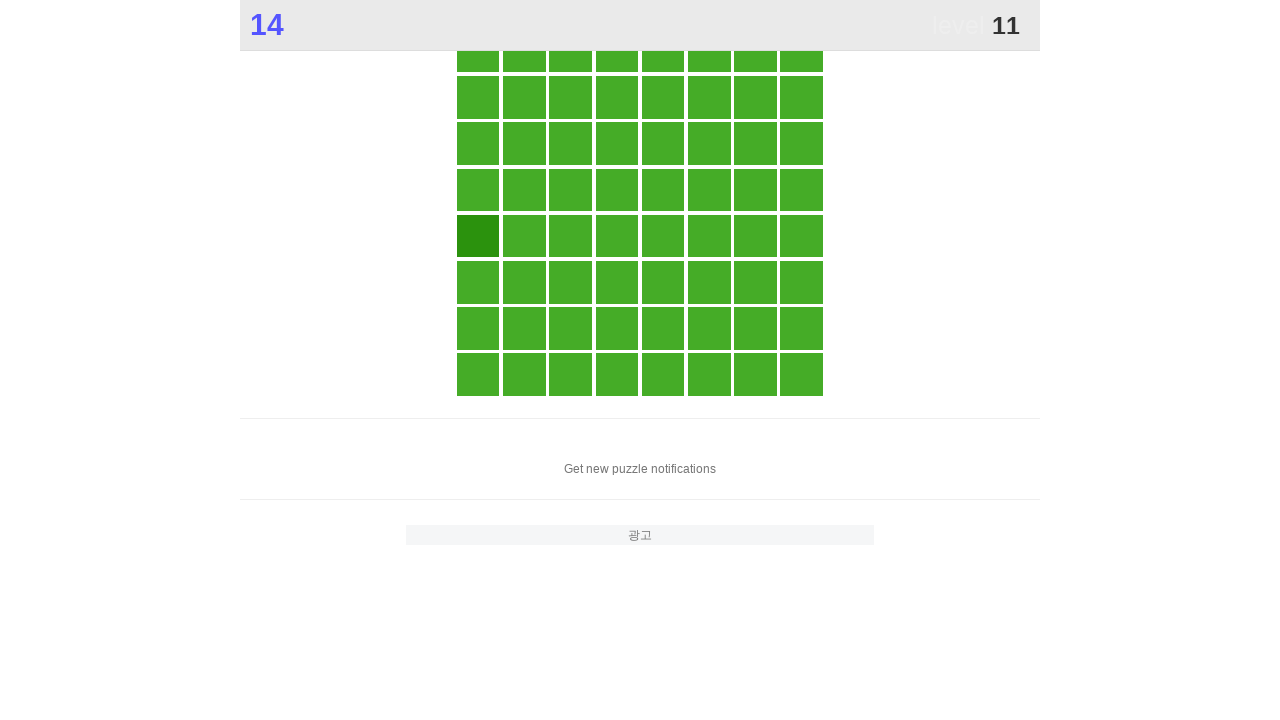

Identified unique color: rgb(43, 146, 13)
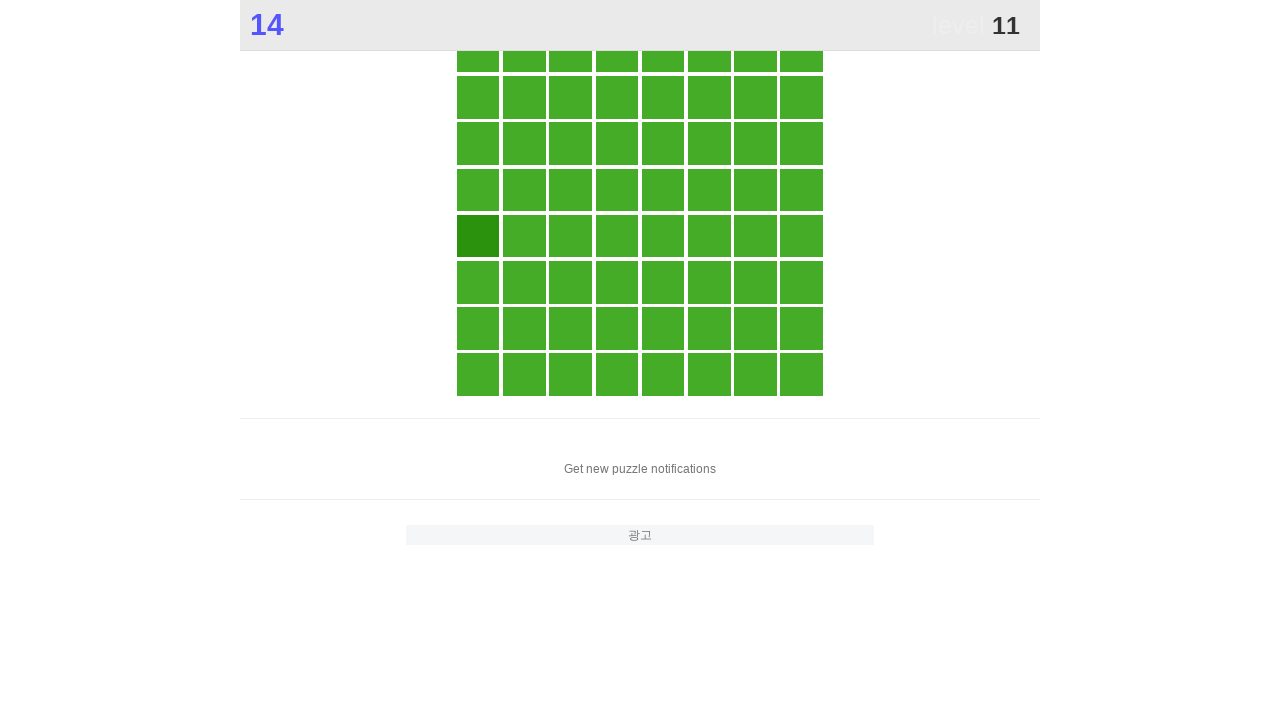

Clicked button with unique color at index 32
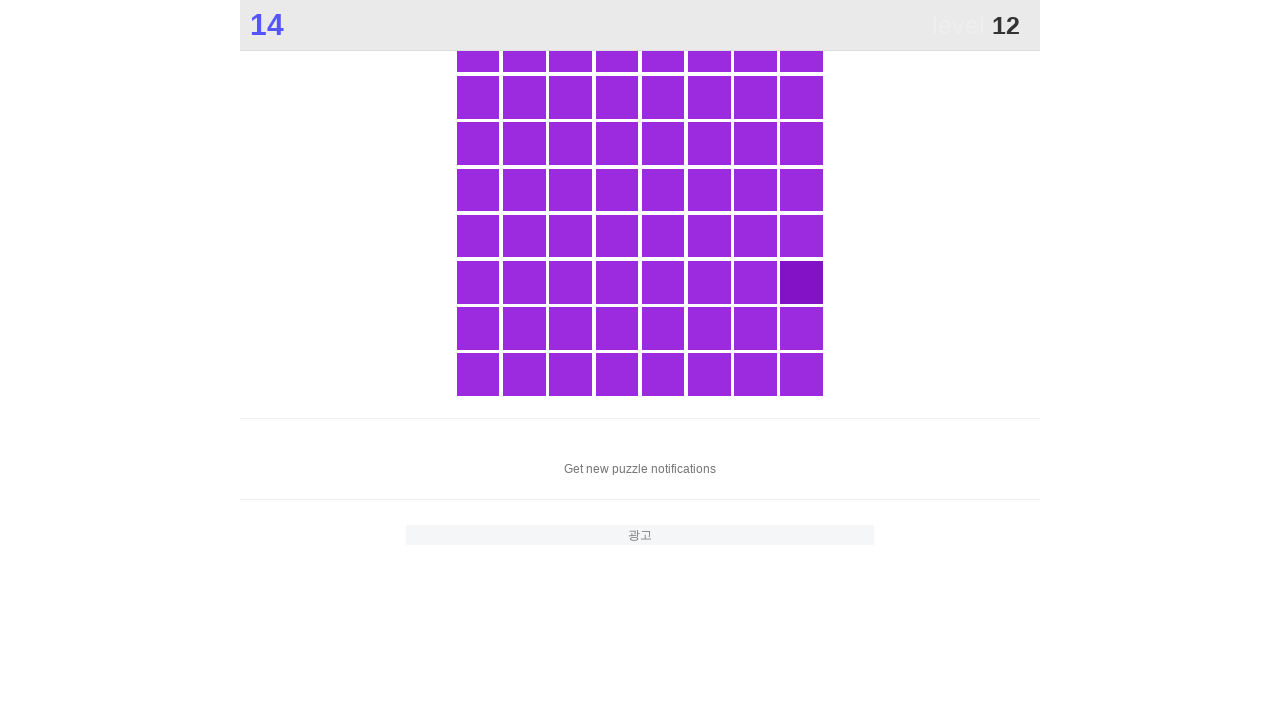

Waited 100ms for page to update
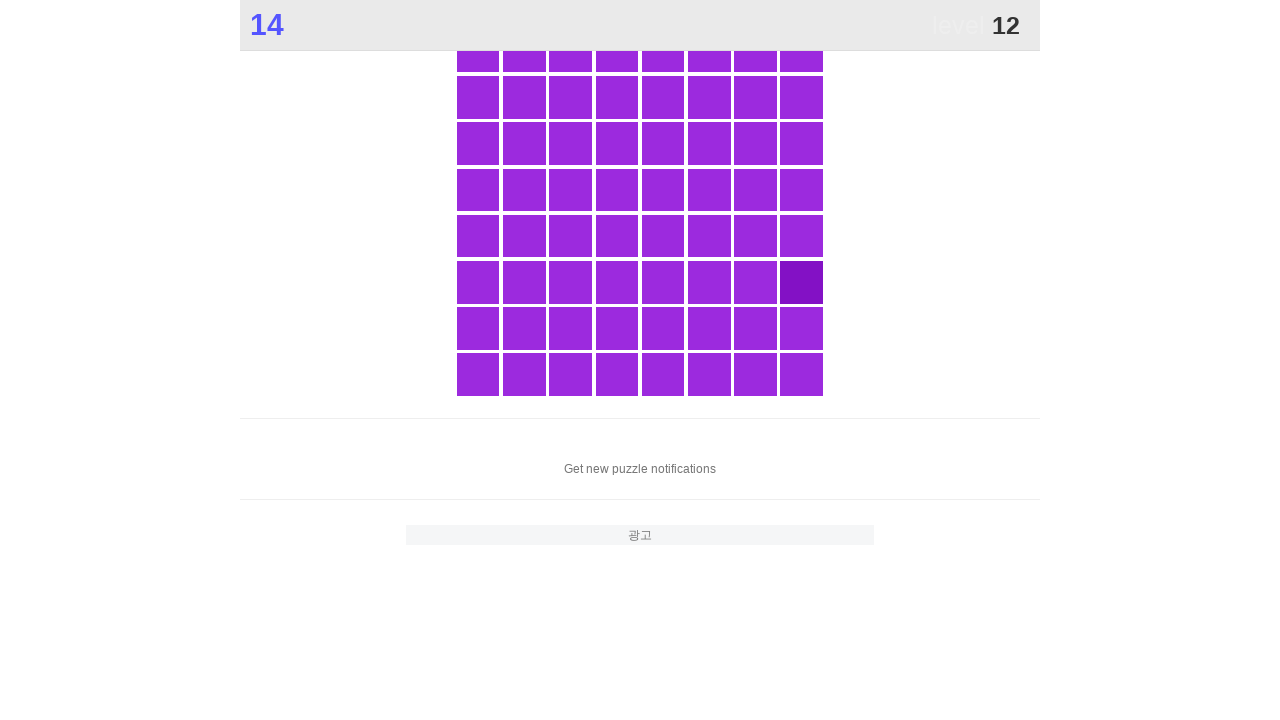

Retrieved all buttons from the color grid
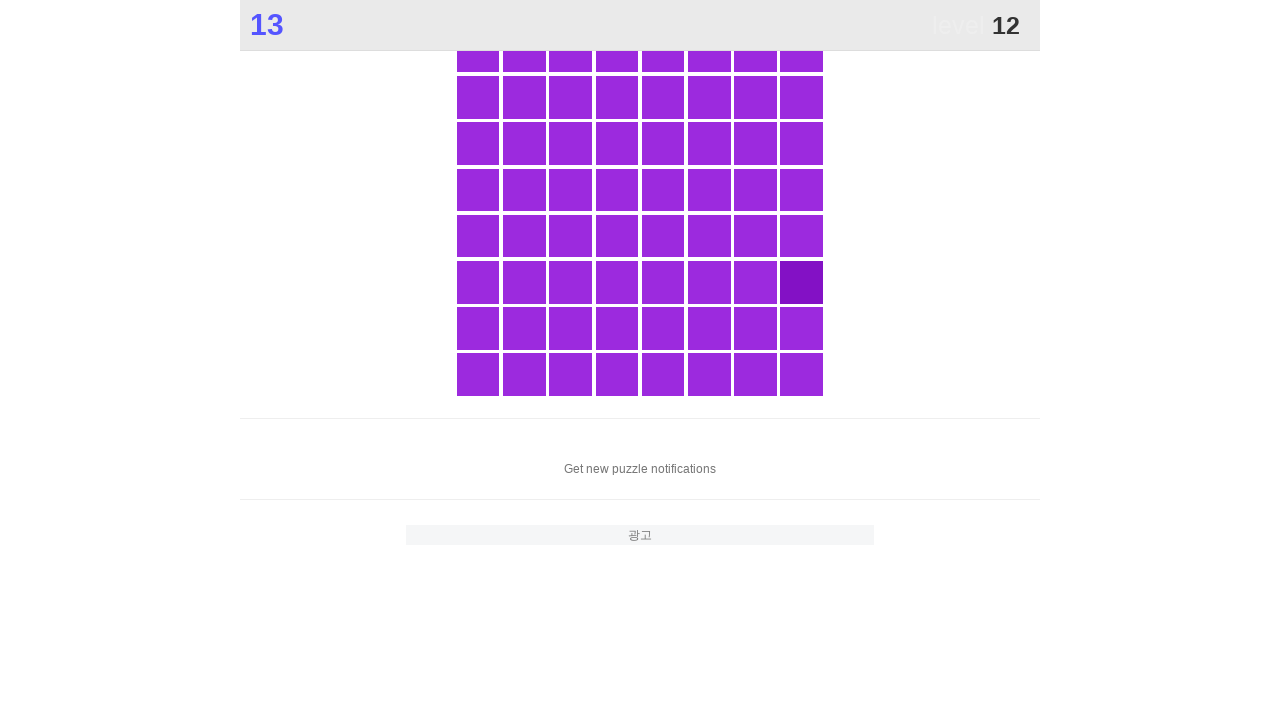

Extracted background colors from 230 buttons
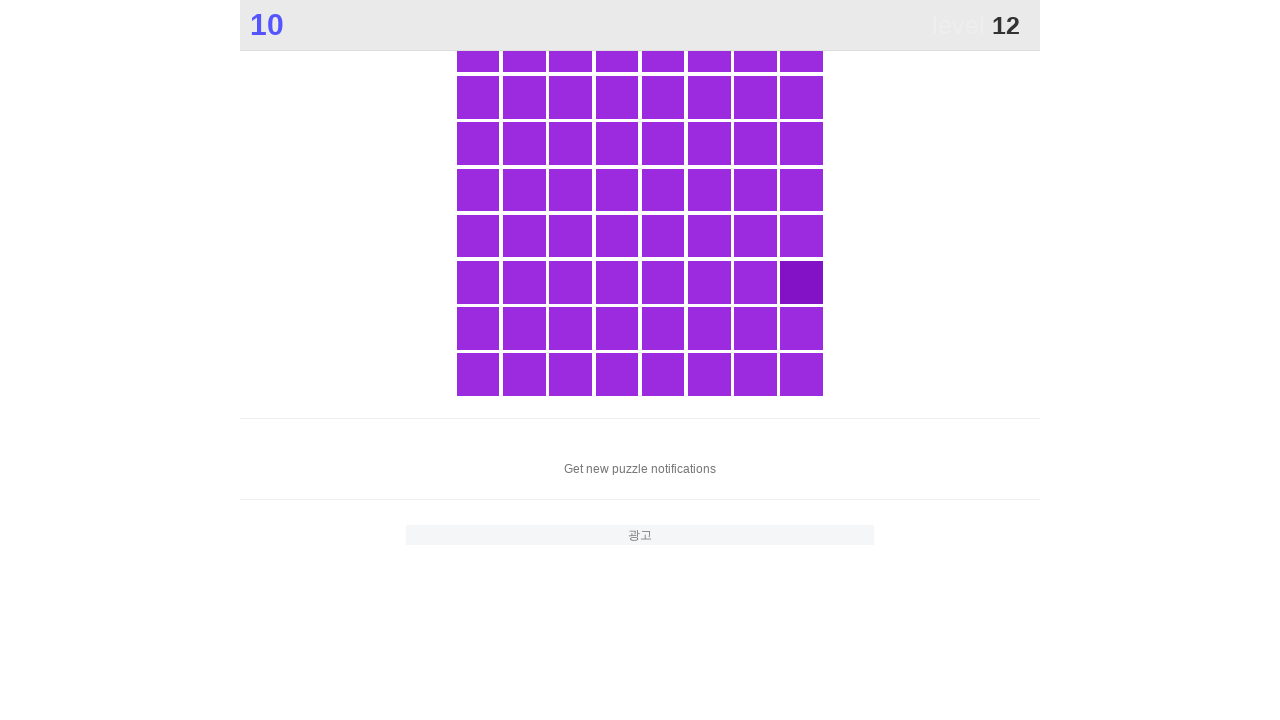

Counted color occurrences to find unique color
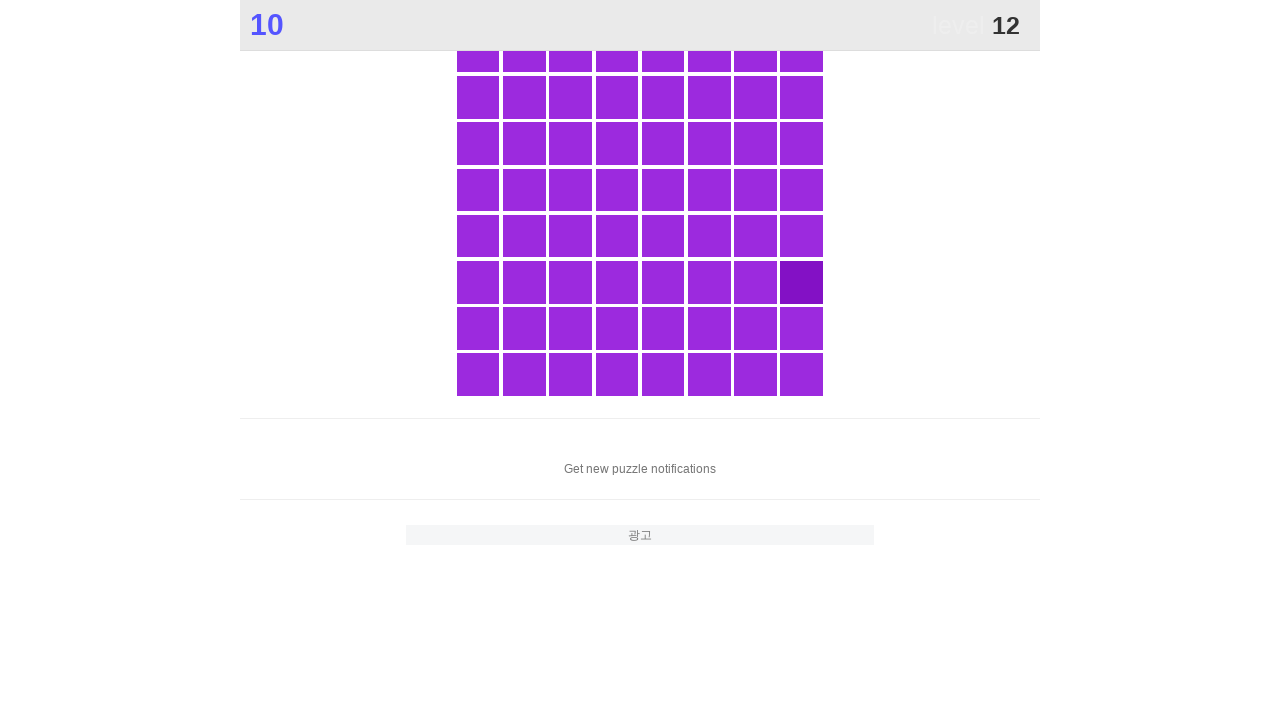

Identified unique color: rgb(131, 17, 197)
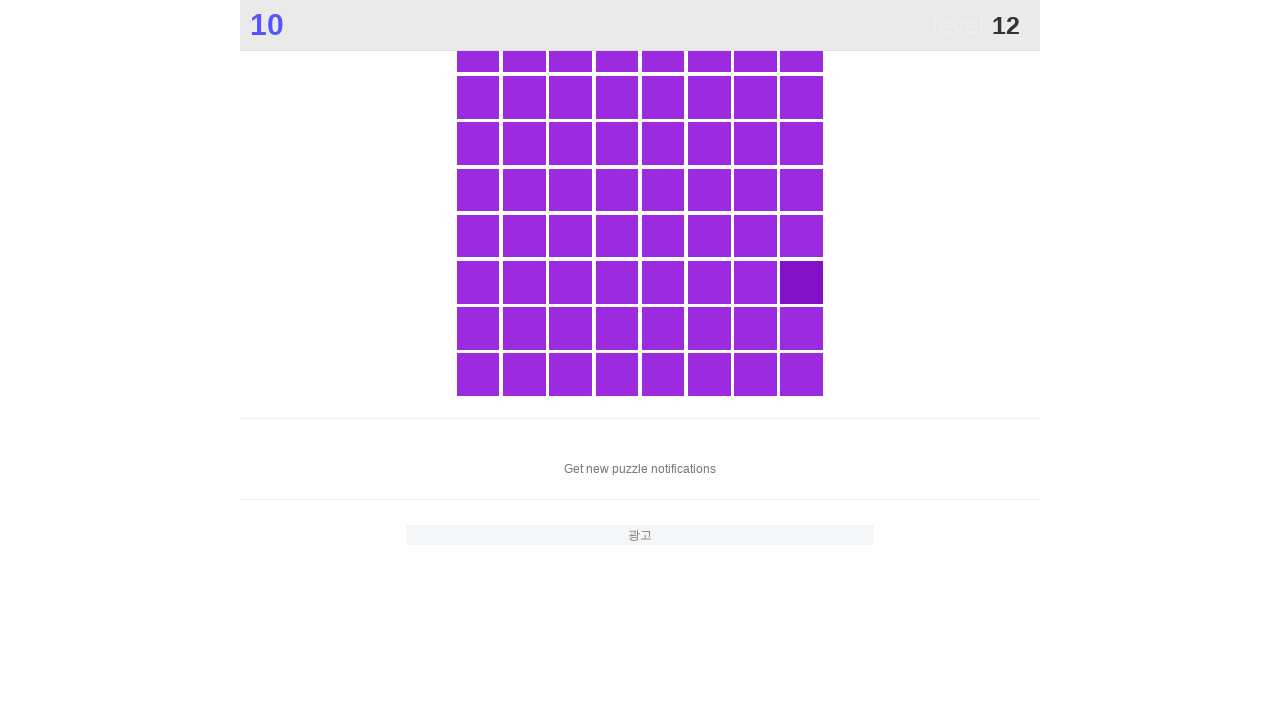

Clicked button with unique color at index 47
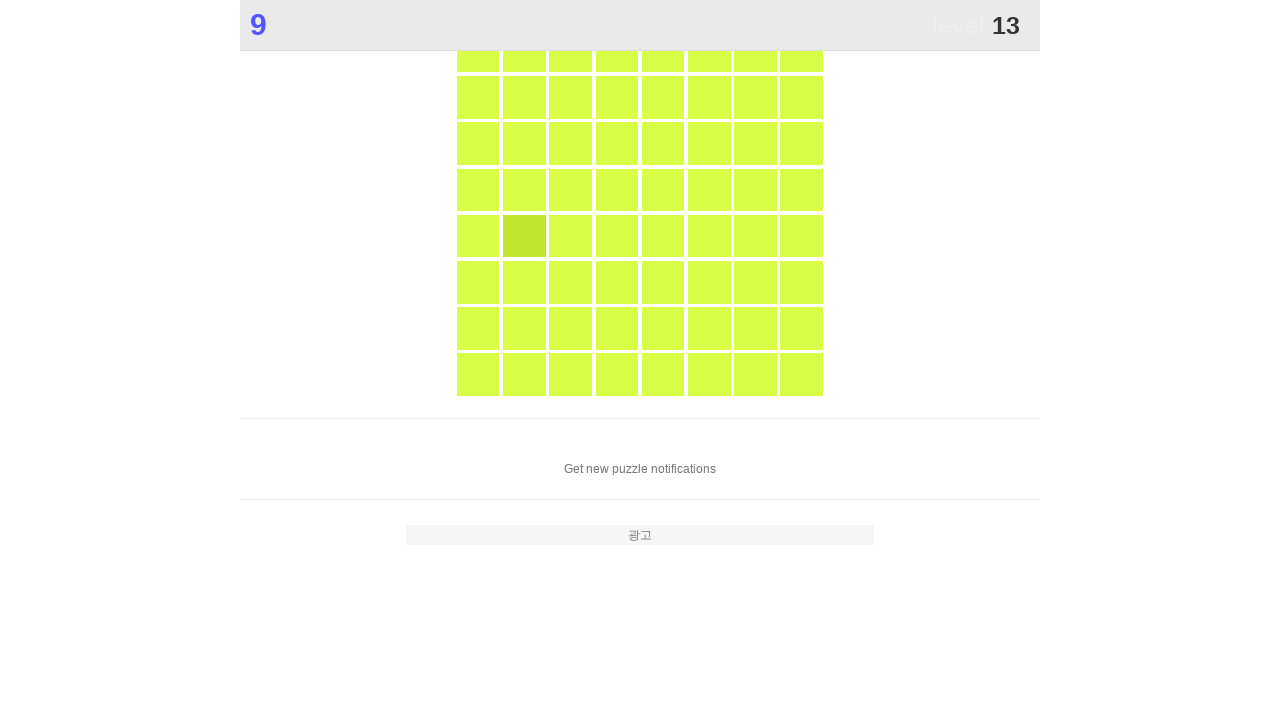

Waited 100ms for page to update
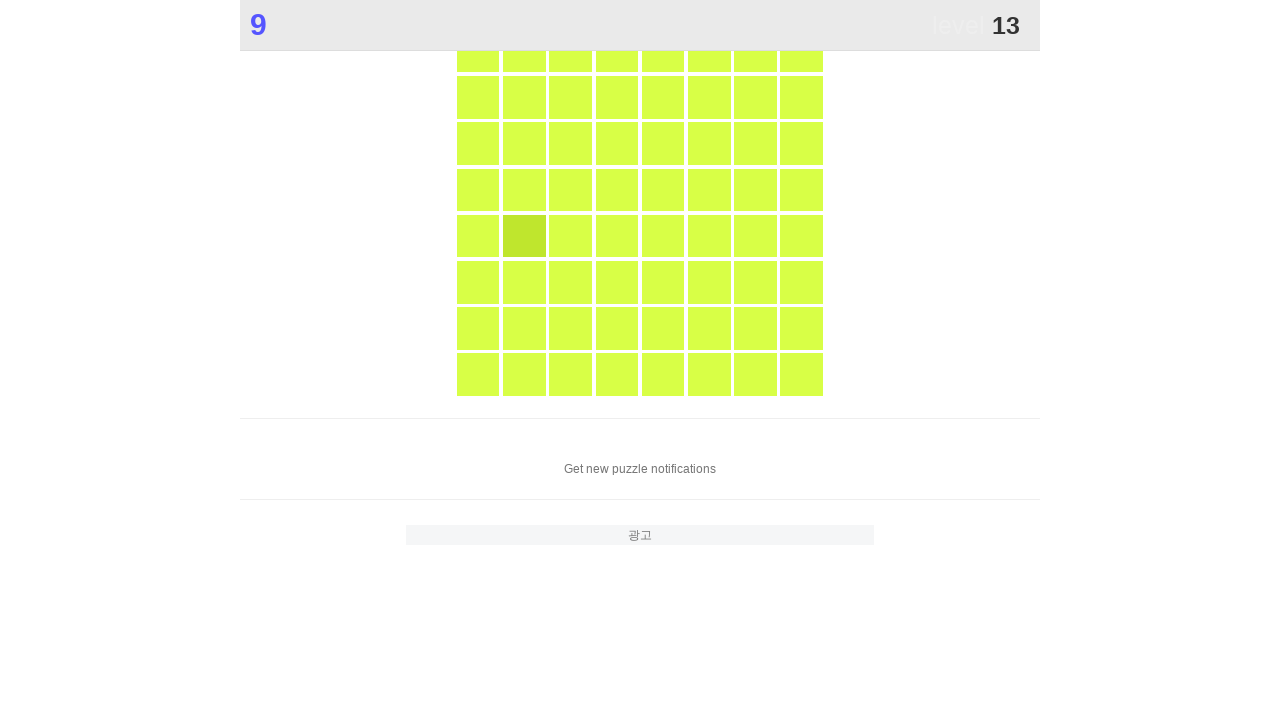

Retrieved all buttons from the color grid
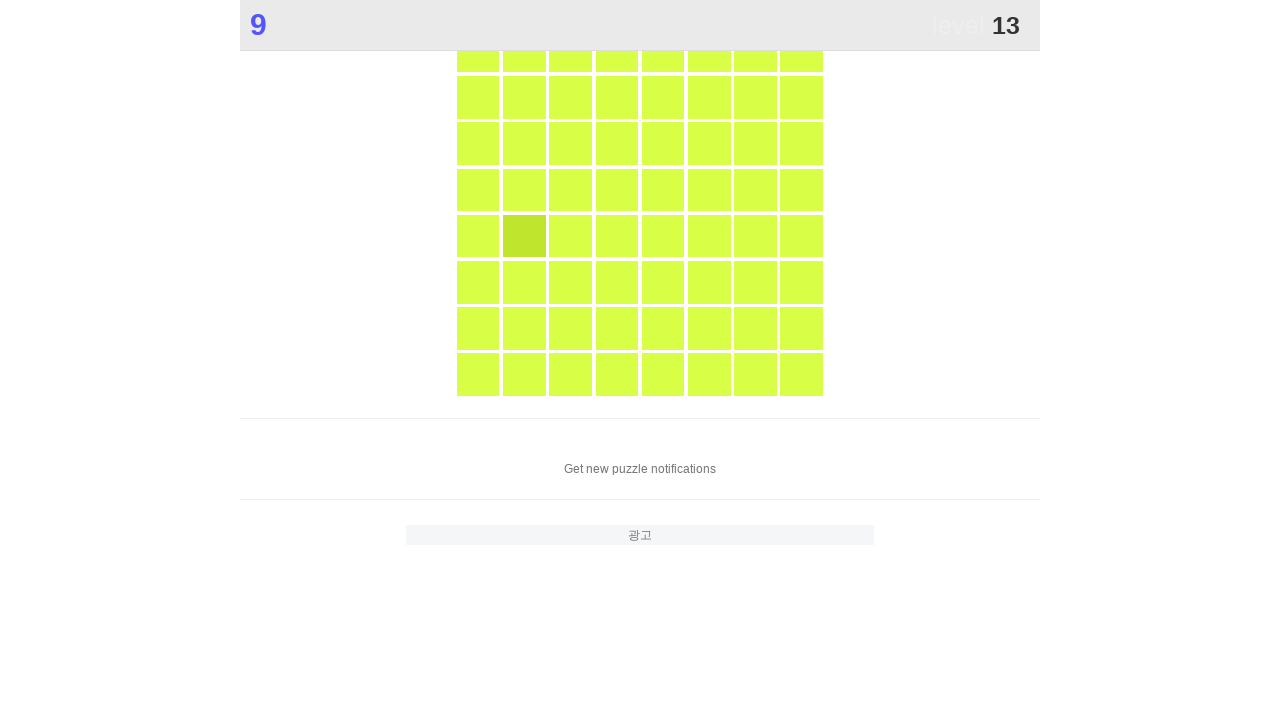

Extracted background colors from 230 buttons
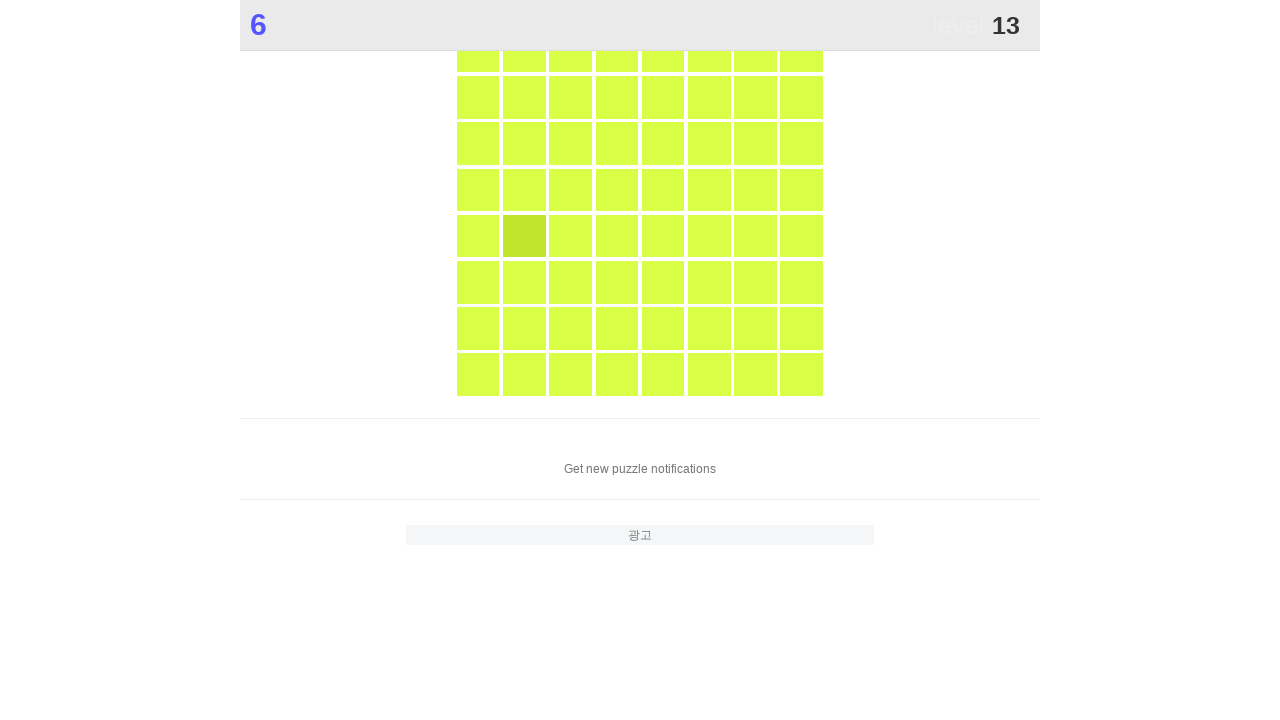

Counted color occurrences to find unique color
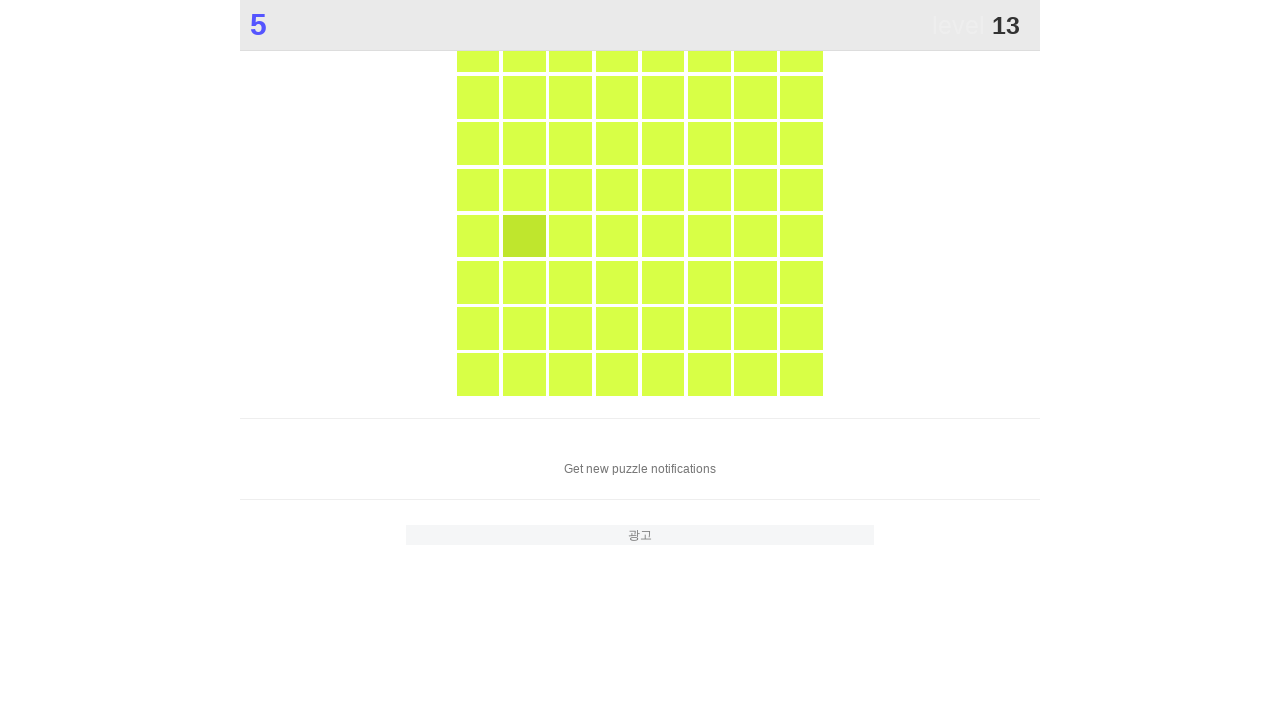

Identified unique color: rgb(191, 230, 45)
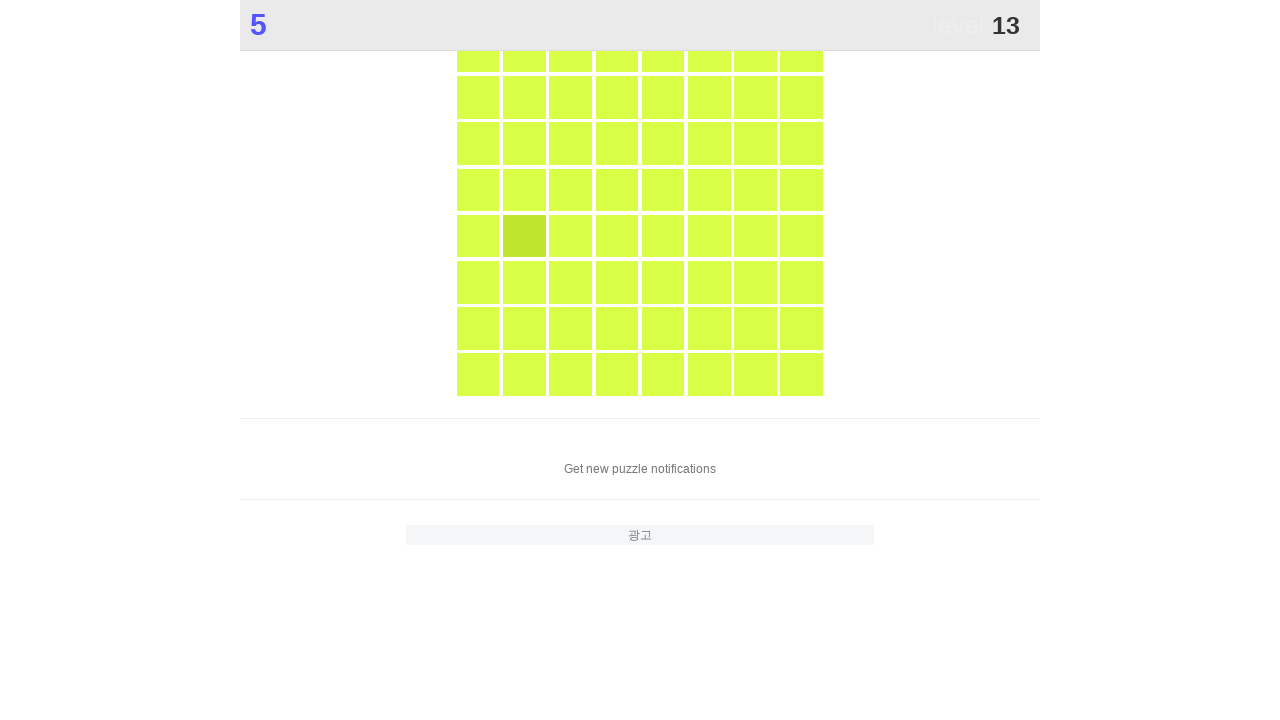

Clicked button with unique color at index 33
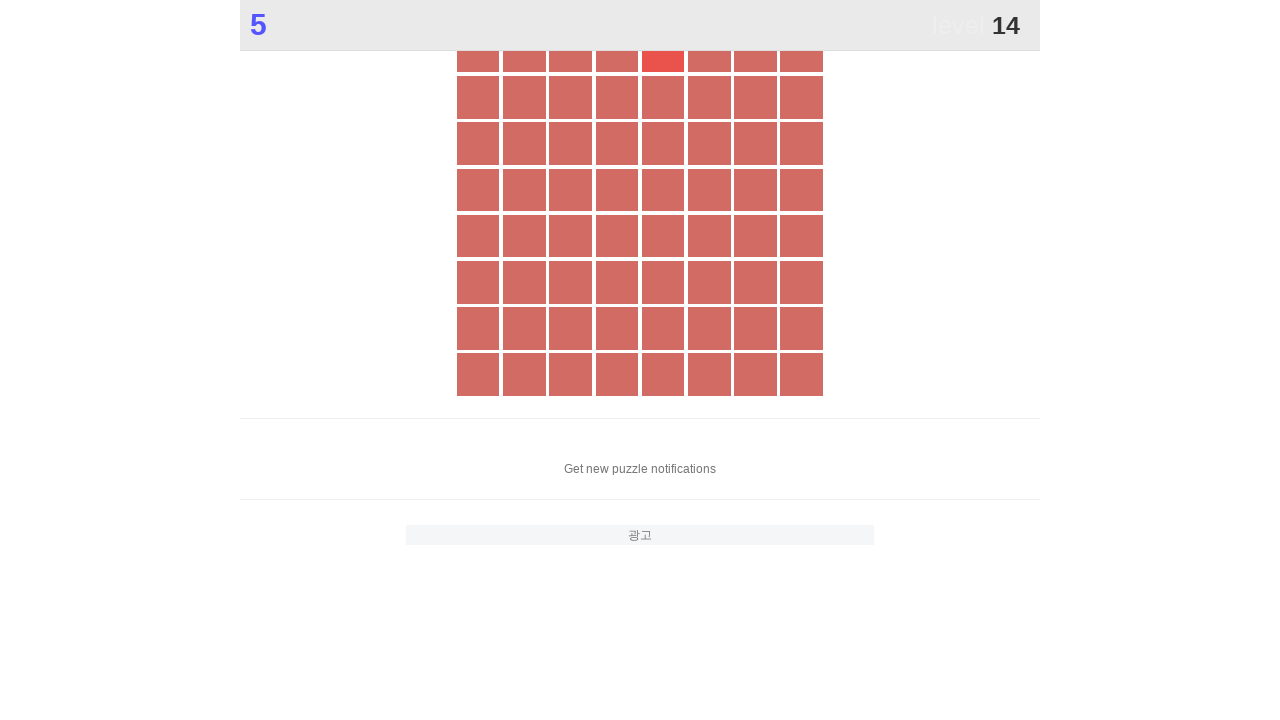

Waited 100ms for page to update
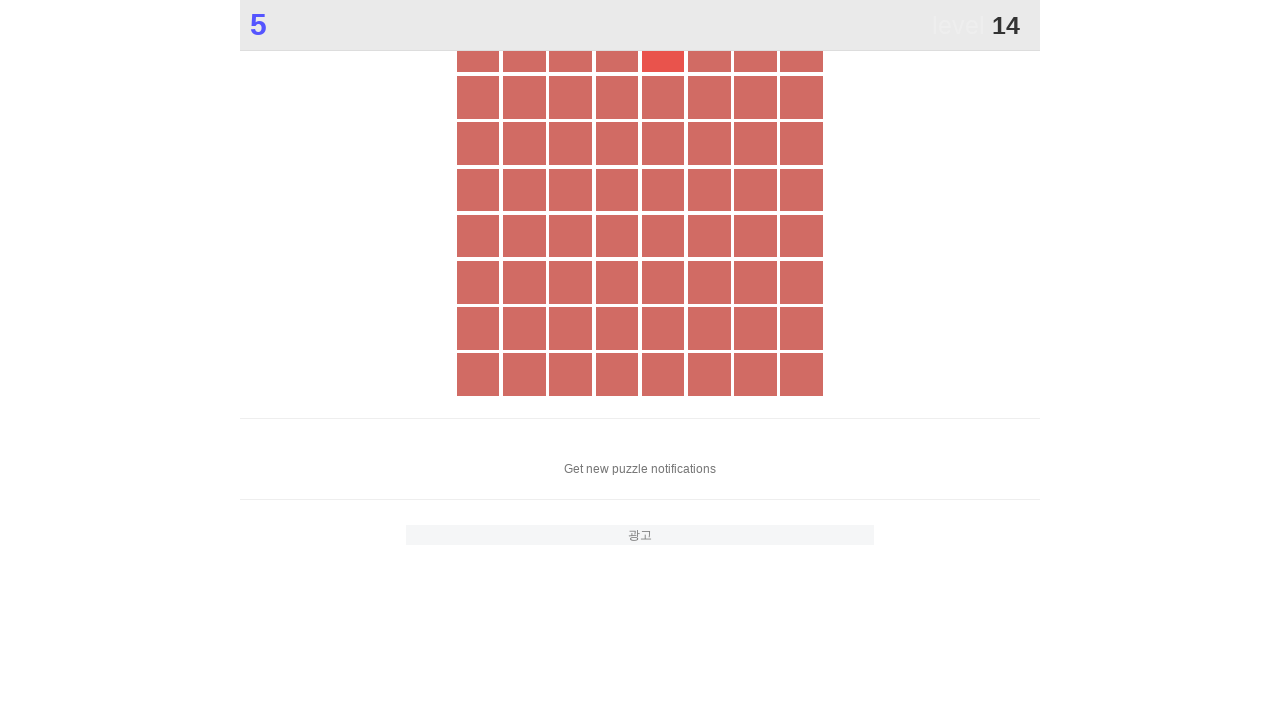

Retrieved all buttons from the color grid
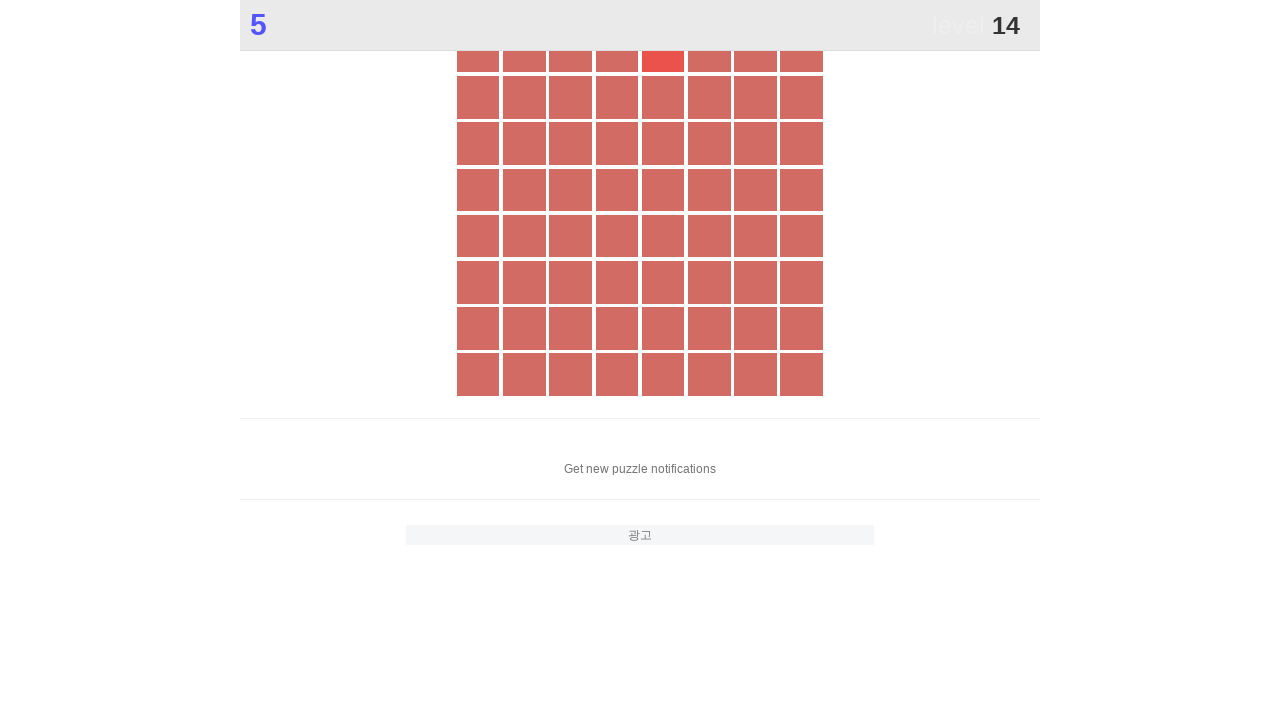

Extracted background colors from 230 buttons
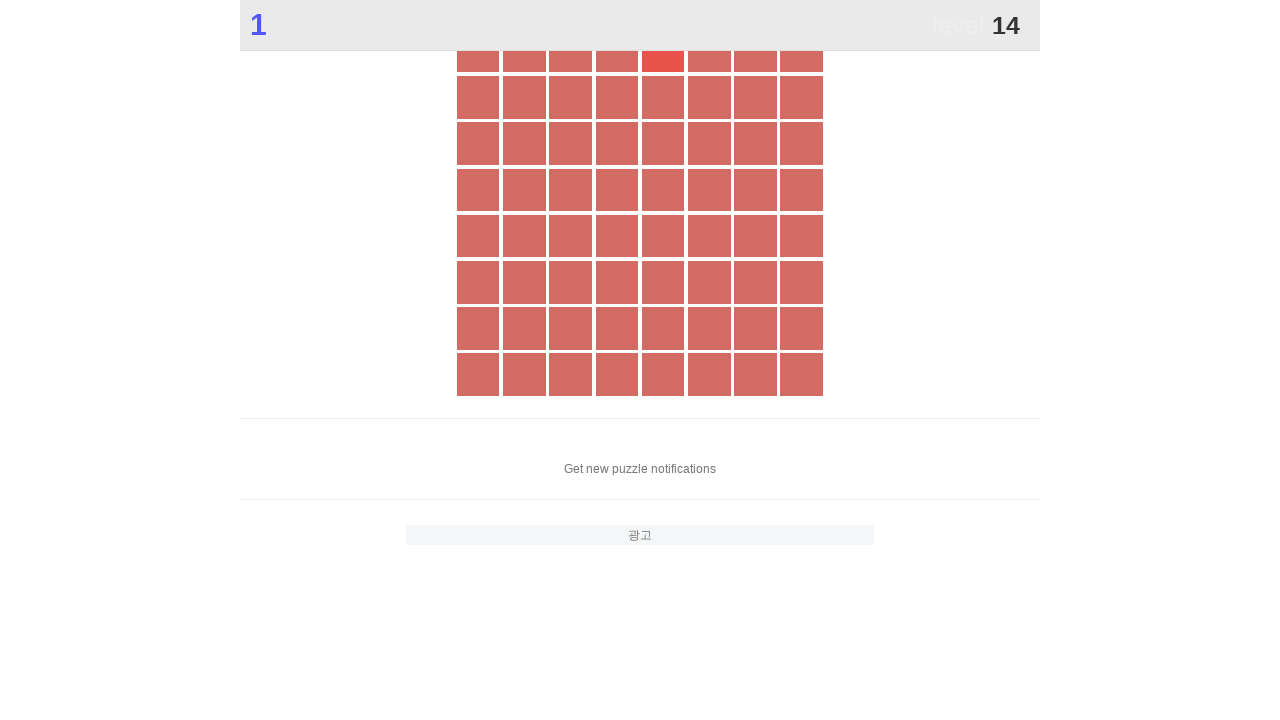

Counted color occurrences to find unique color
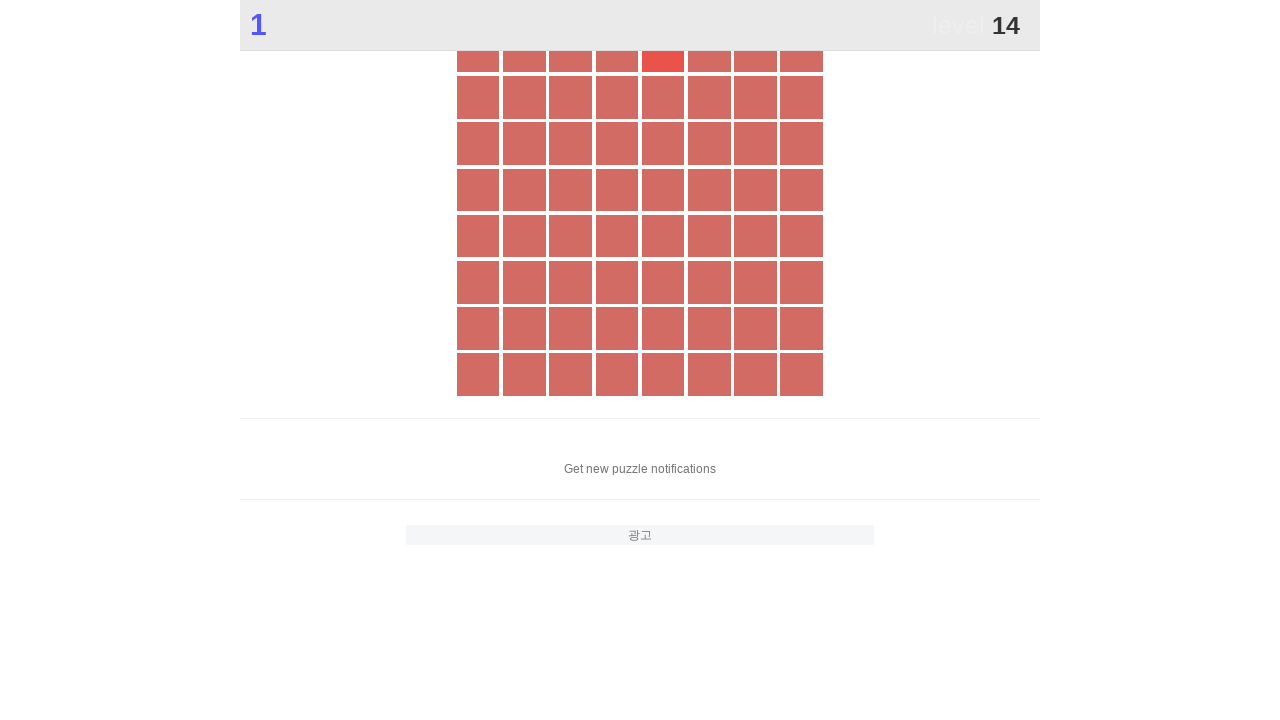

Identified unique color: rgb(233, 83, 76)
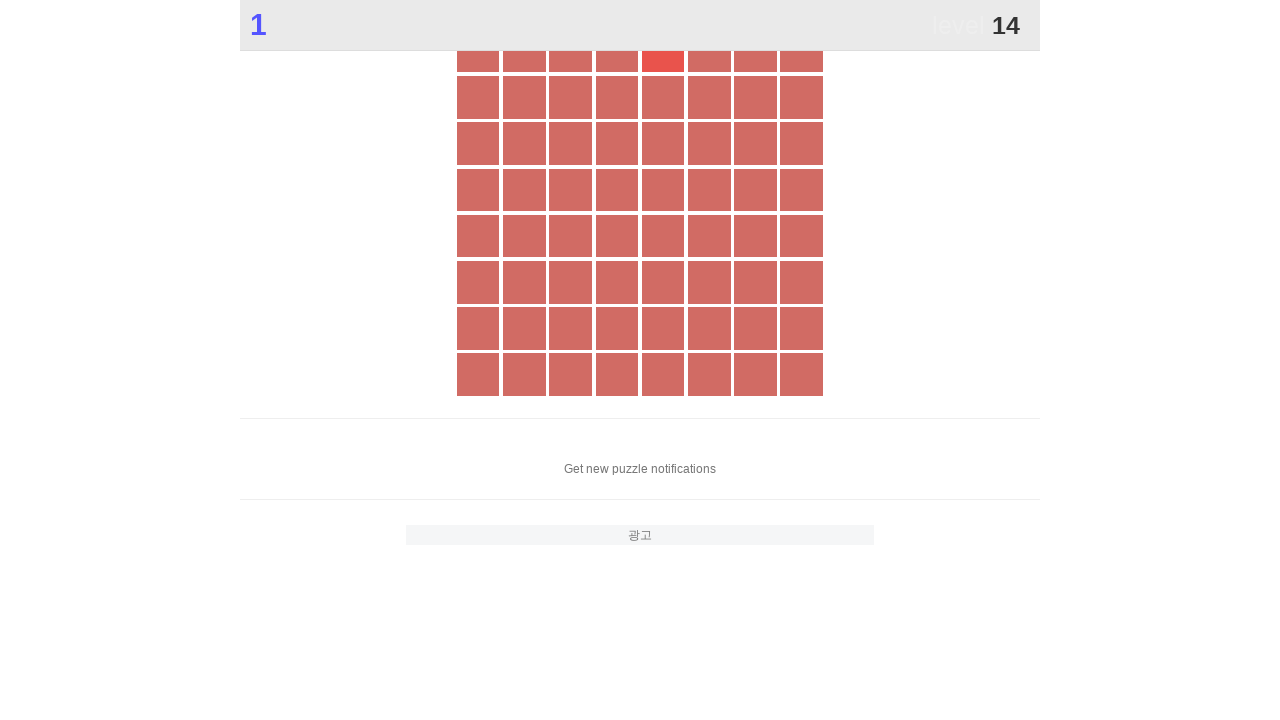

Clicked button with unique color at index 4
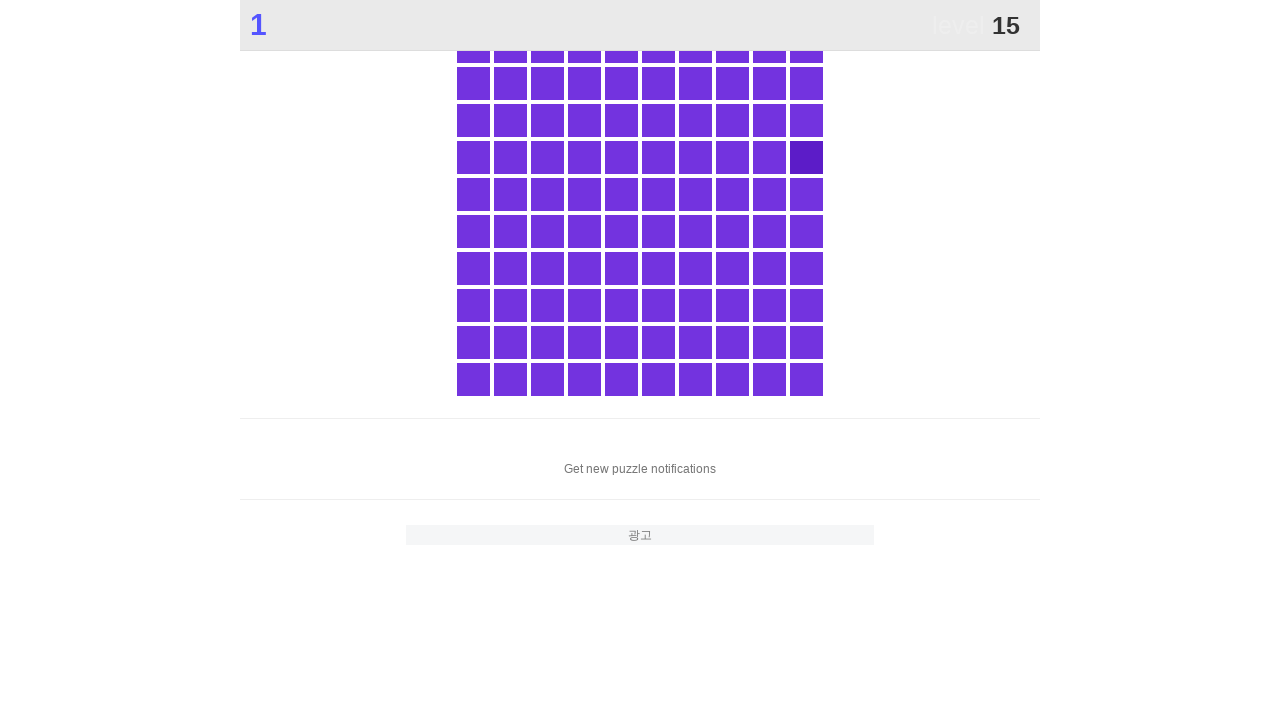

Waited 100ms for page to update
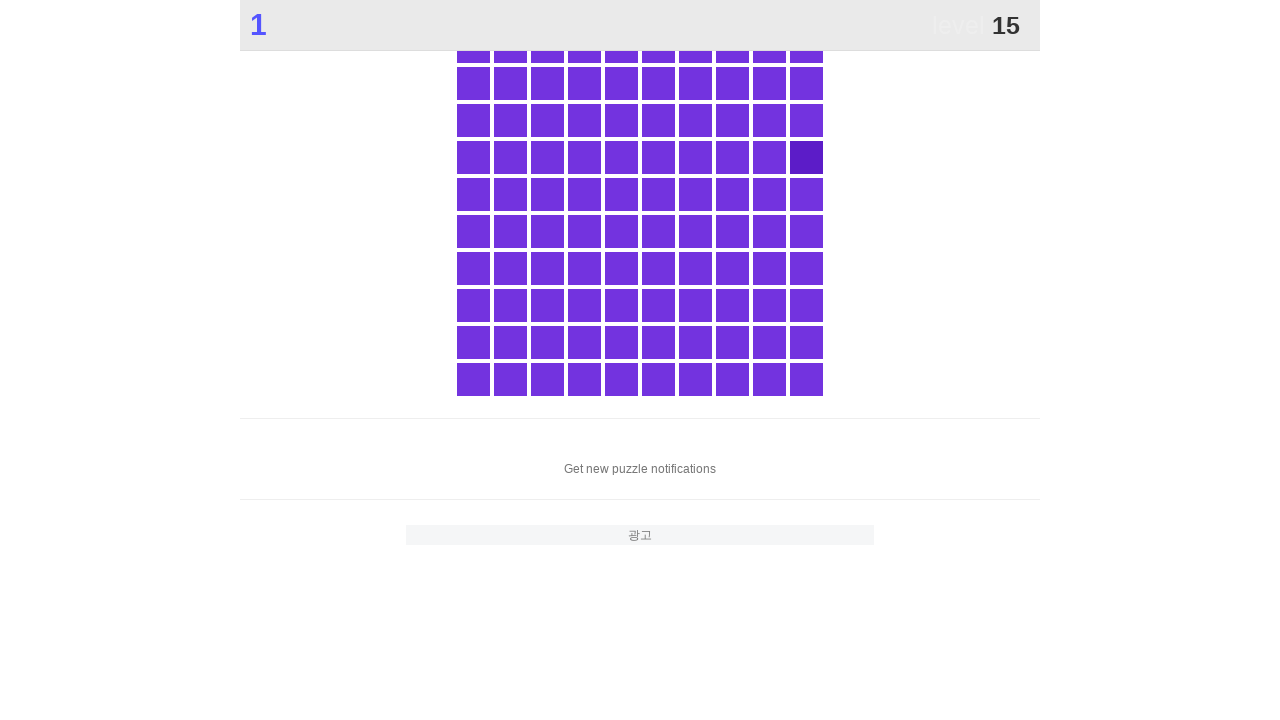

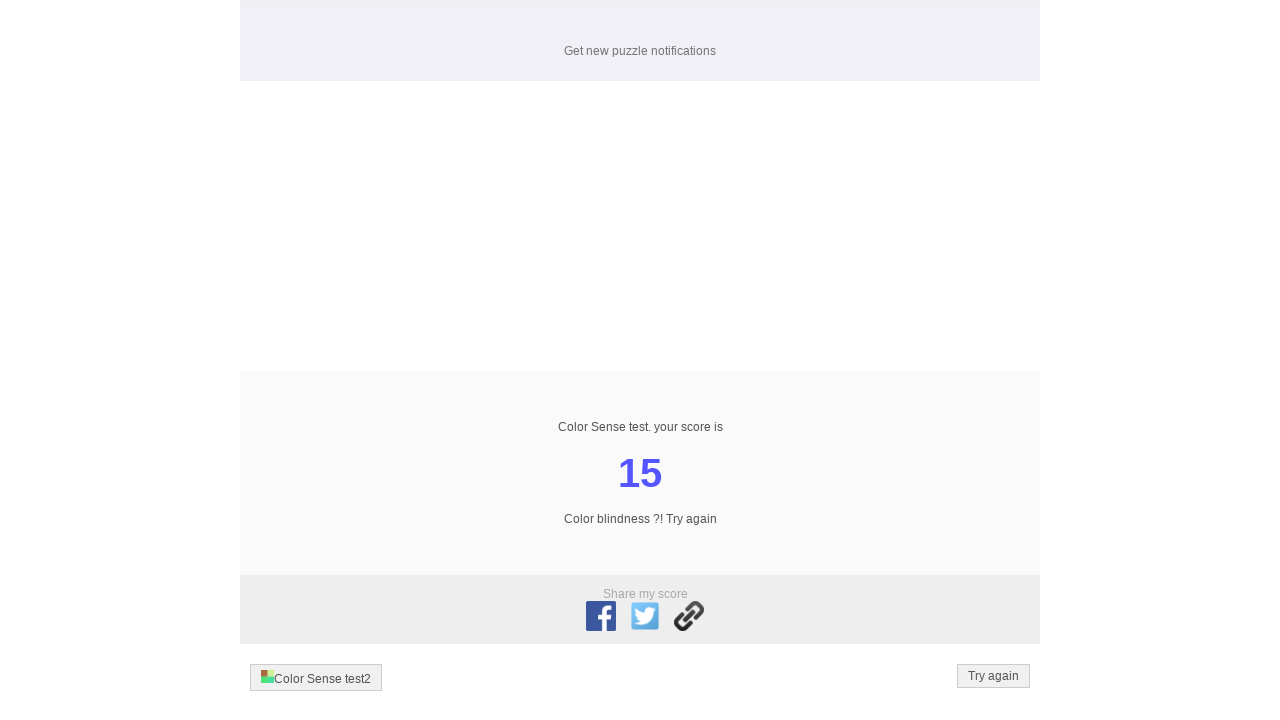